Tests filling a large form by entering text into all input fields and submitting the form by clicking the submit button.

Starting URL: http://suninjuly.github.io/huge_form.html

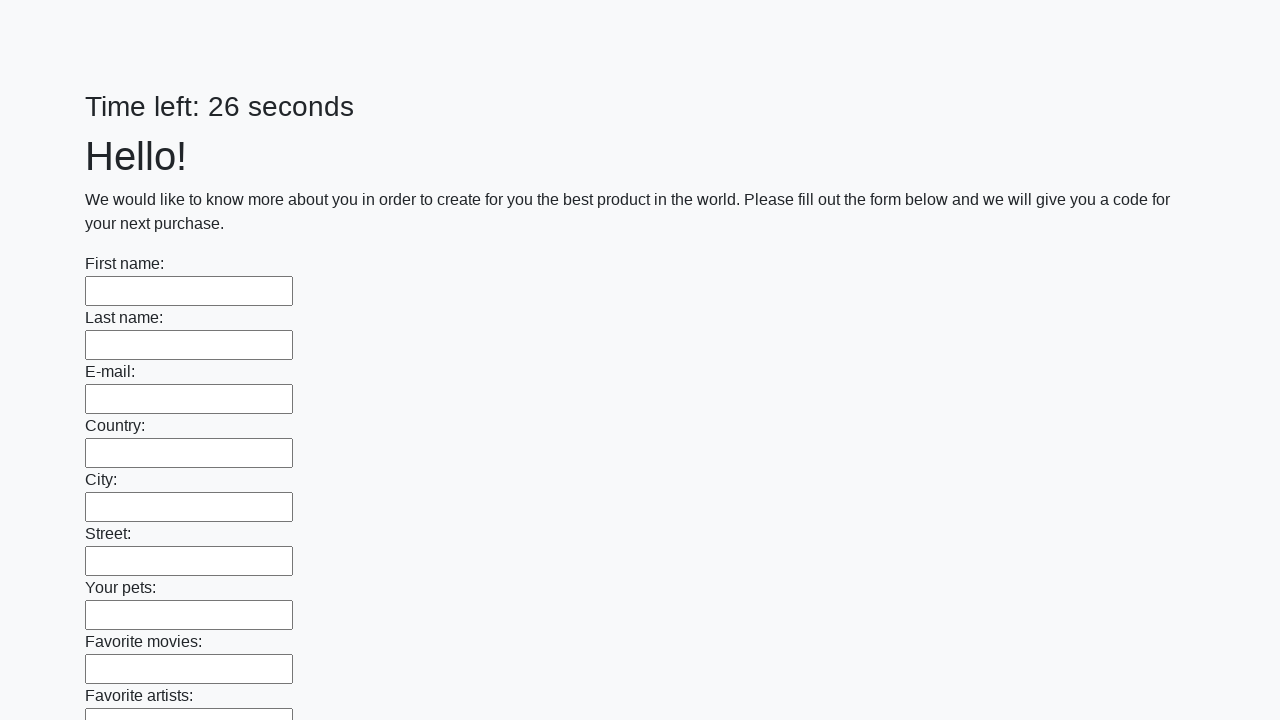

Navigated to huge form page
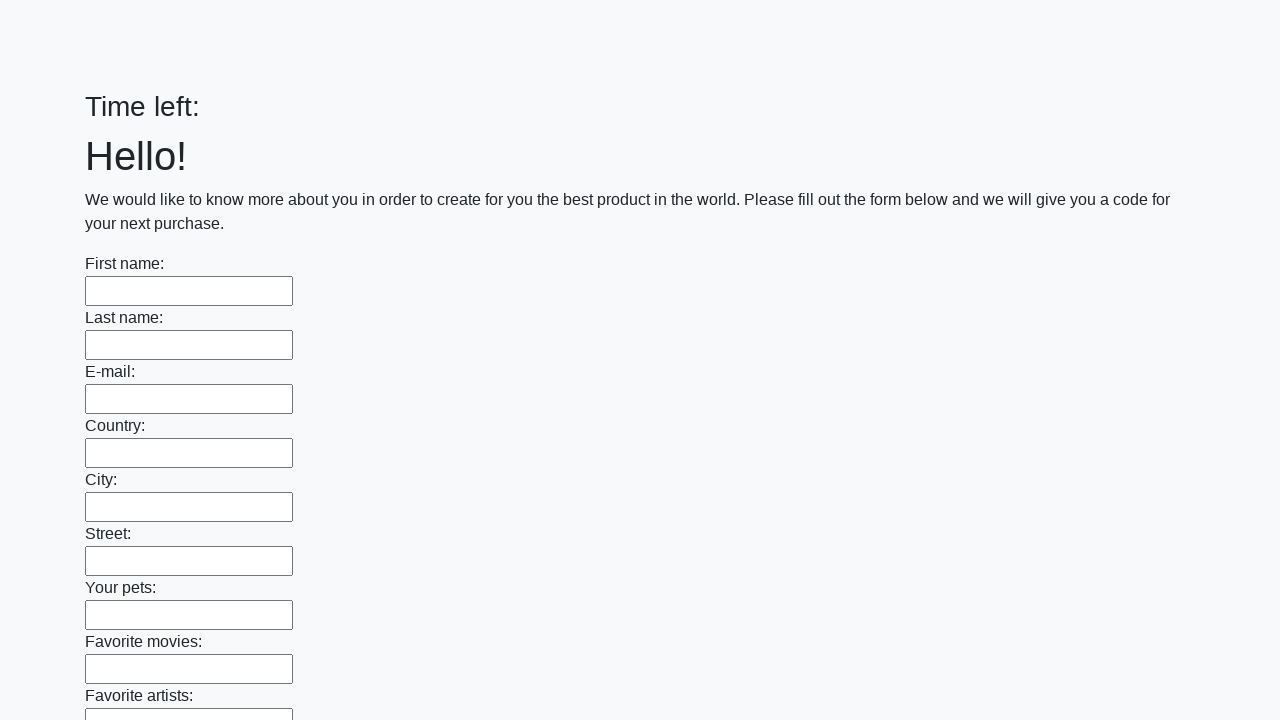

Filled input field with test data on input >> nth=0
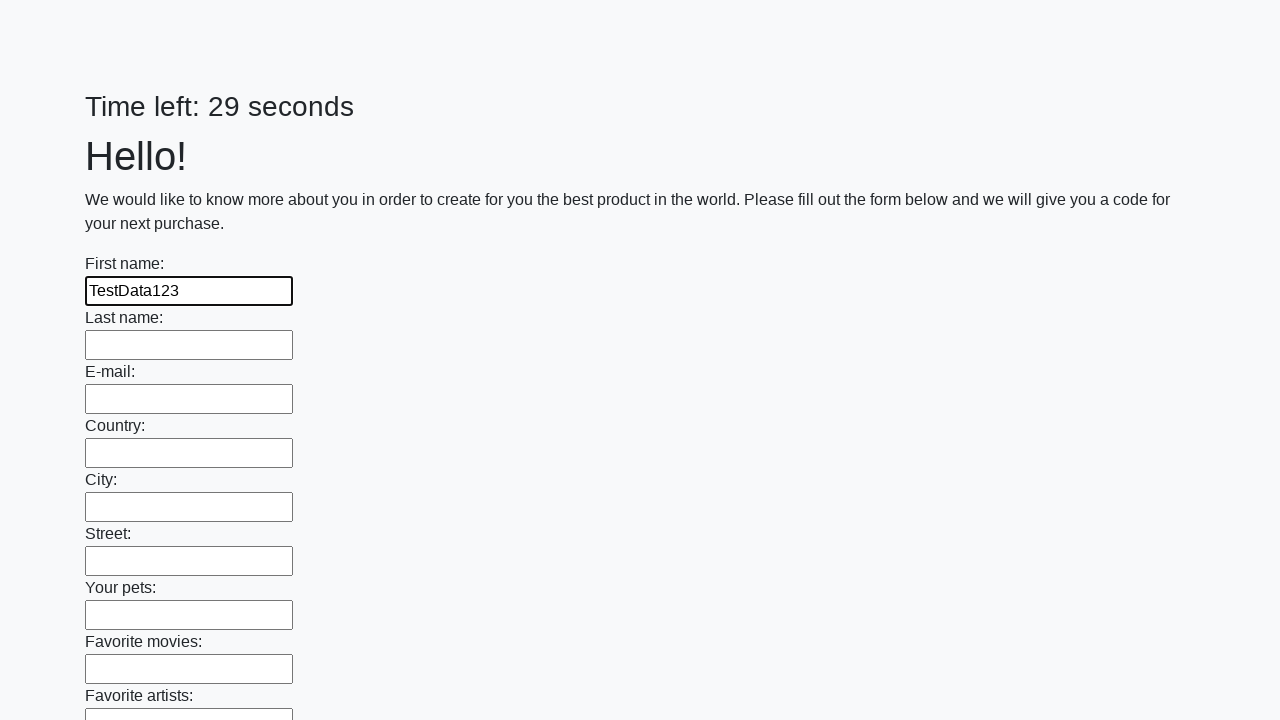

Filled input field with test data on input >> nth=1
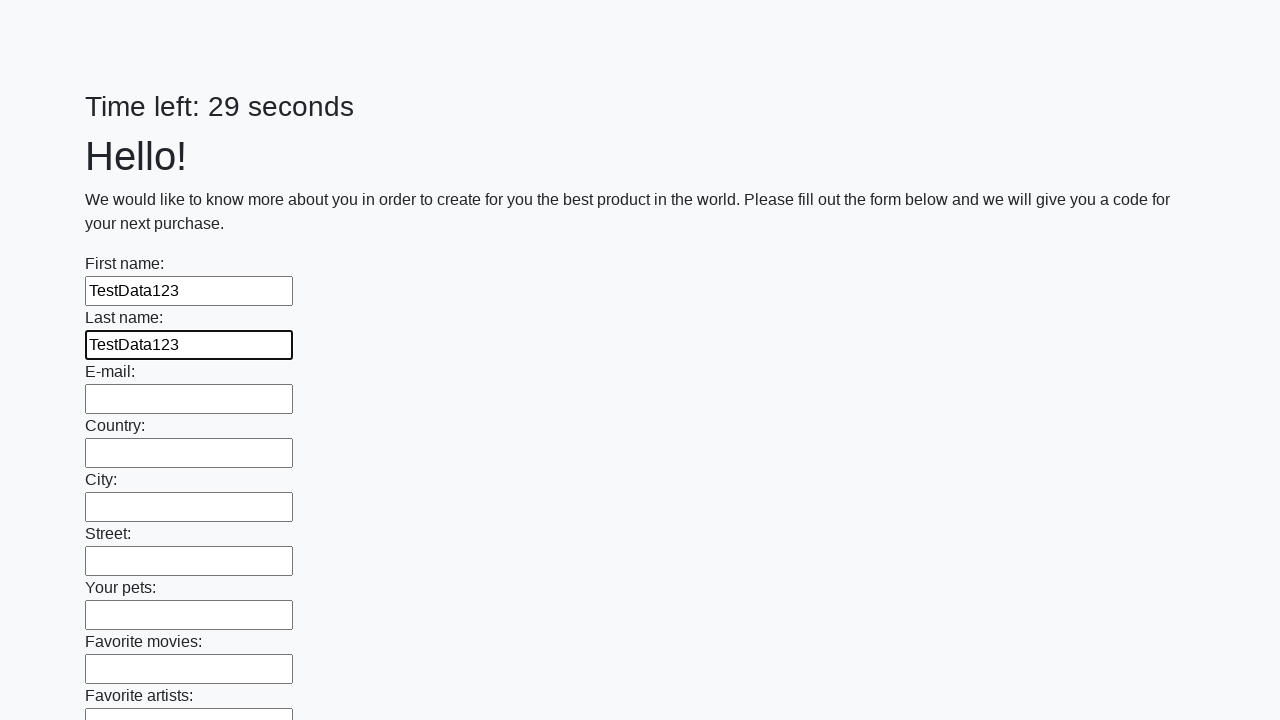

Filled input field with test data on input >> nth=2
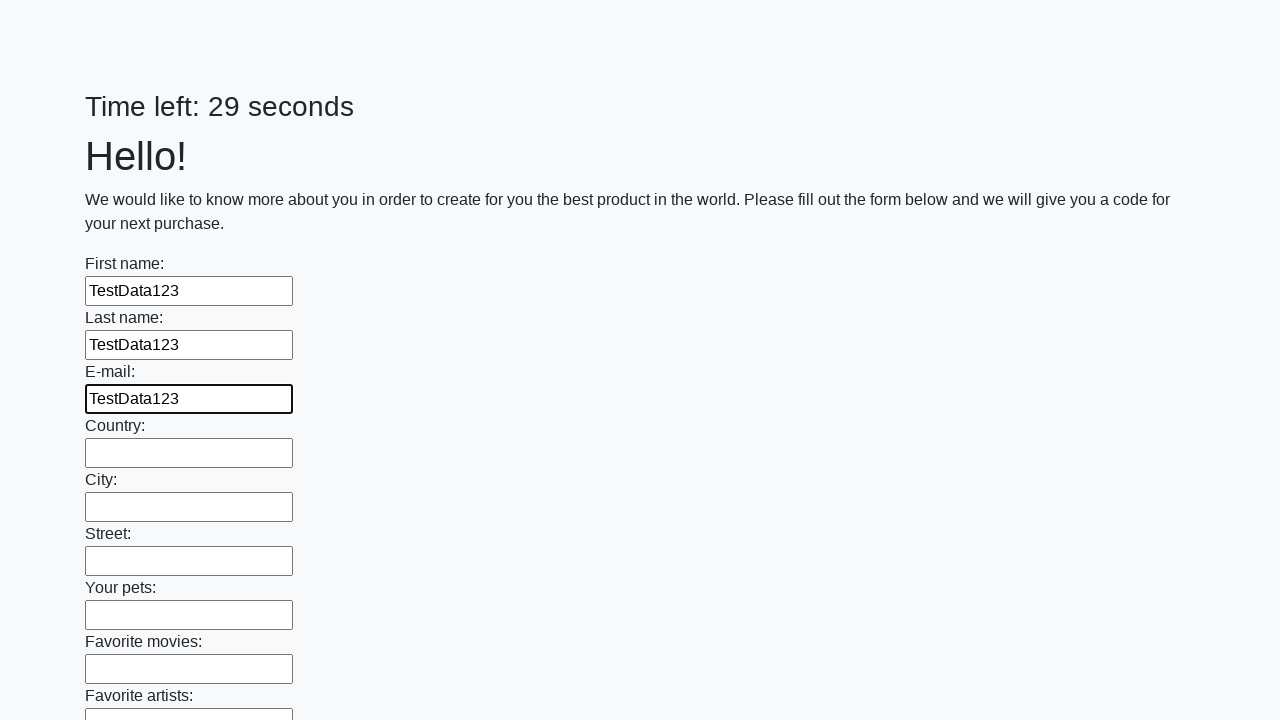

Filled input field with test data on input >> nth=3
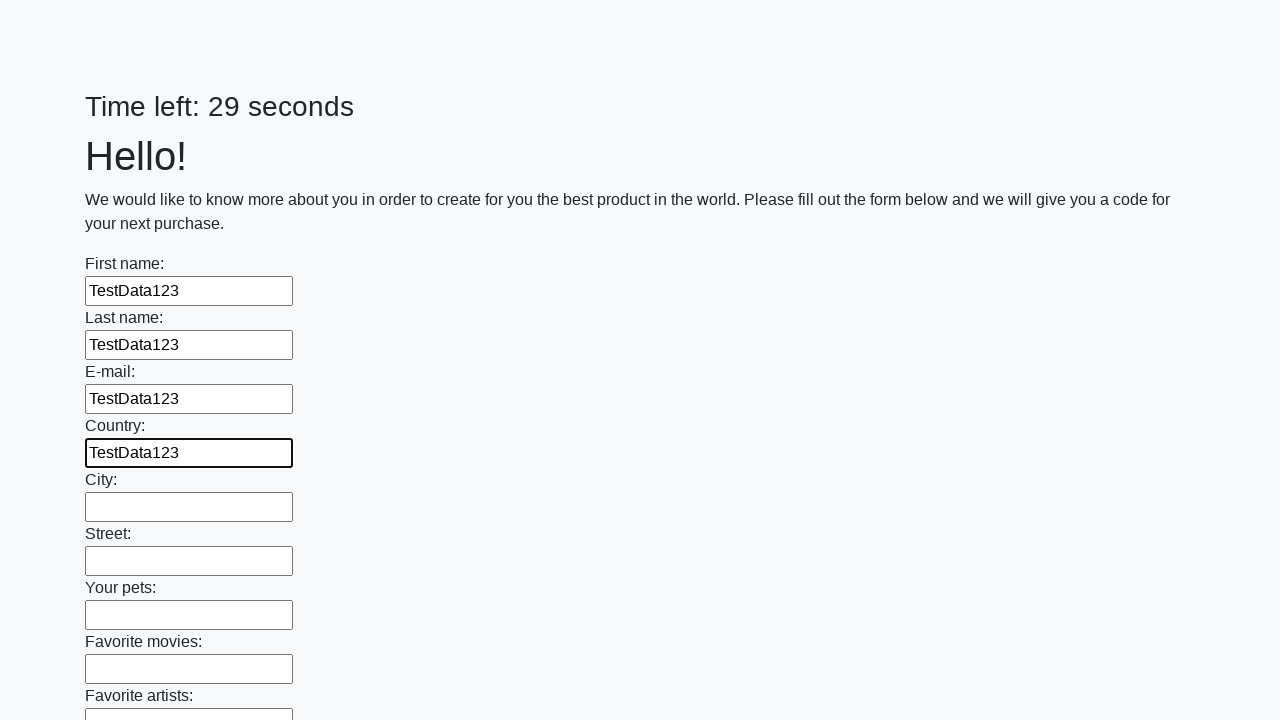

Filled input field with test data on input >> nth=4
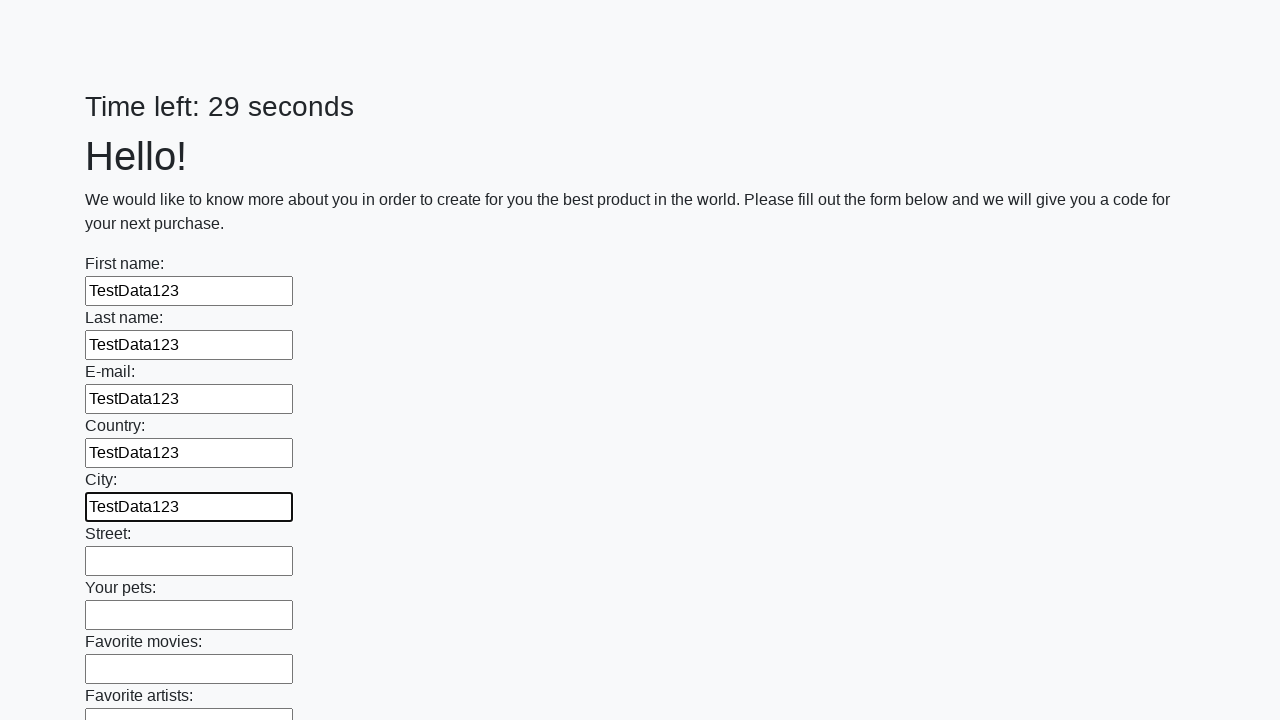

Filled input field with test data on input >> nth=5
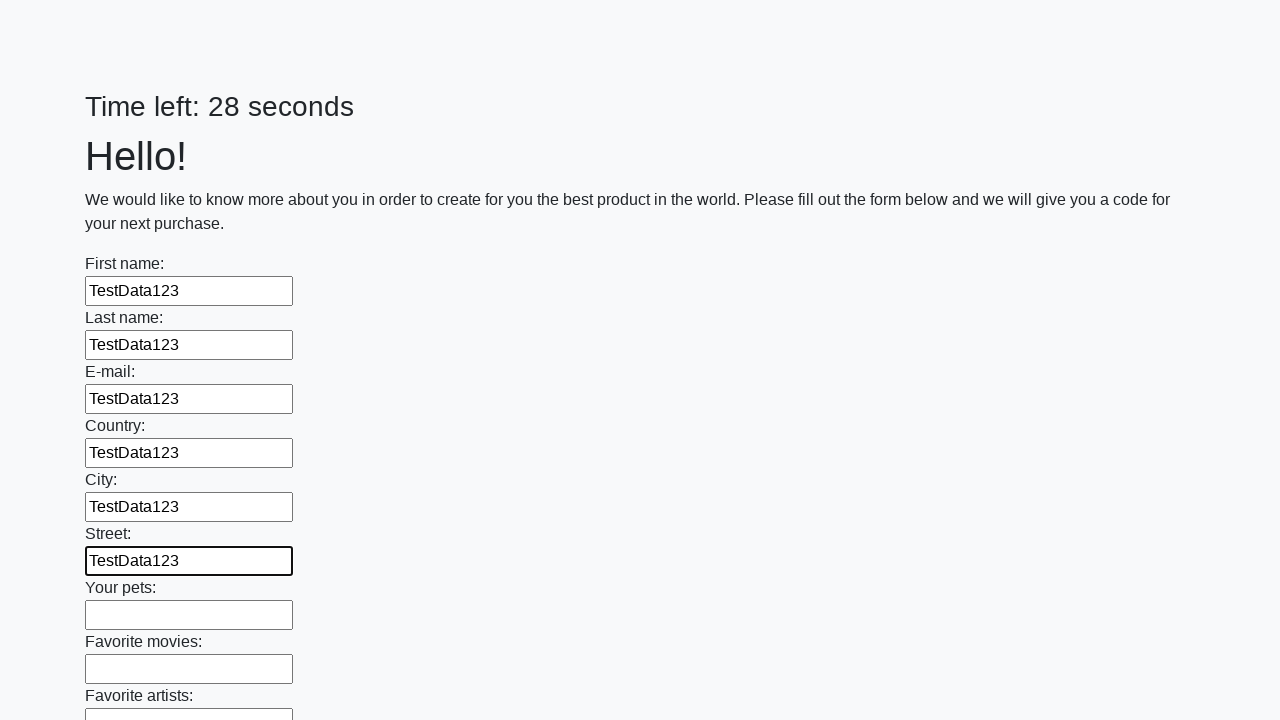

Filled input field with test data on input >> nth=6
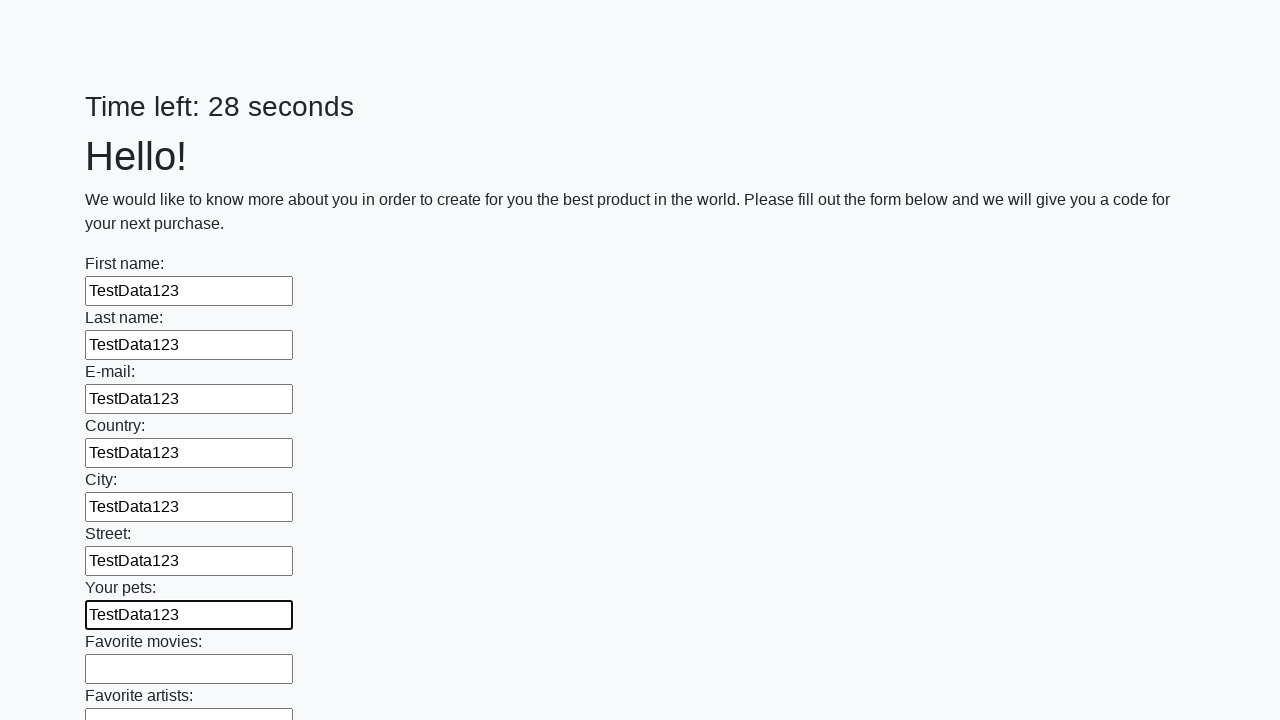

Filled input field with test data on input >> nth=7
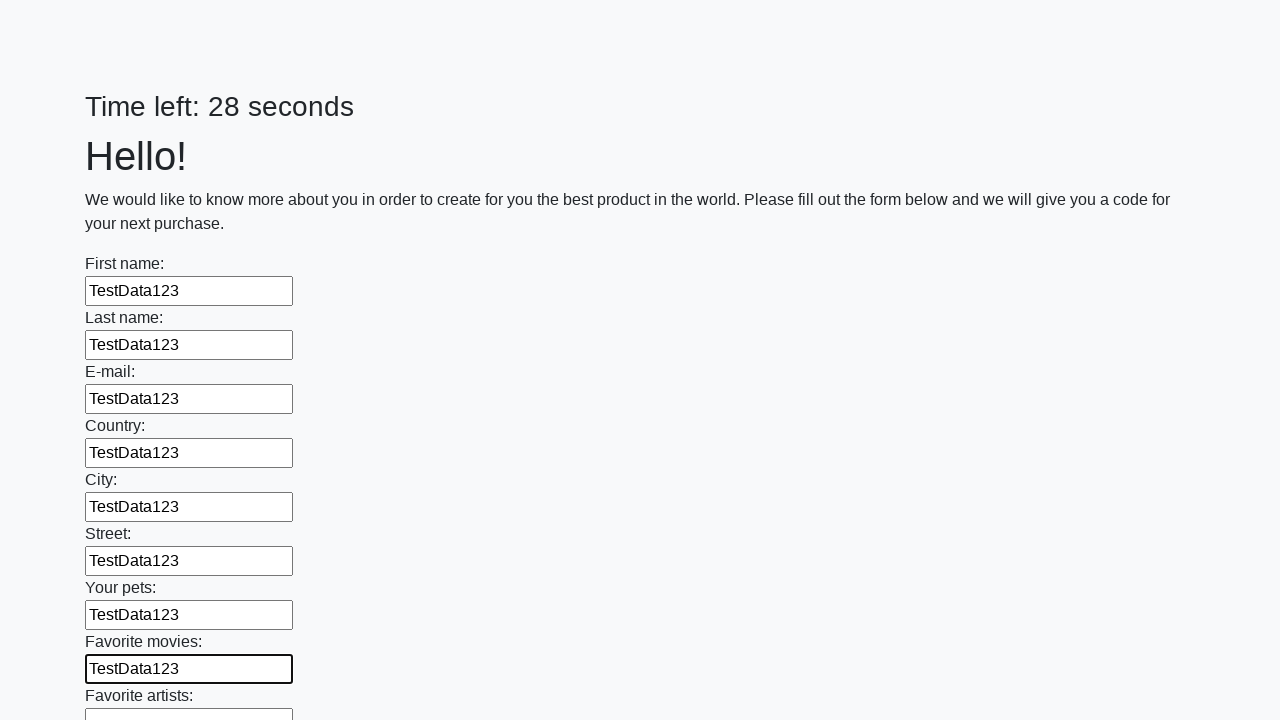

Filled input field with test data on input >> nth=8
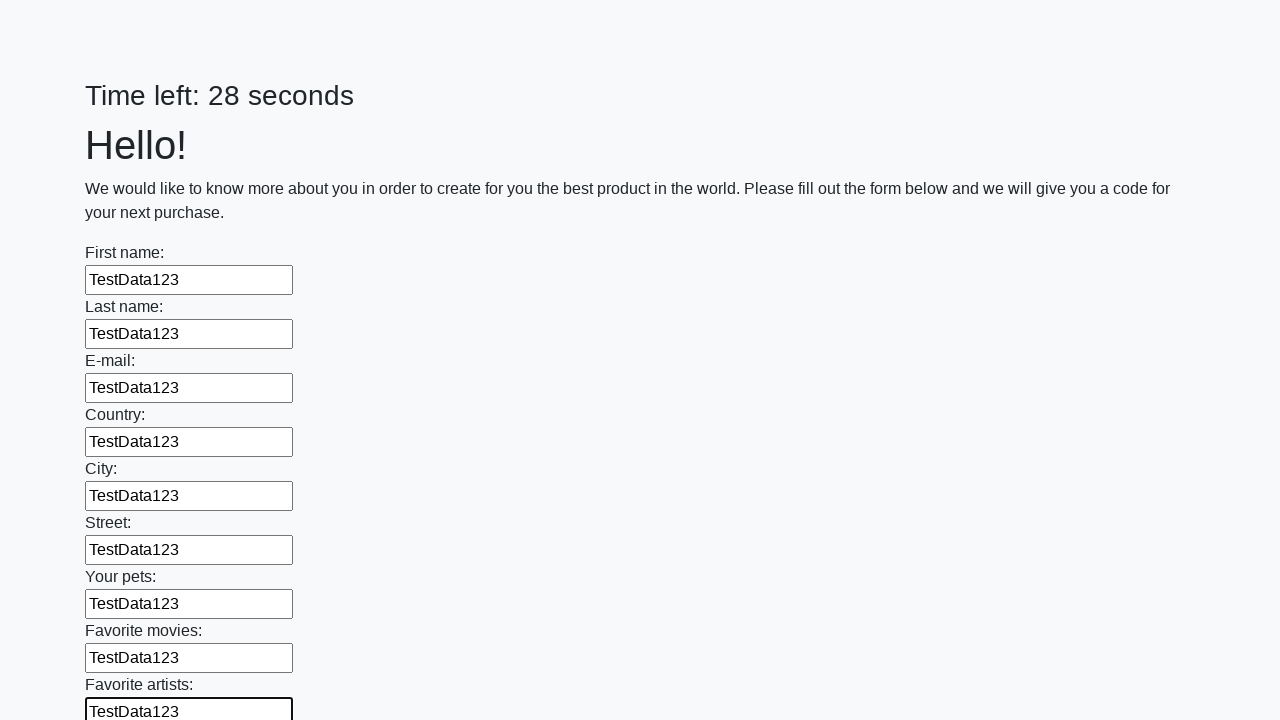

Filled input field with test data on input >> nth=9
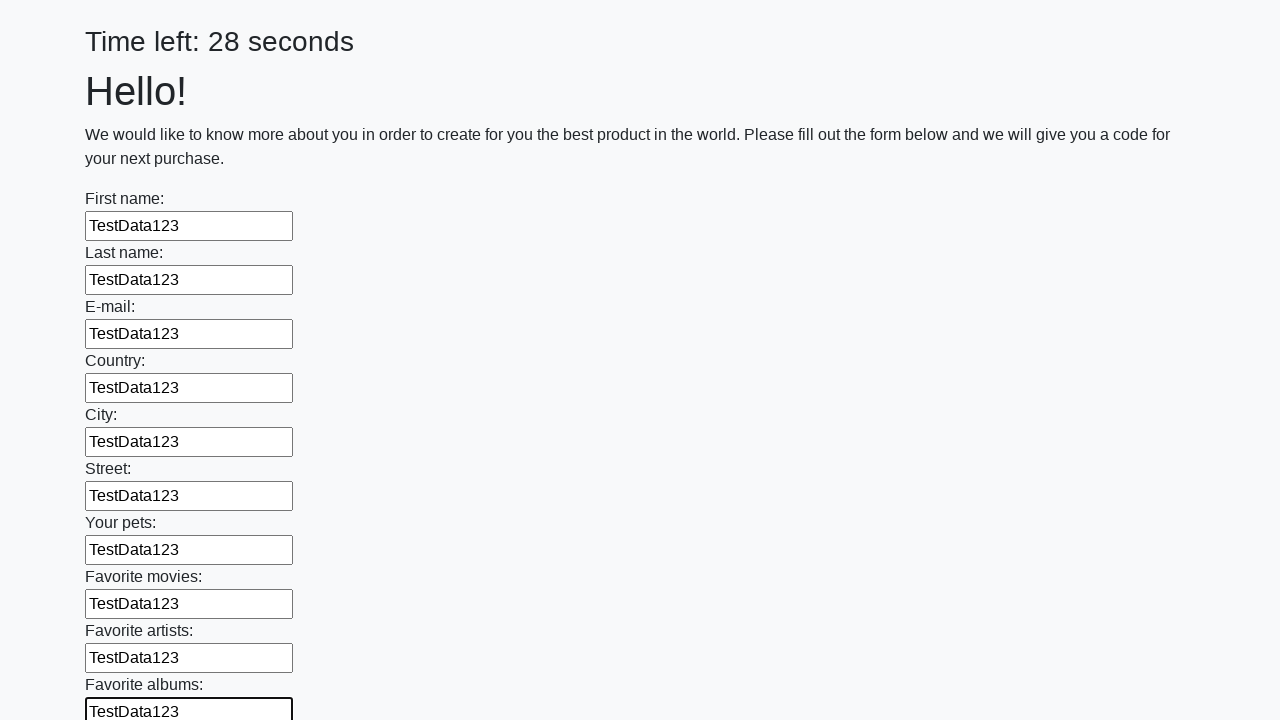

Filled input field with test data on input >> nth=10
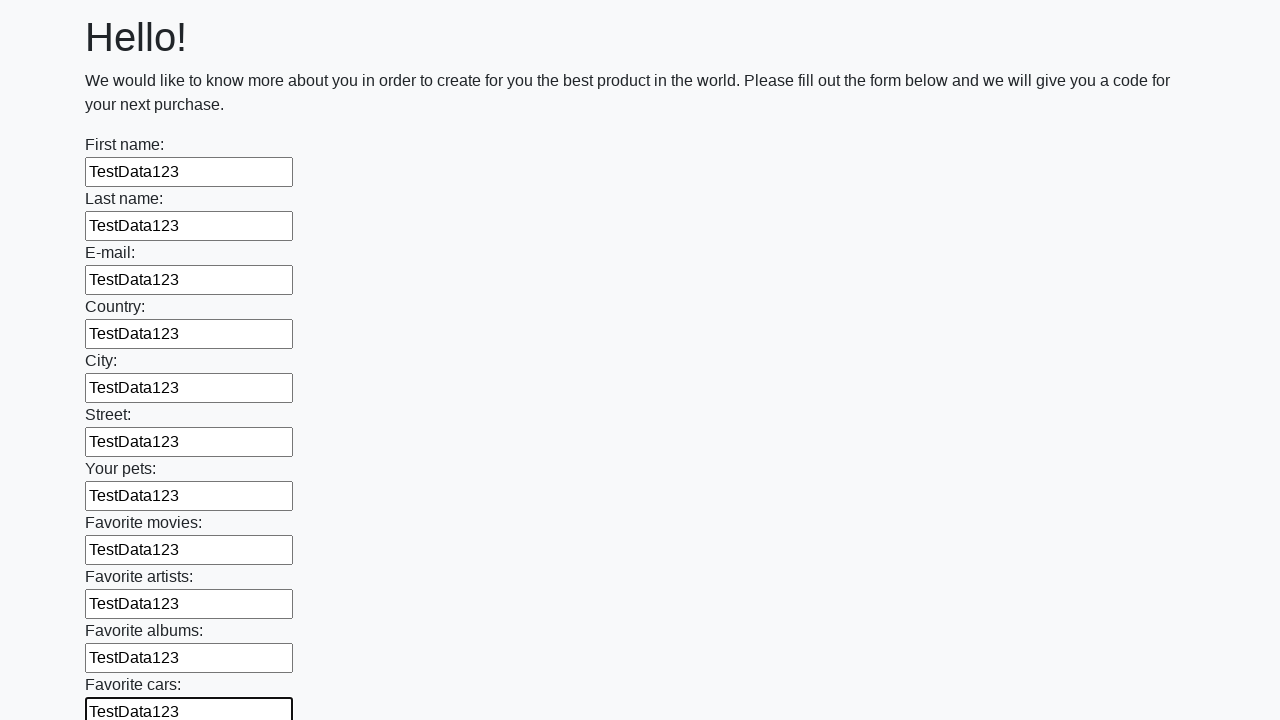

Filled input field with test data on input >> nth=11
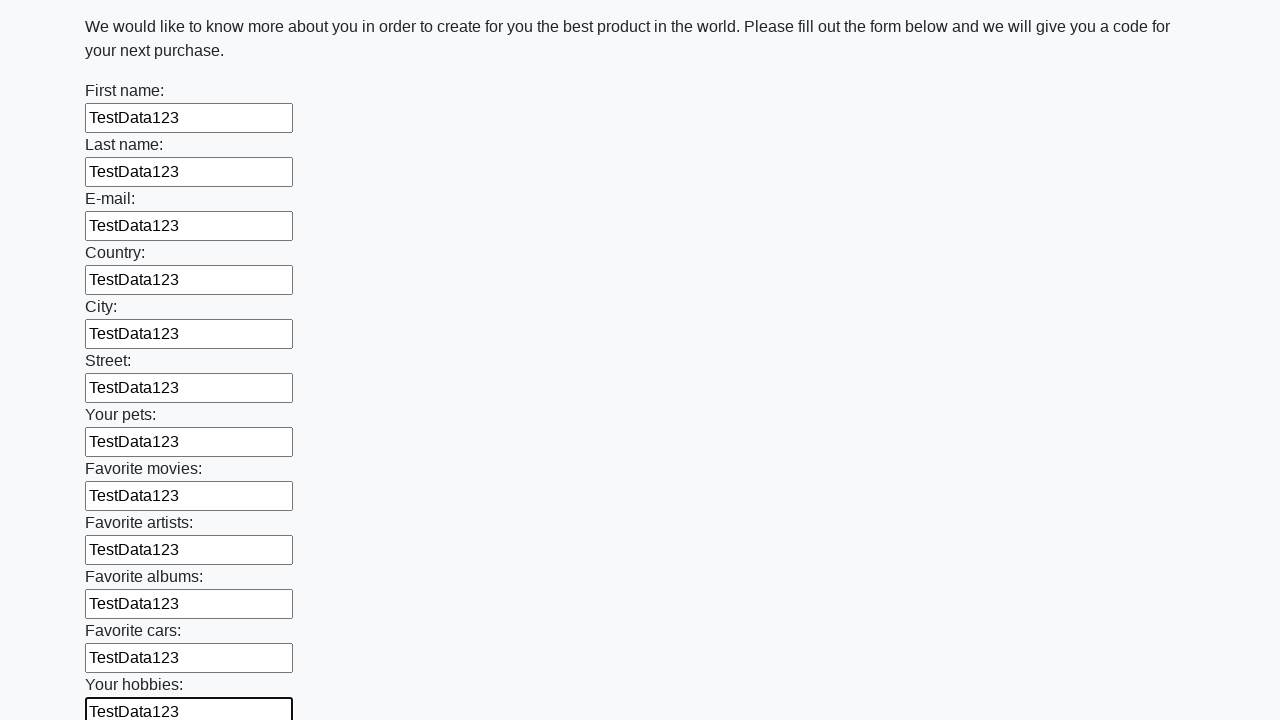

Filled input field with test data on input >> nth=12
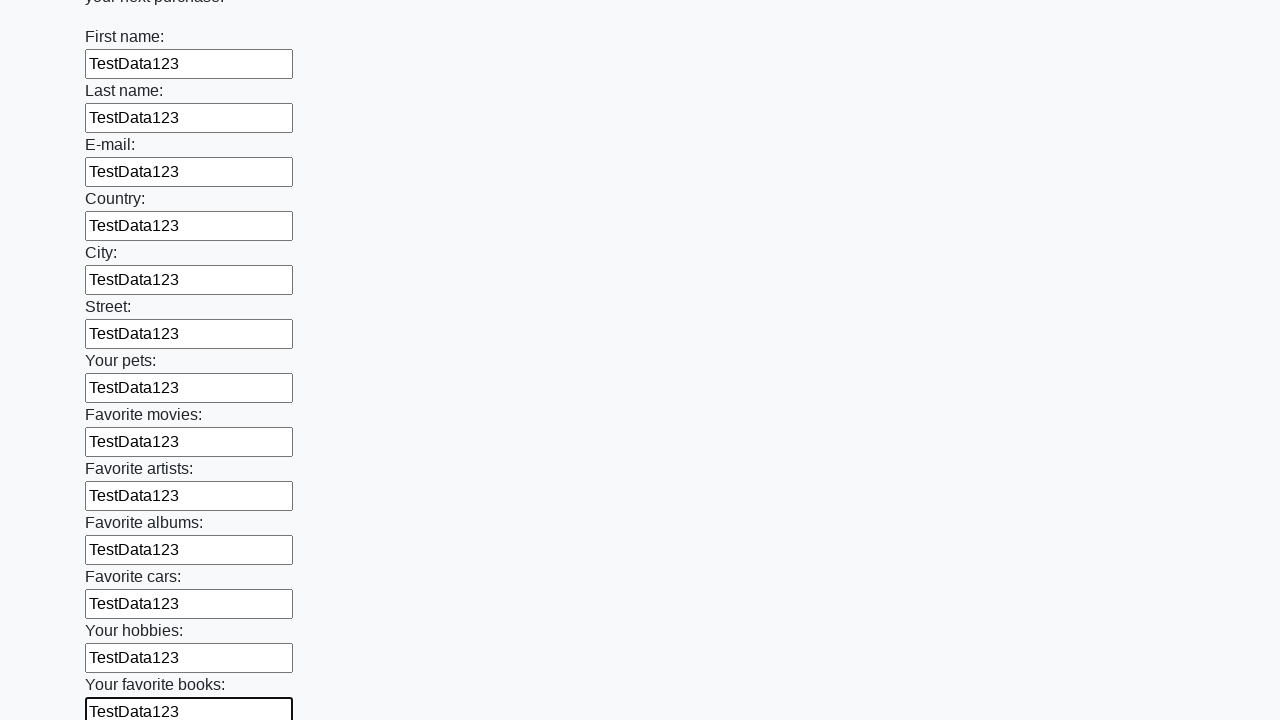

Filled input field with test data on input >> nth=13
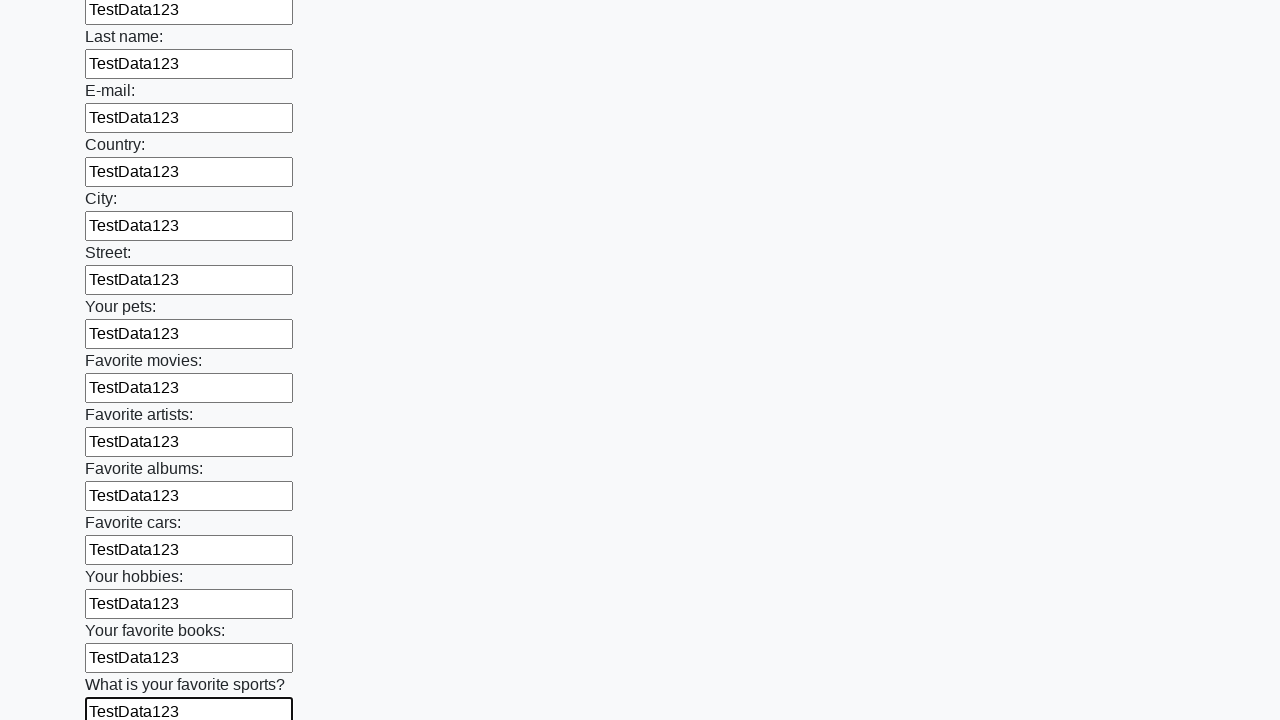

Filled input field with test data on input >> nth=14
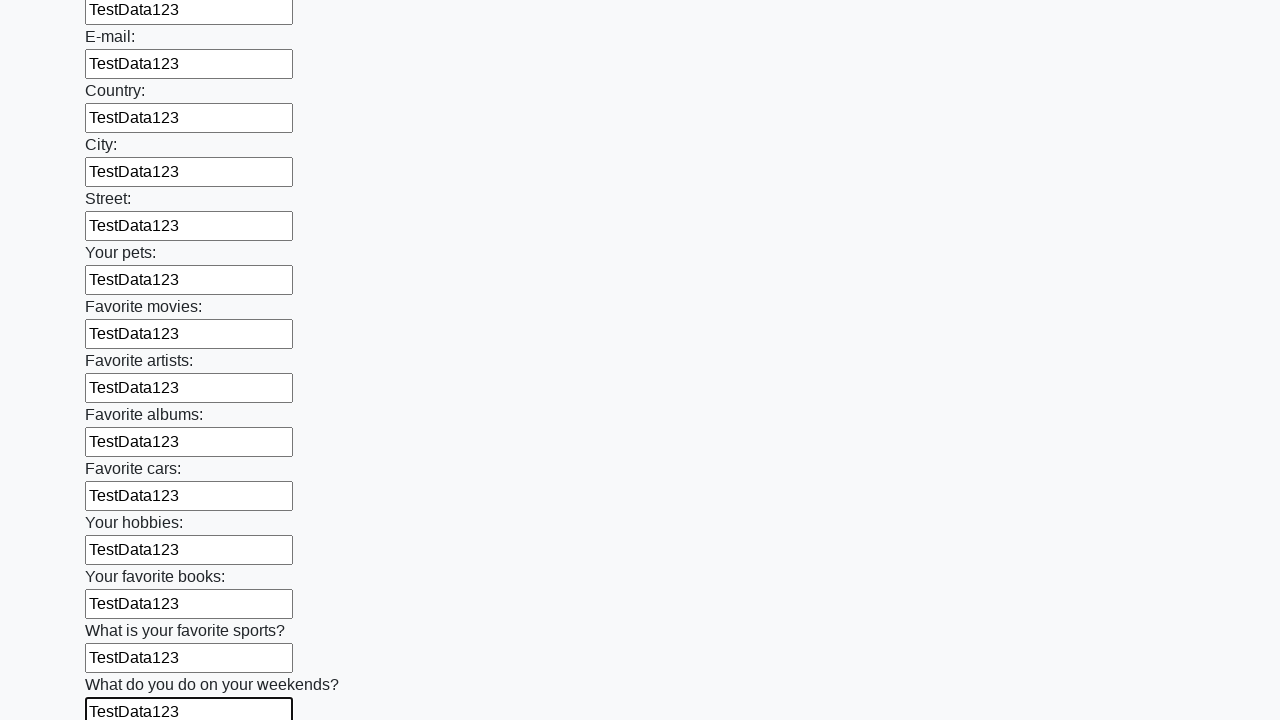

Filled input field with test data on input >> nth=15
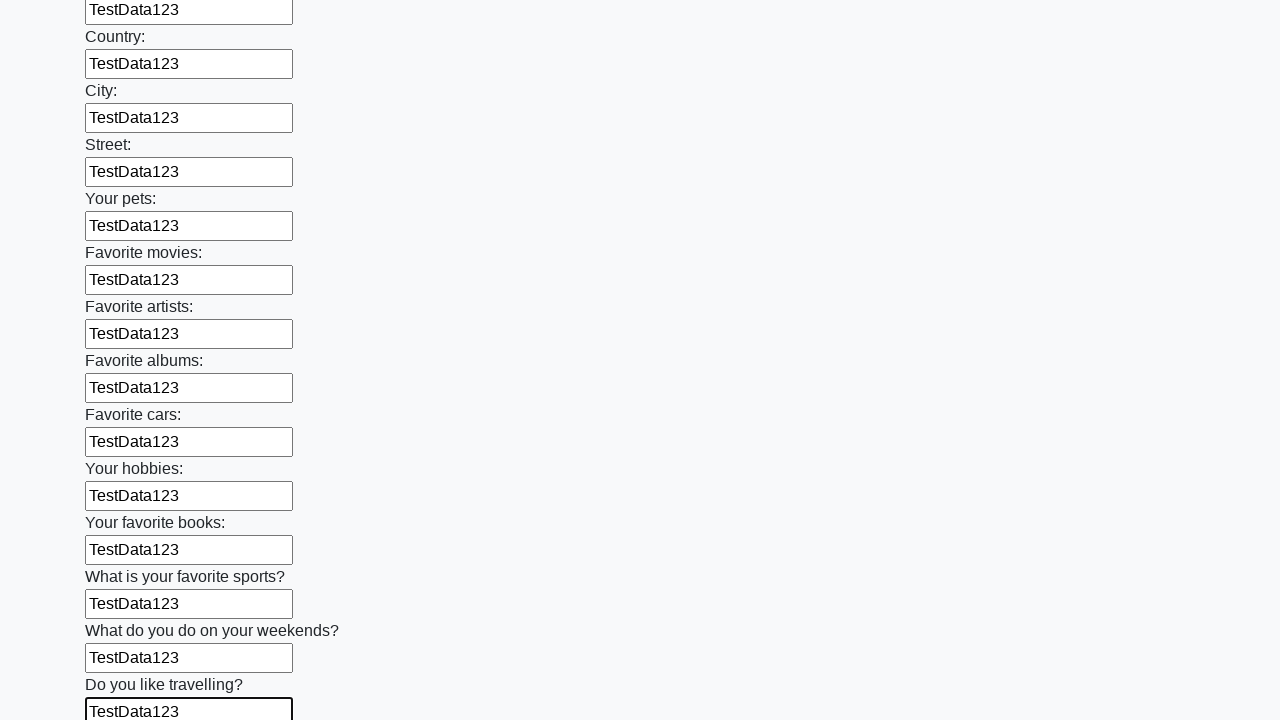

Filled input field with test data on input >> nth=16
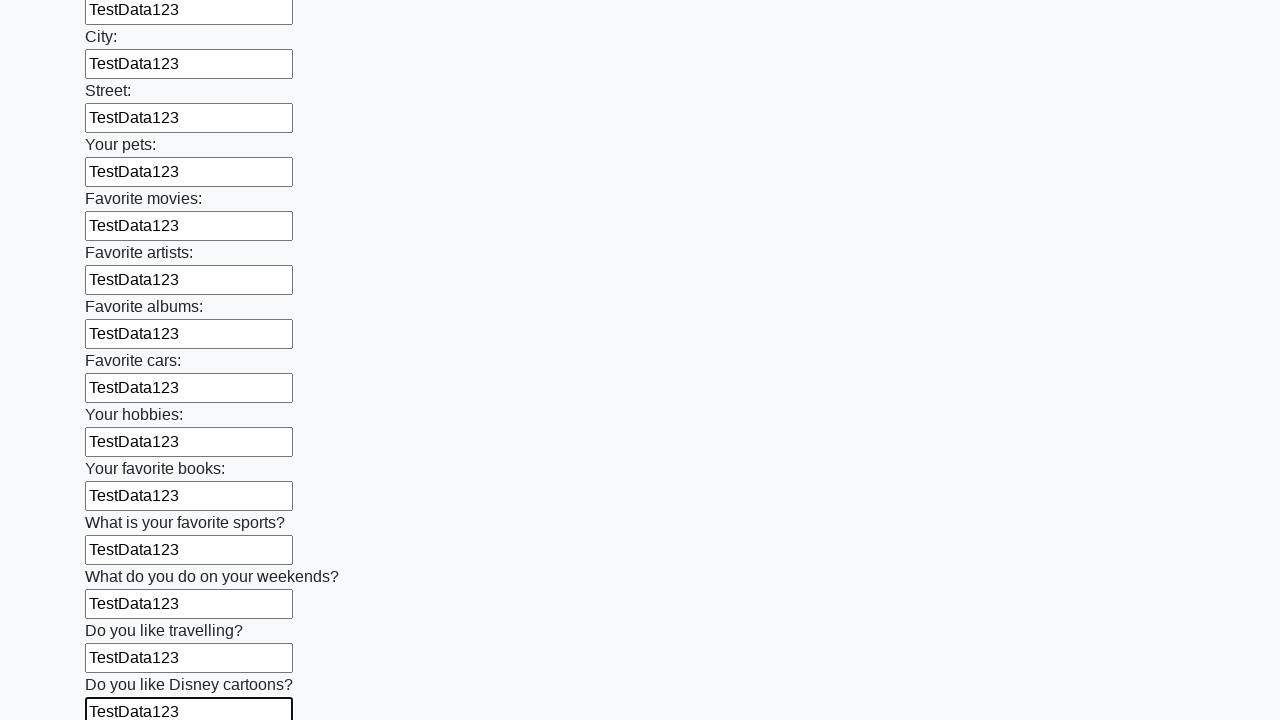

Filled input field with test data on input >> nth=17
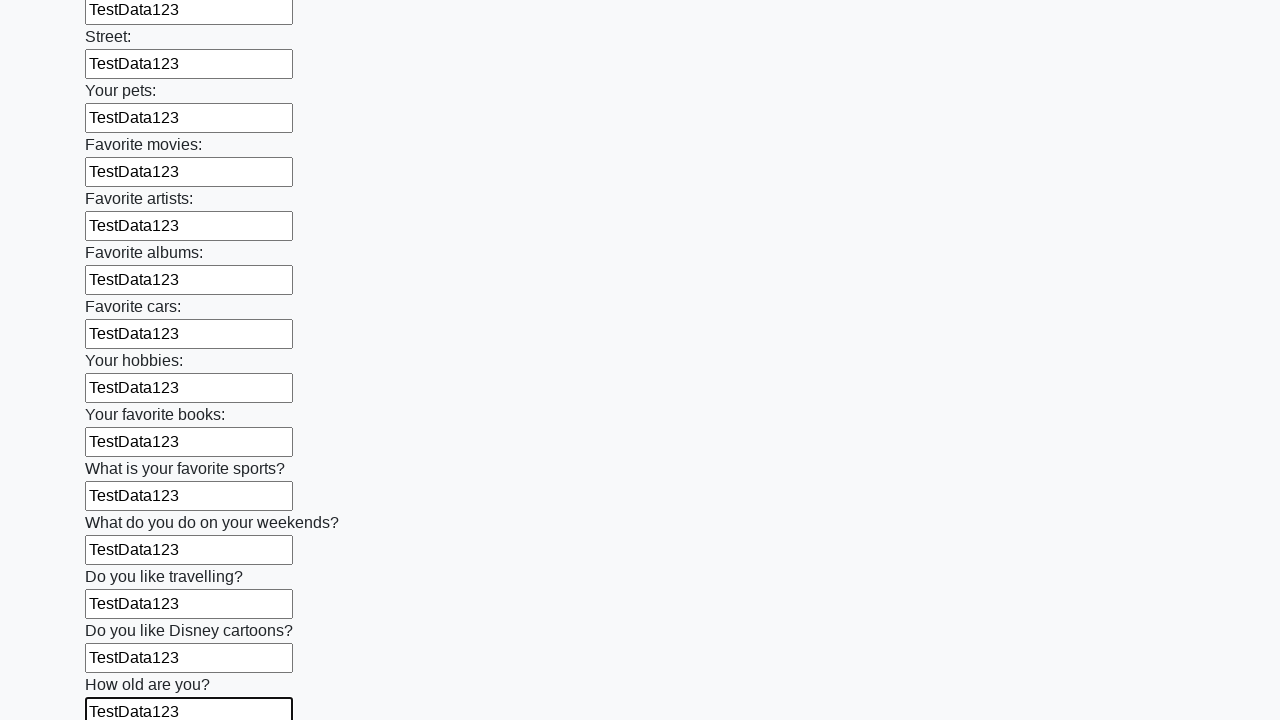

Filled input field with test data on input >> nth=18
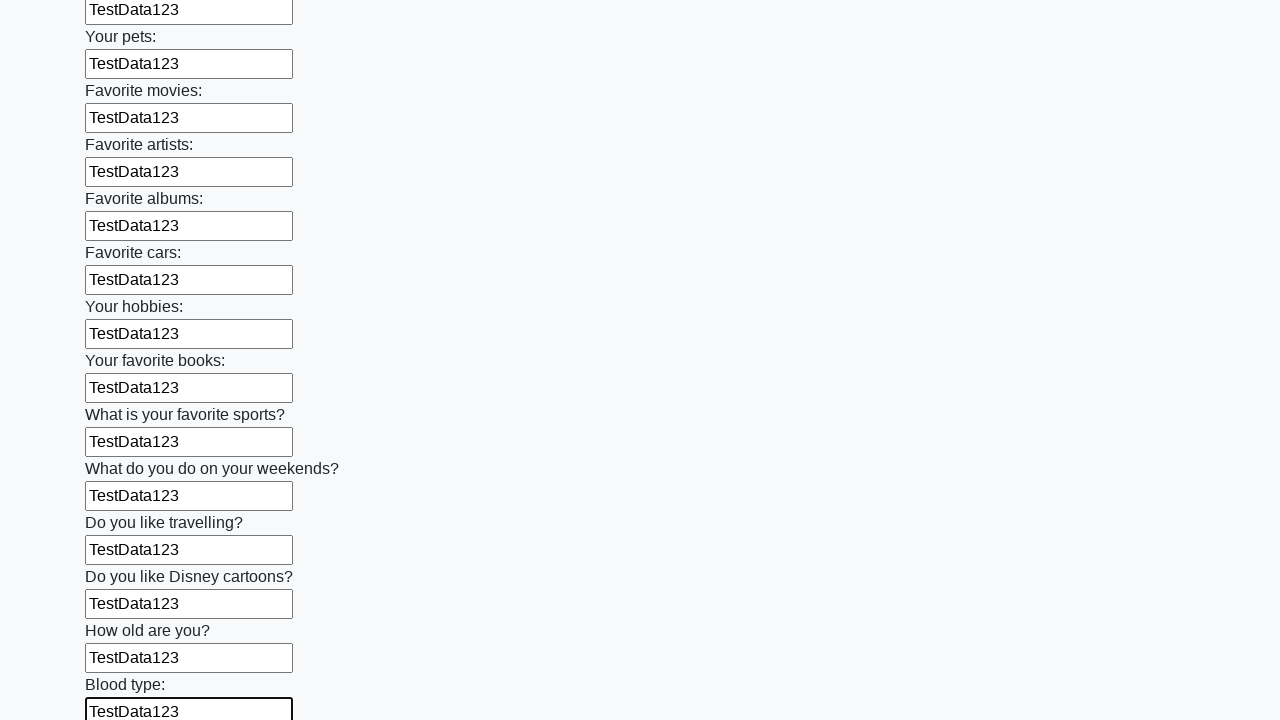

Filled input field with test data on input >> nth=19
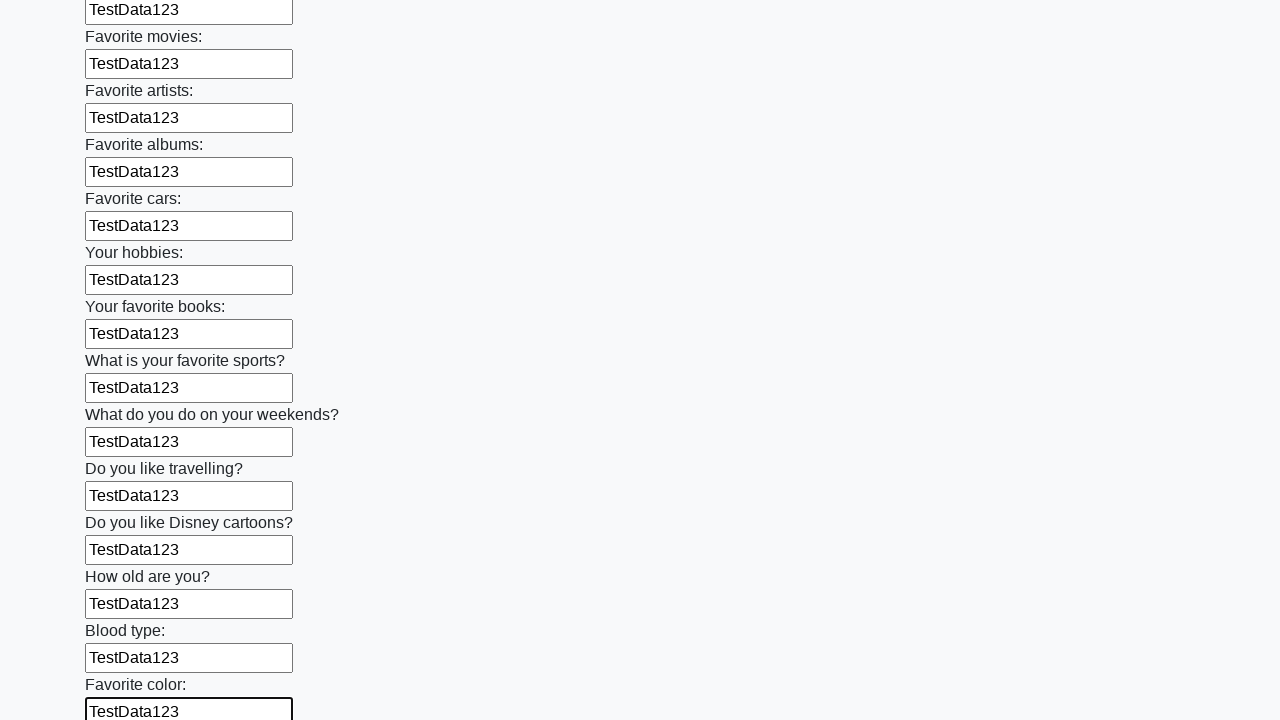

Filled input field with test data on input >> nth=20
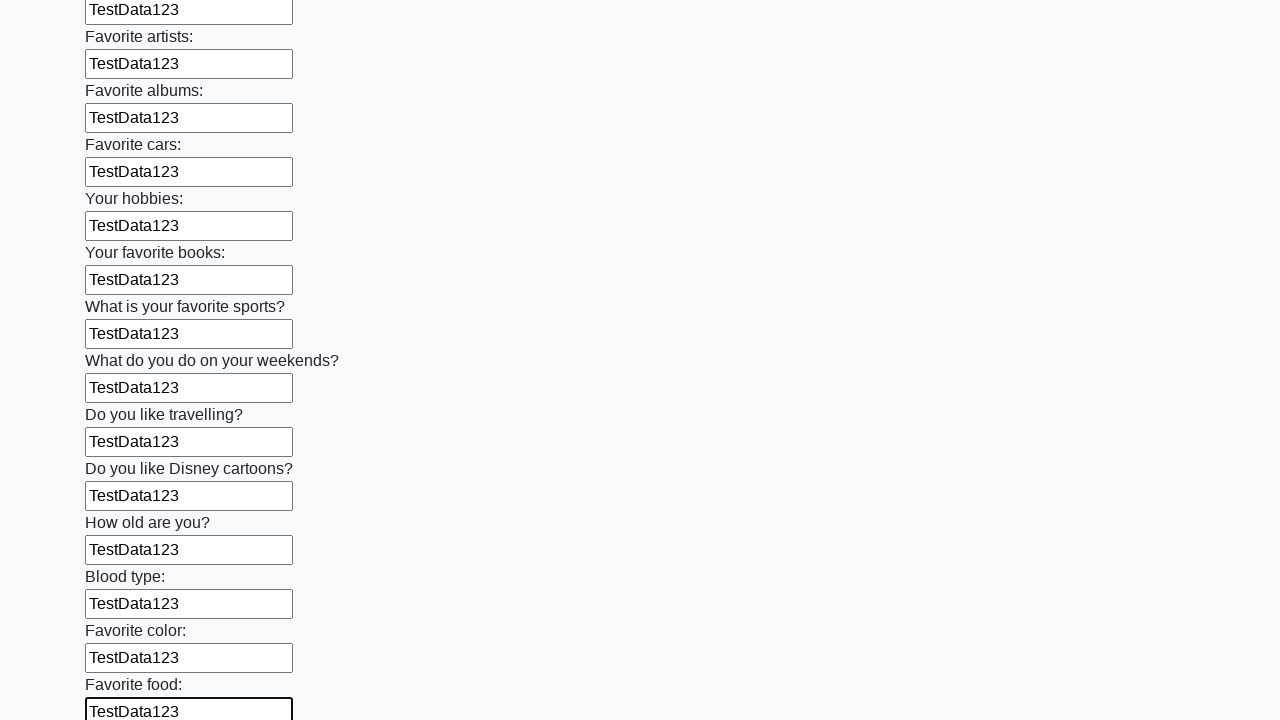

Filled input field with test data on input >> nth=21
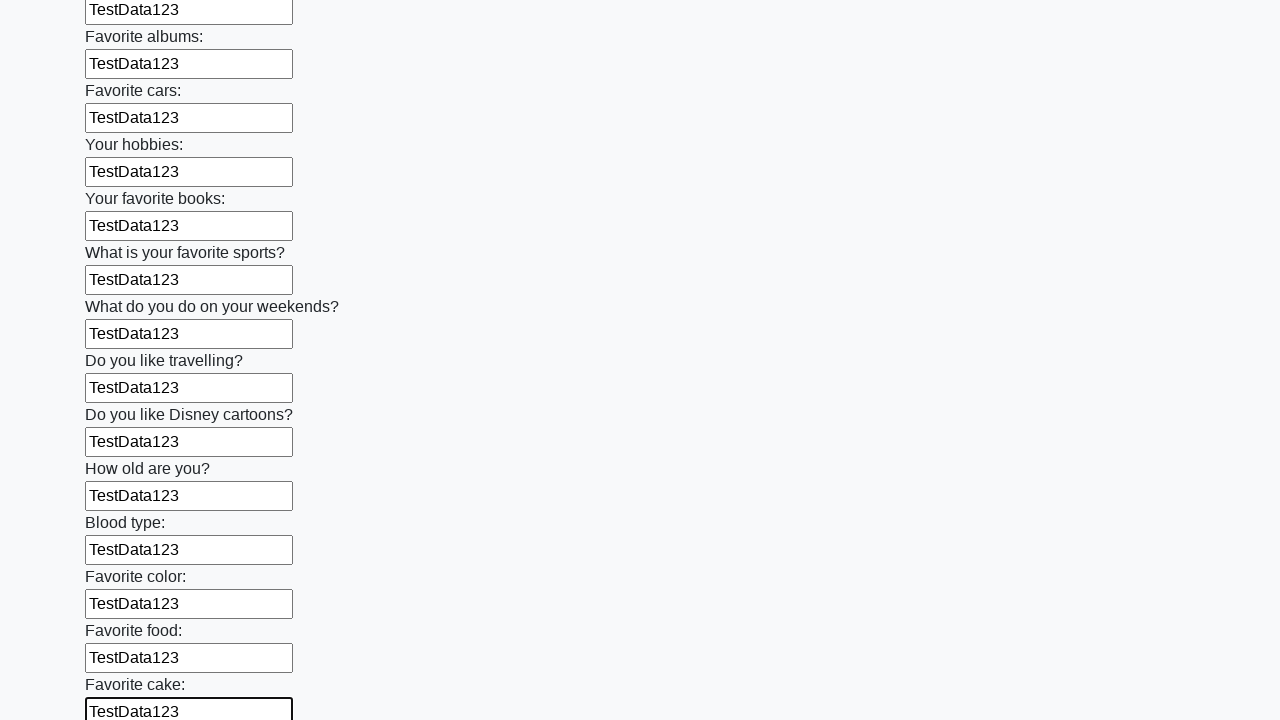

Filled input field with test data on input >> nth=22
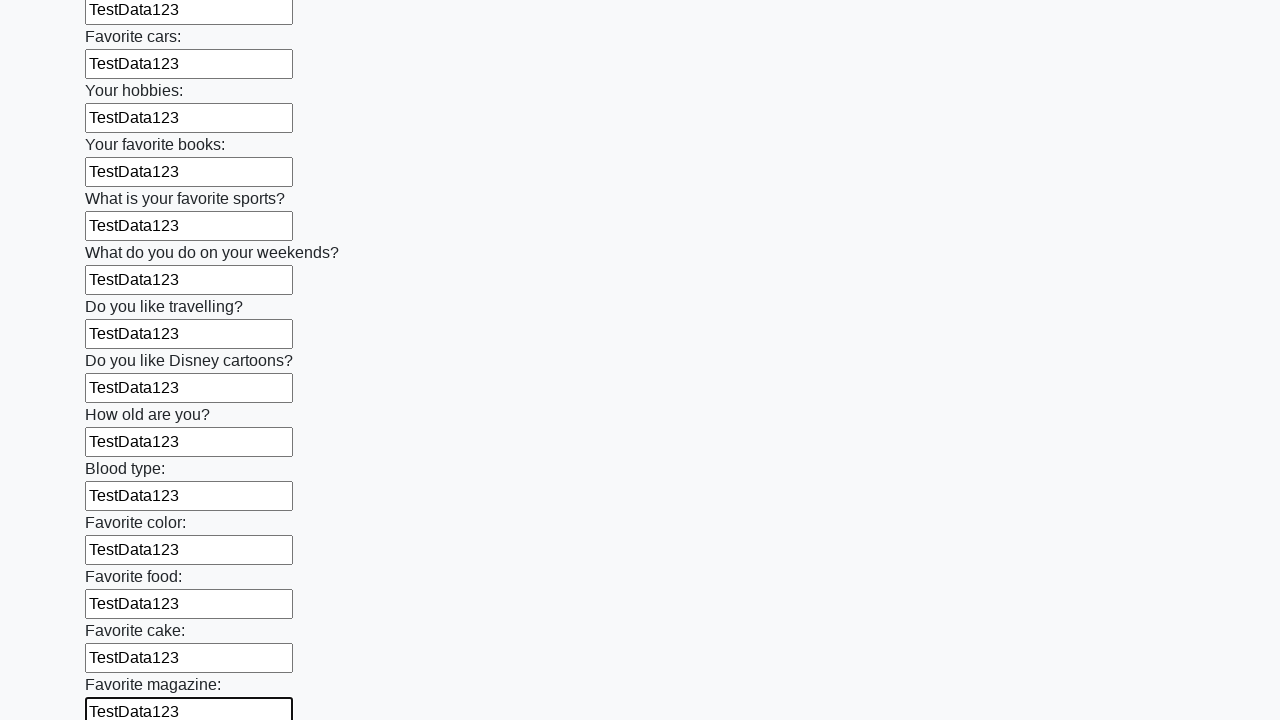

Filled input field with test data on input >> nth=23
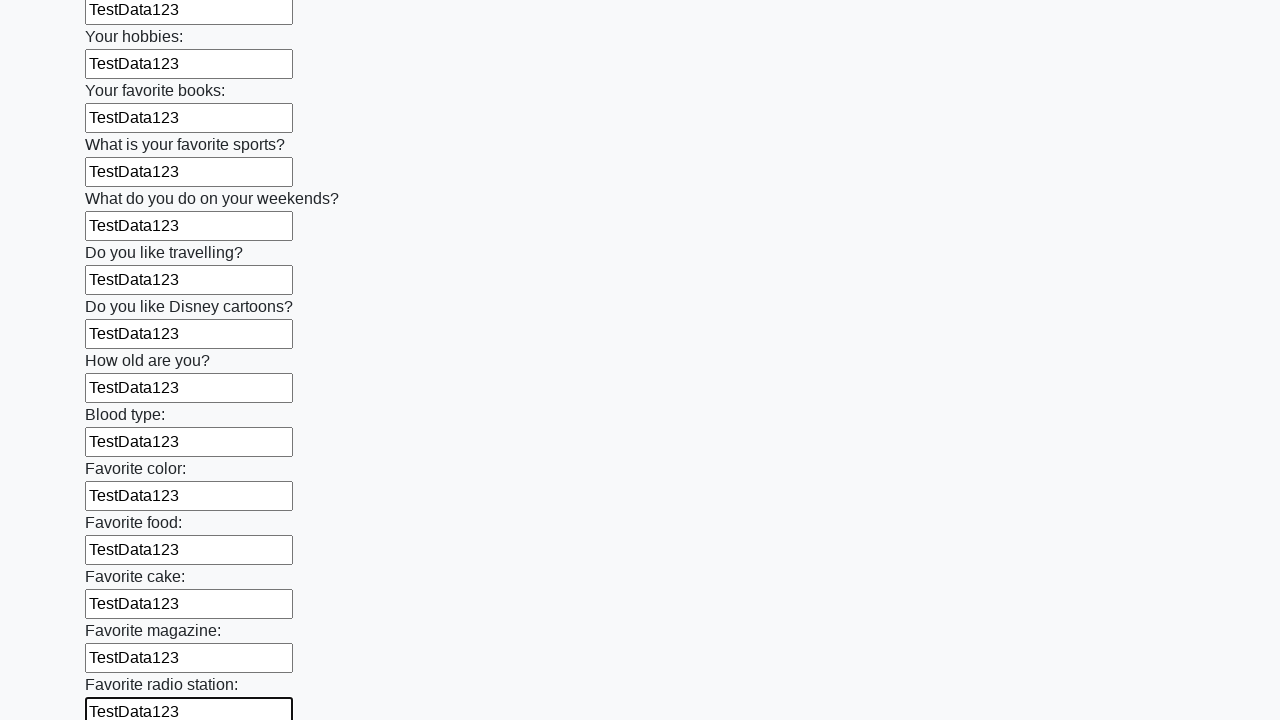

Filled input field with test data on input >> nth=24
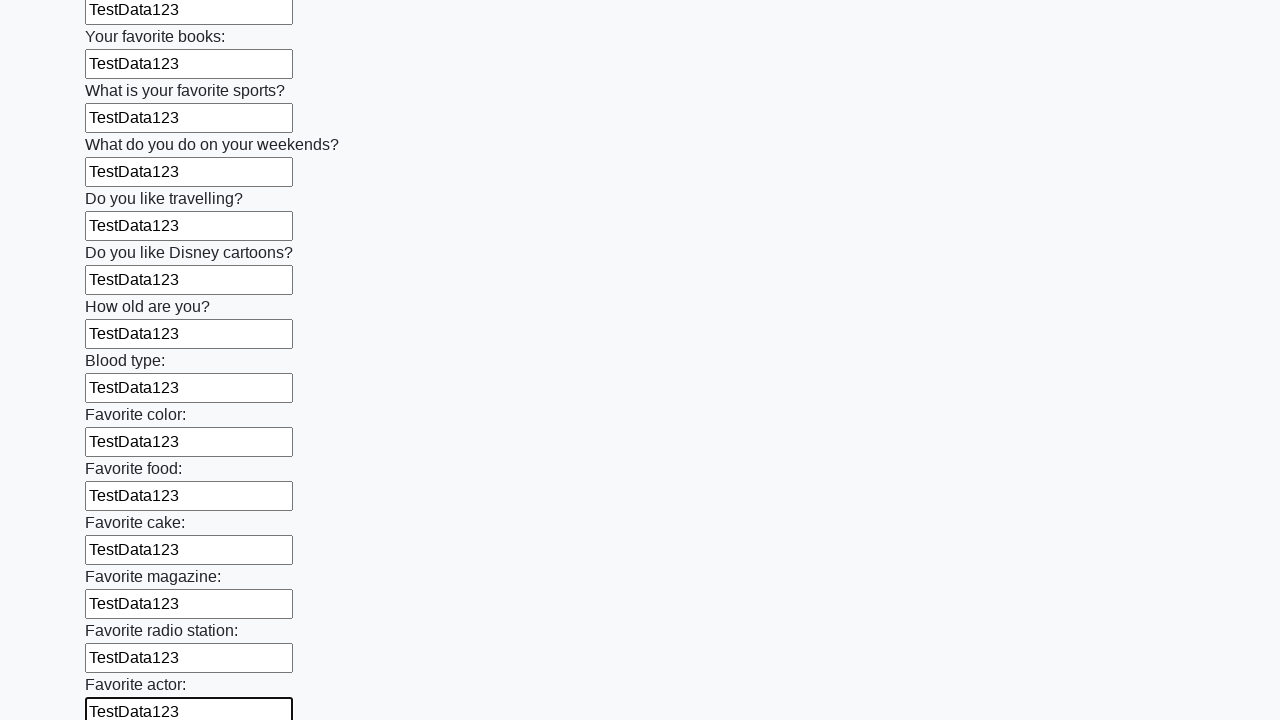

Filled input field with test data on input >> nth=25
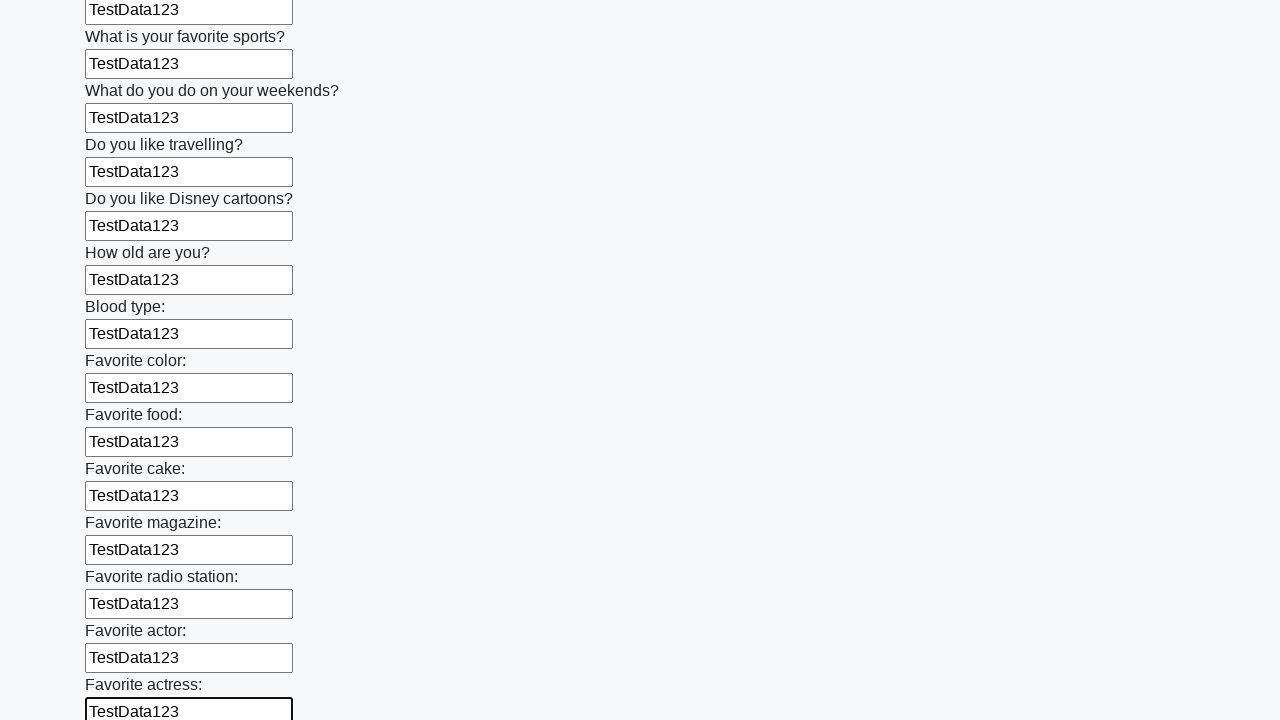

Filled input field with test data on input >> nth=26
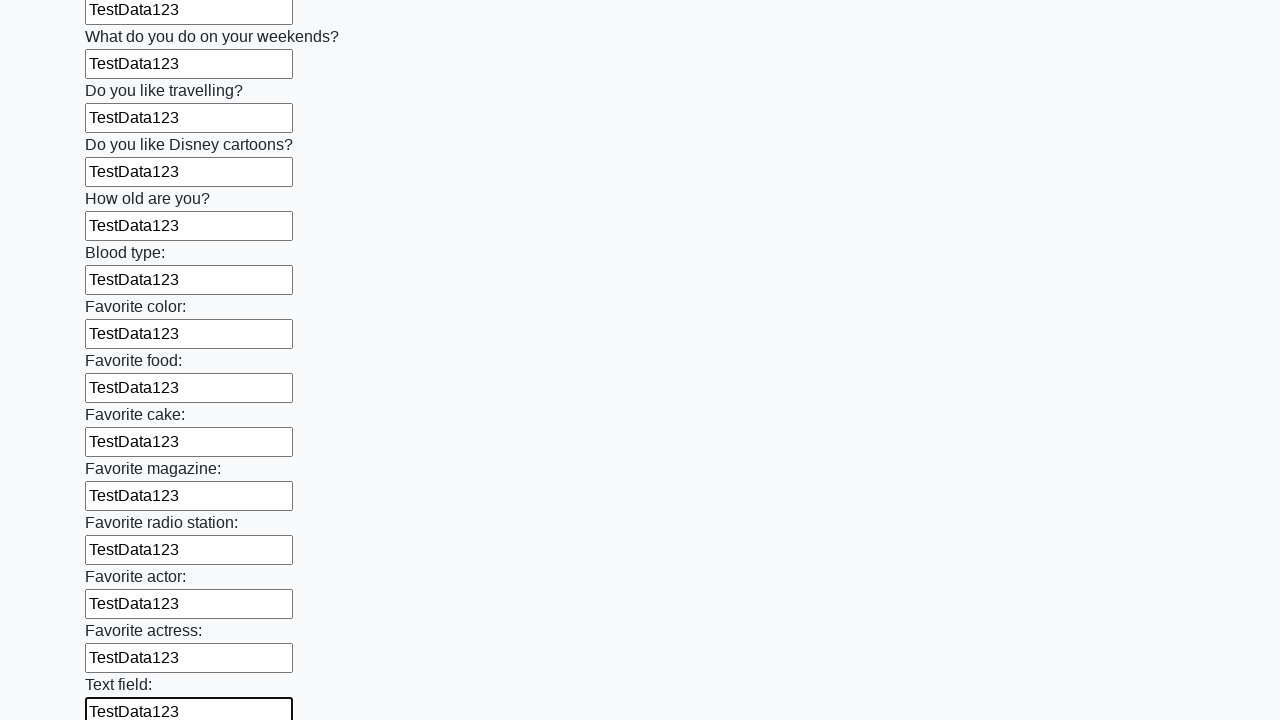

Filled input field with test data on input >> nth=27
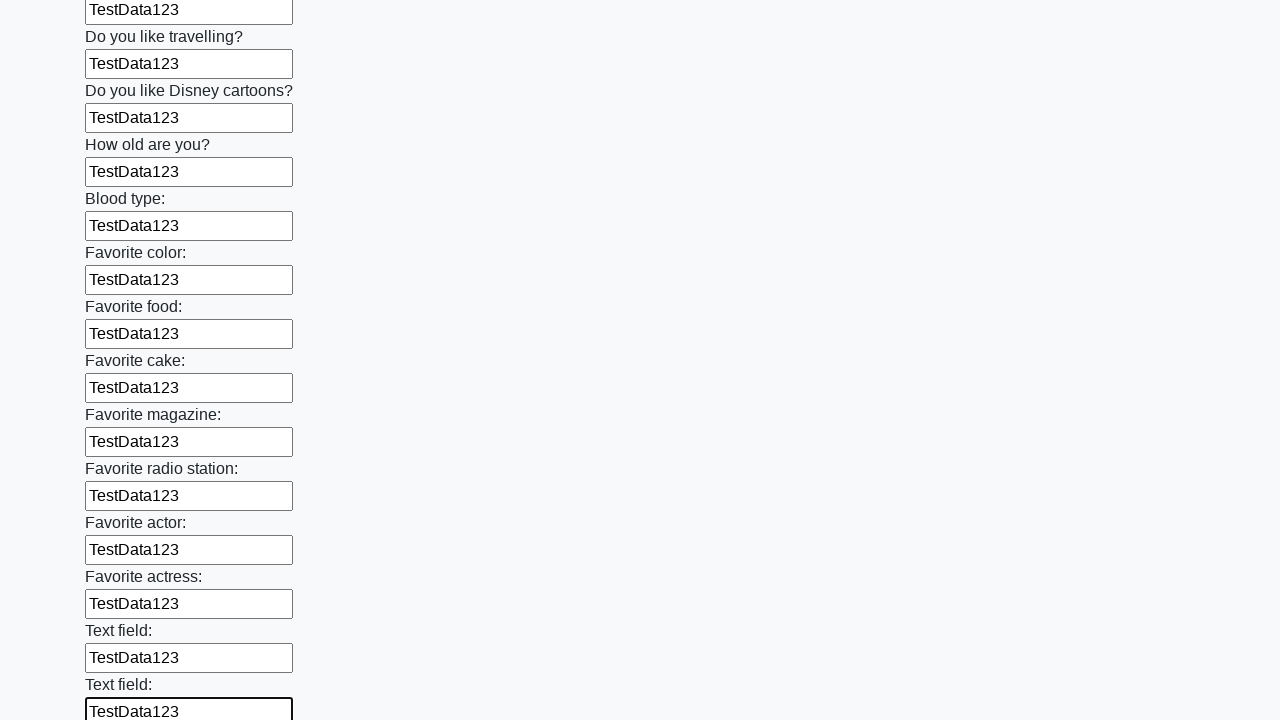

Filled input field with test data on input >> nth=28
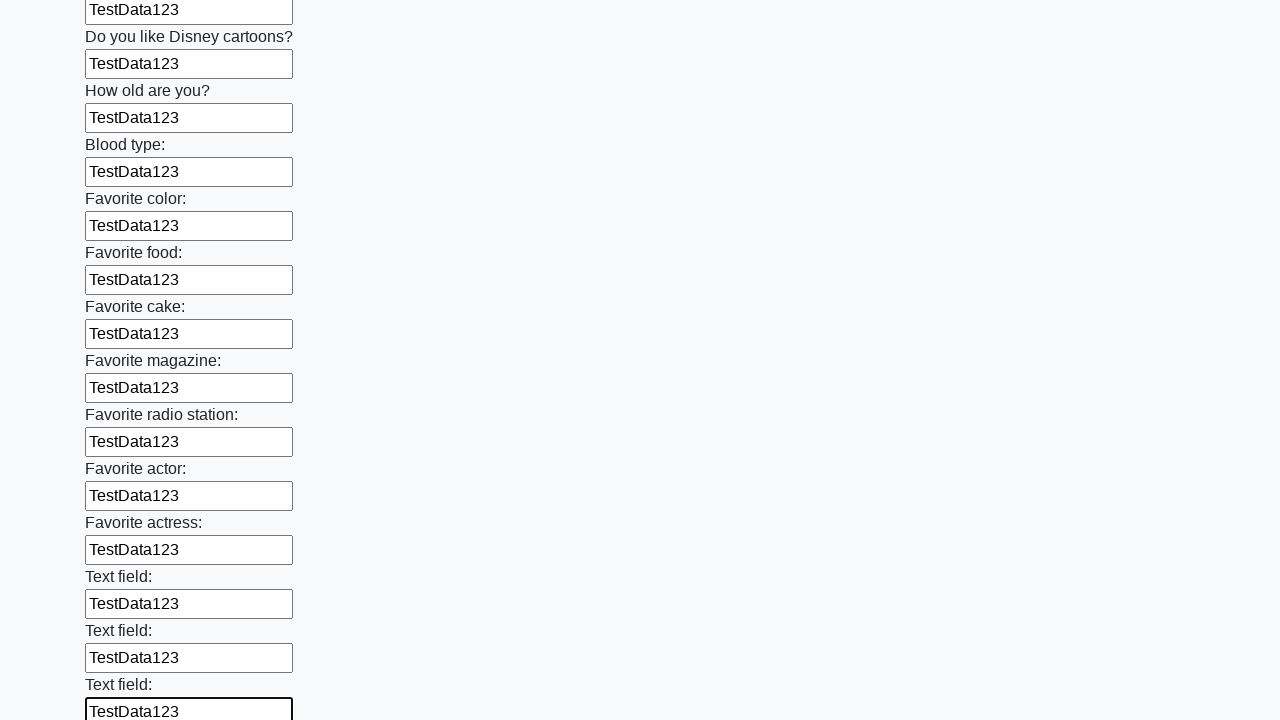

Filled input field with test data on input >> nth=29
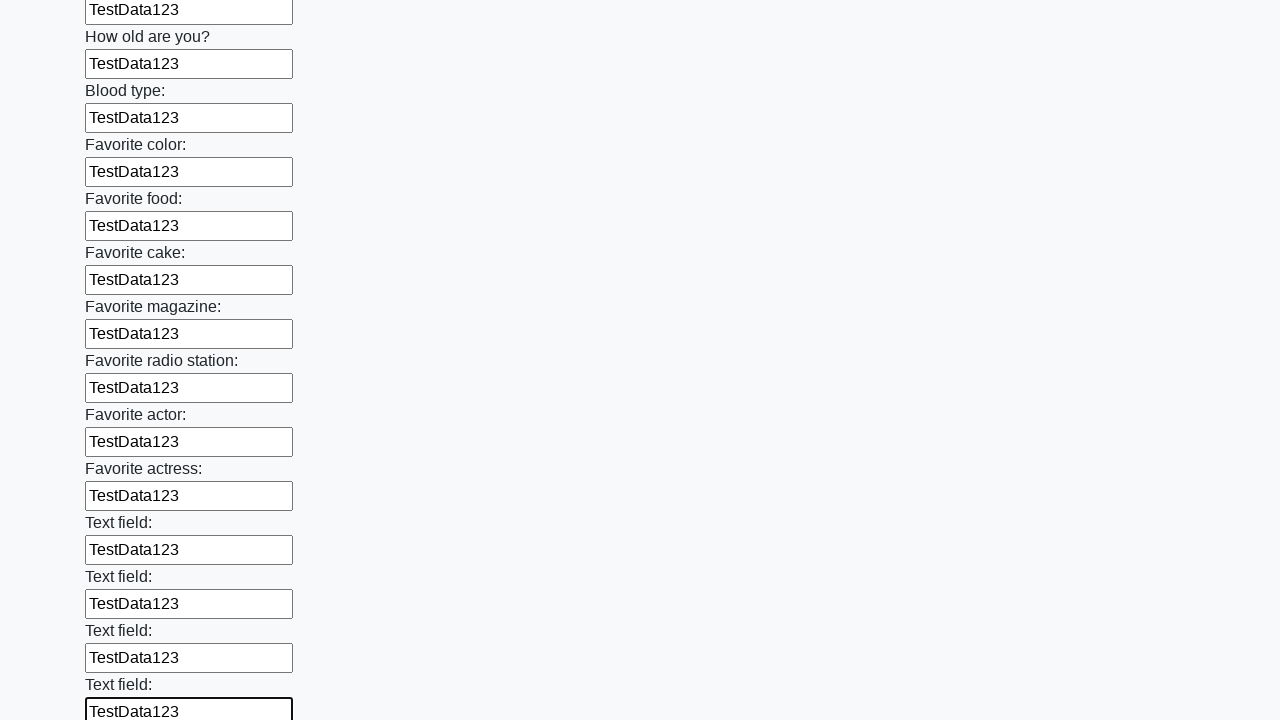

Filled input field with test data on input >> nth=30
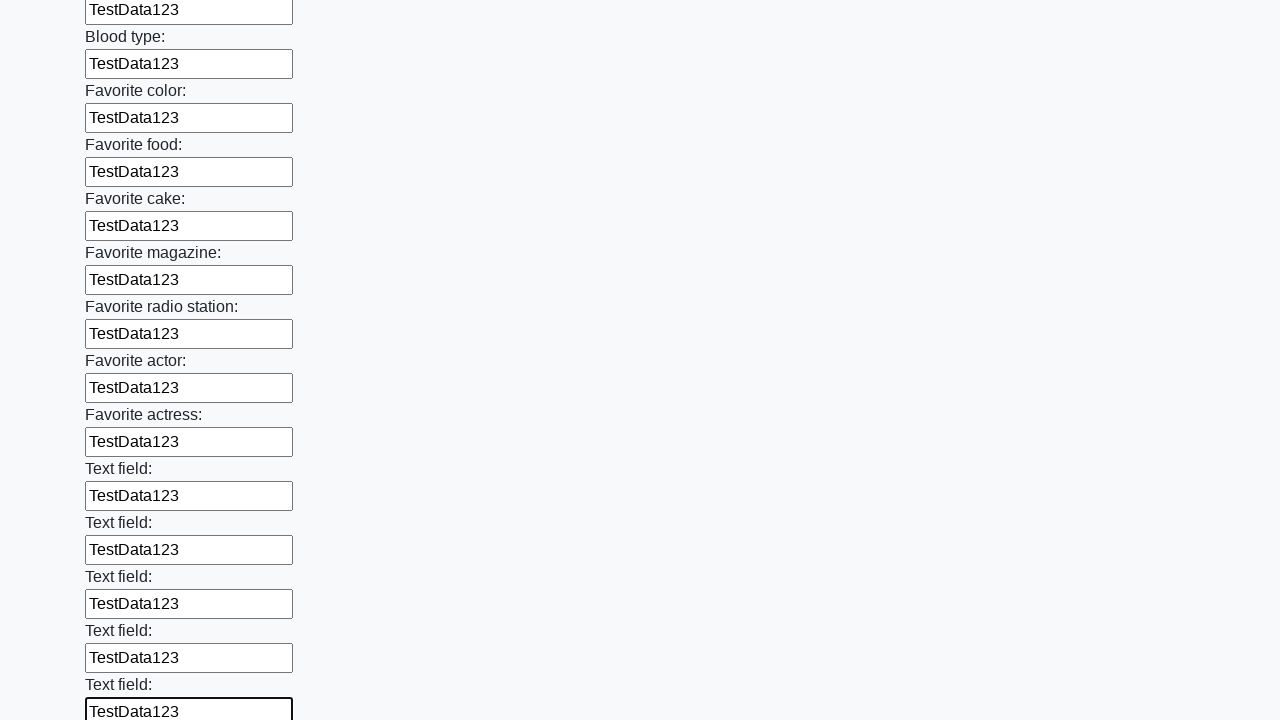

Filled input field with test data on input >> nth=31
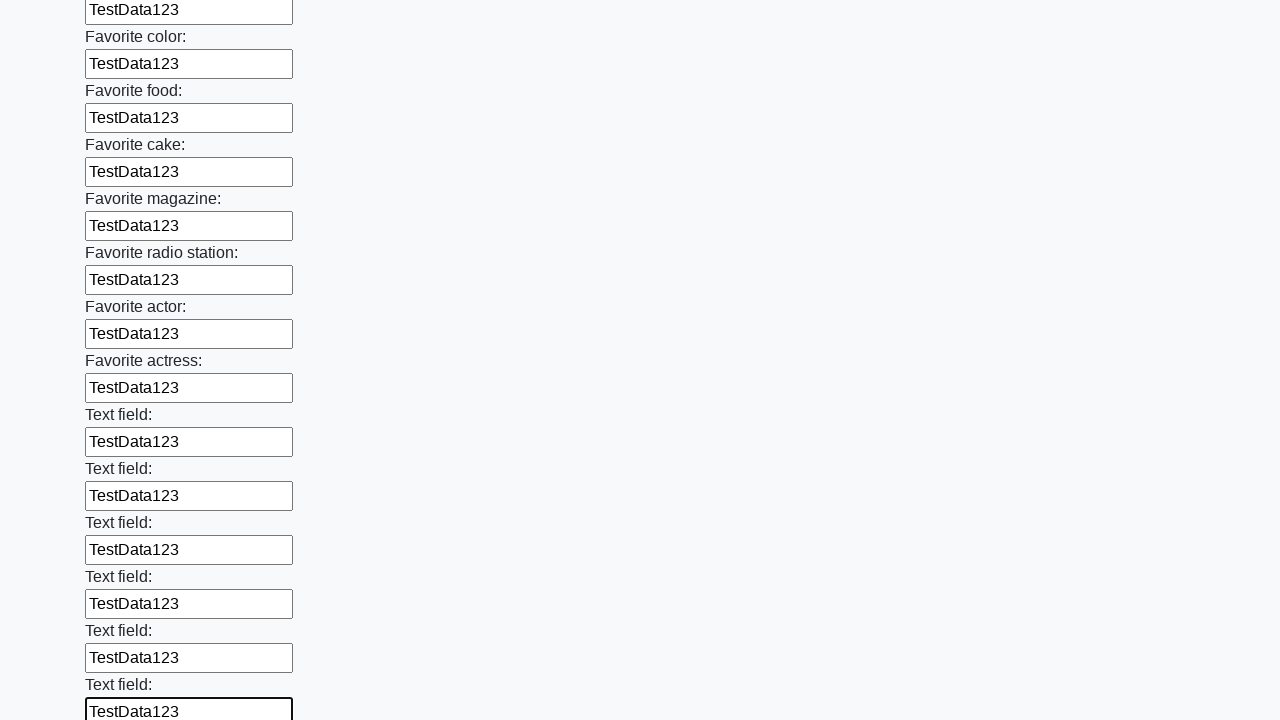

Filled input field with test data on input >> nth=32
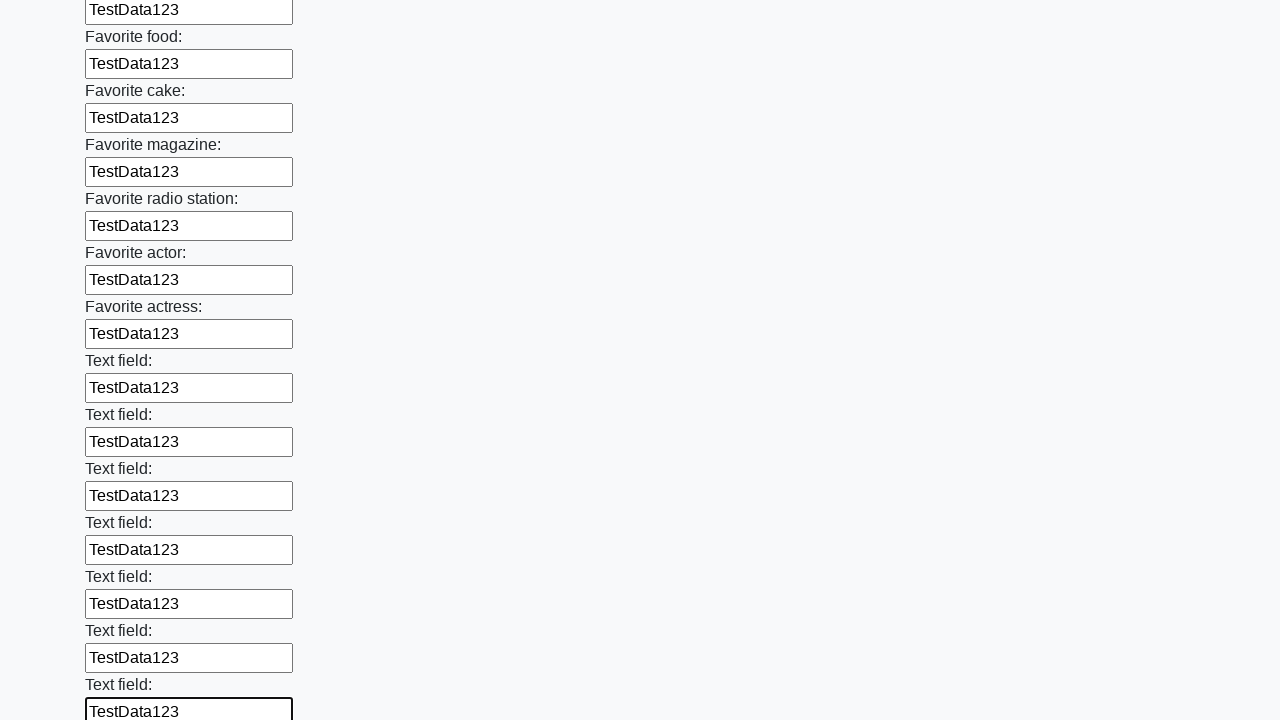

Filled input field with test data on input >> nth=33
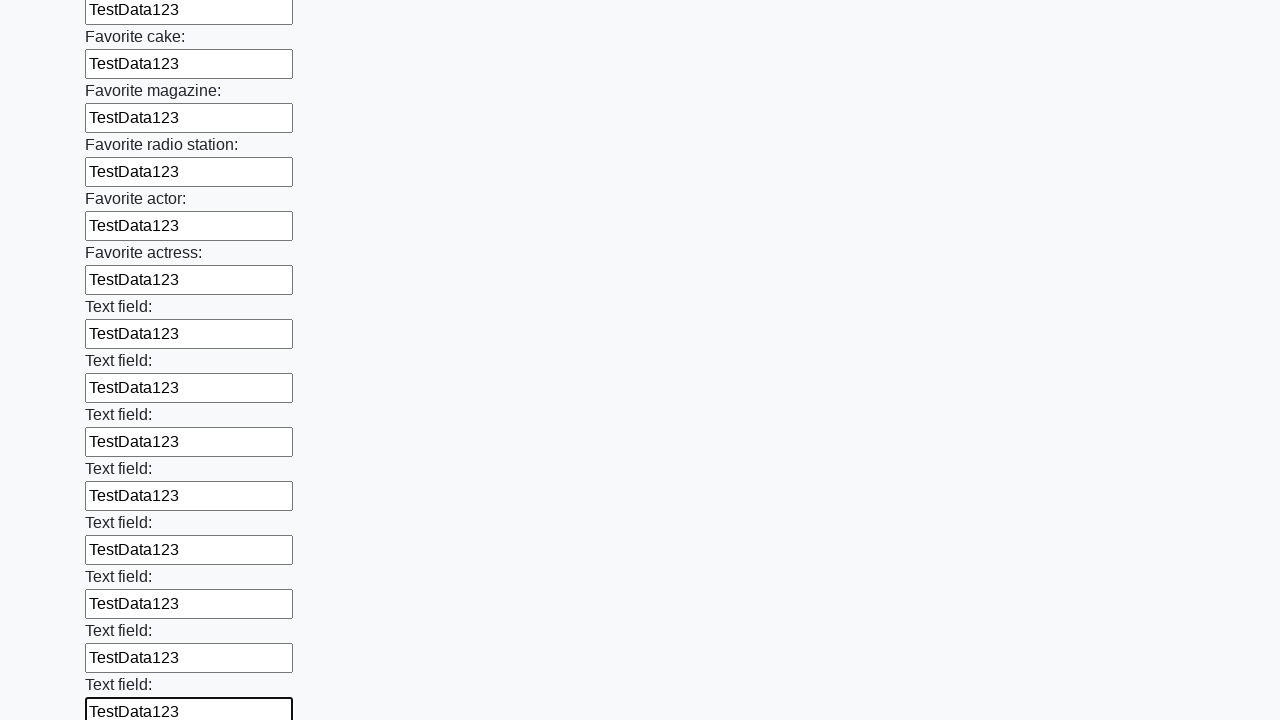

Filled input field with test data on input >> nth=34
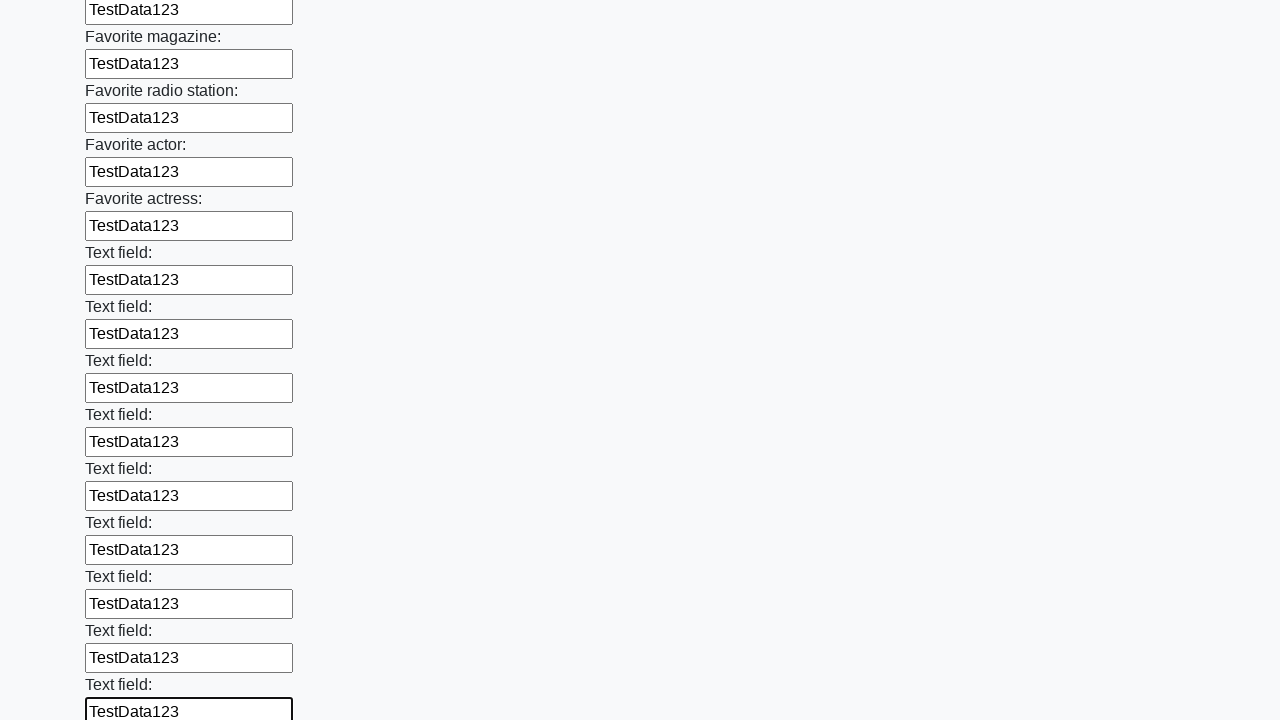

Filled input field with test data on input >> nth=35
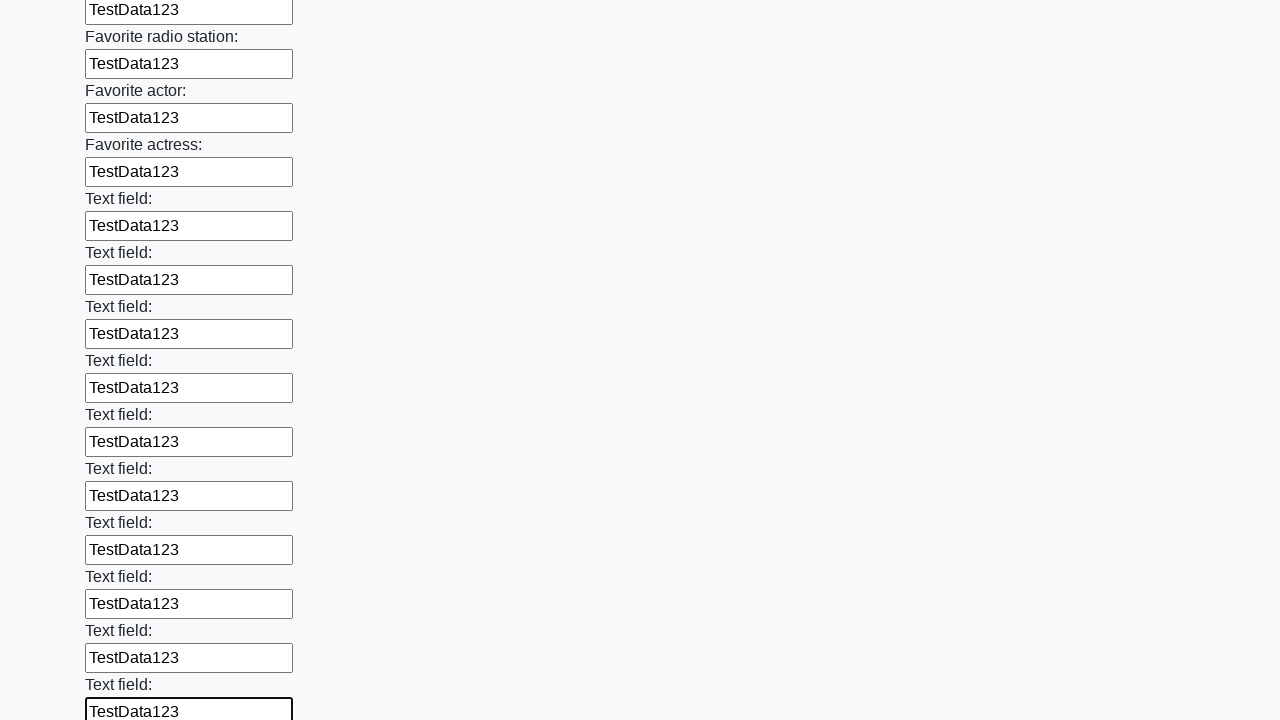

Filled input field with test data on input >> nth=36
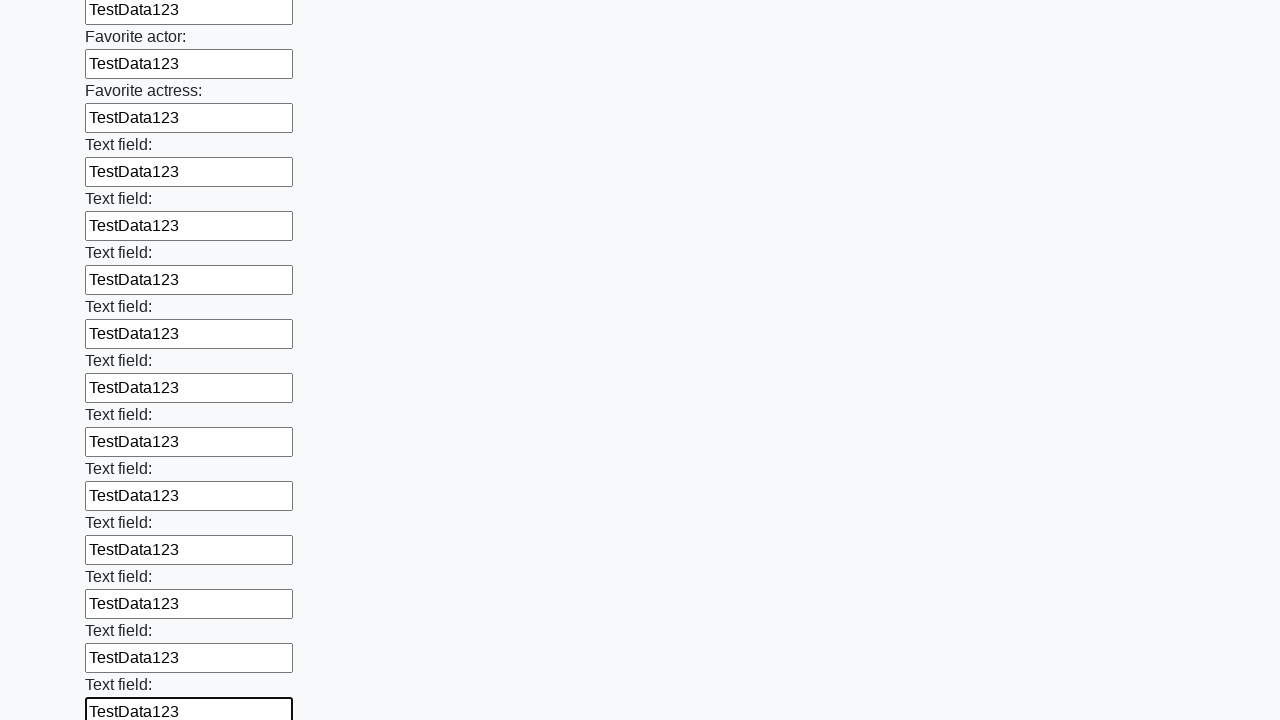

Filled input field with test data on input >> nth=37
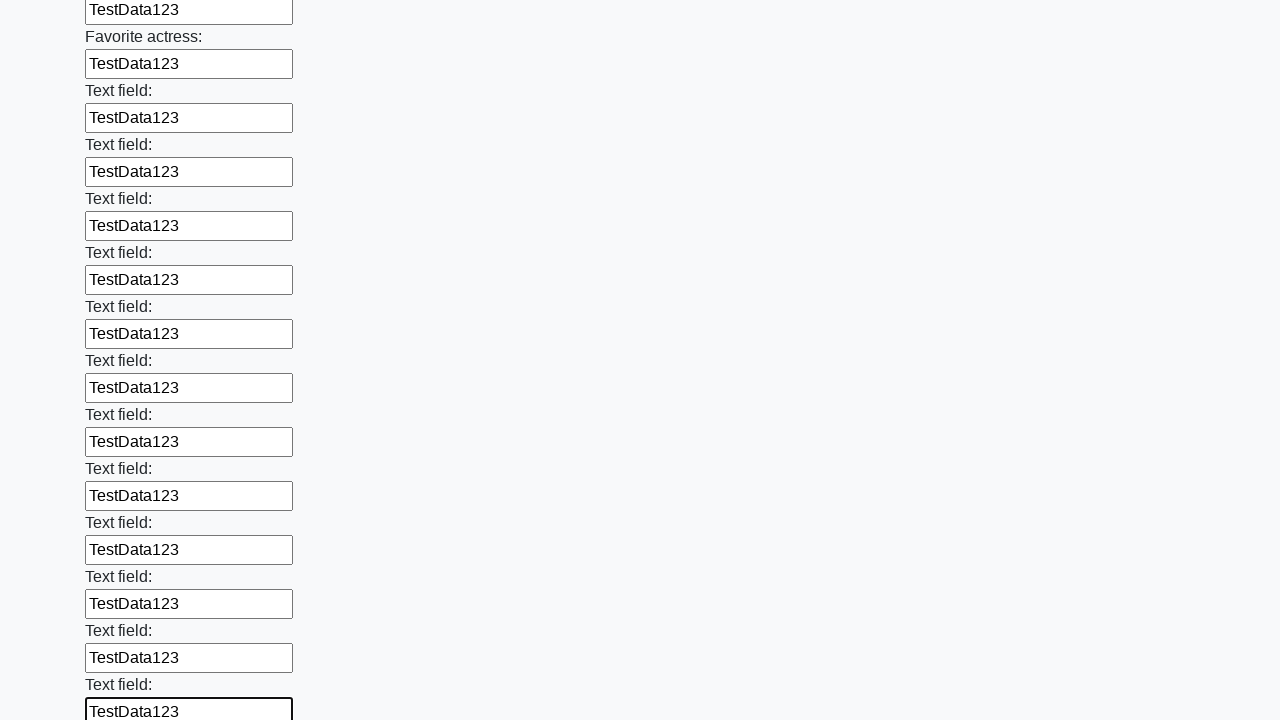

Filled input field with test data on input >> nth=38
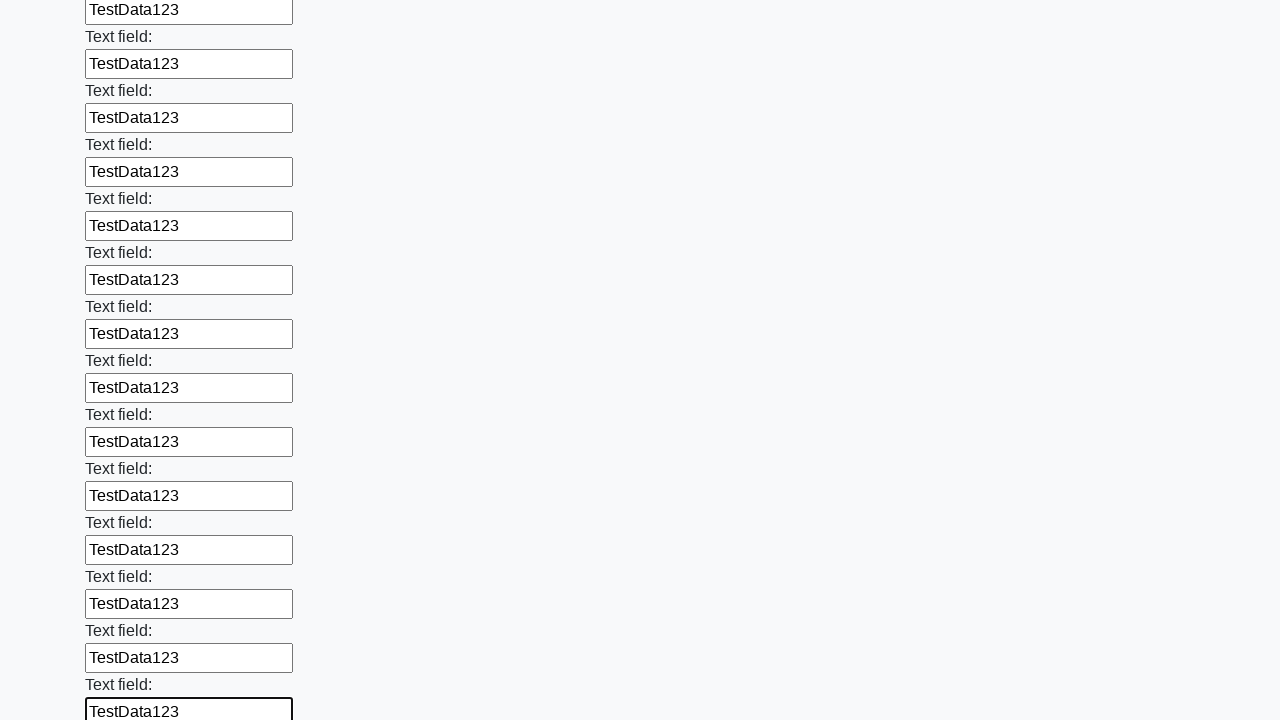

Filled input field with test data on input >> nth=39
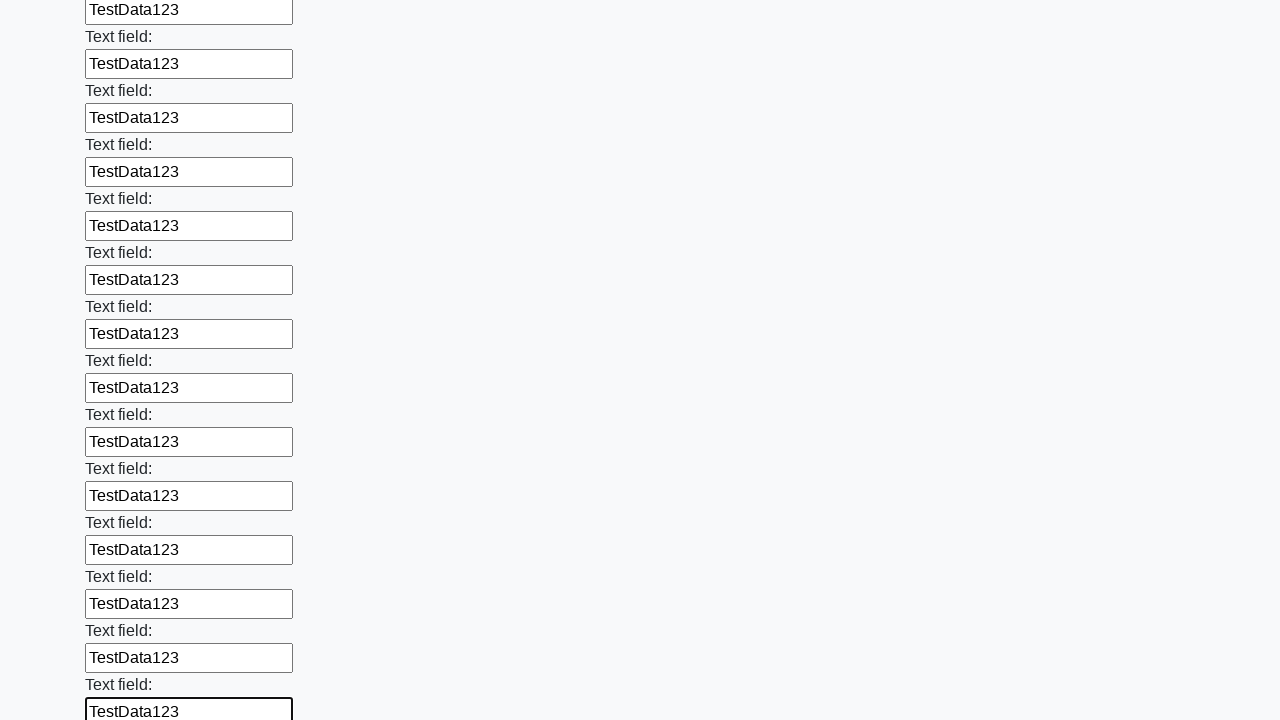

Filled input field with test data on input >> nth=40
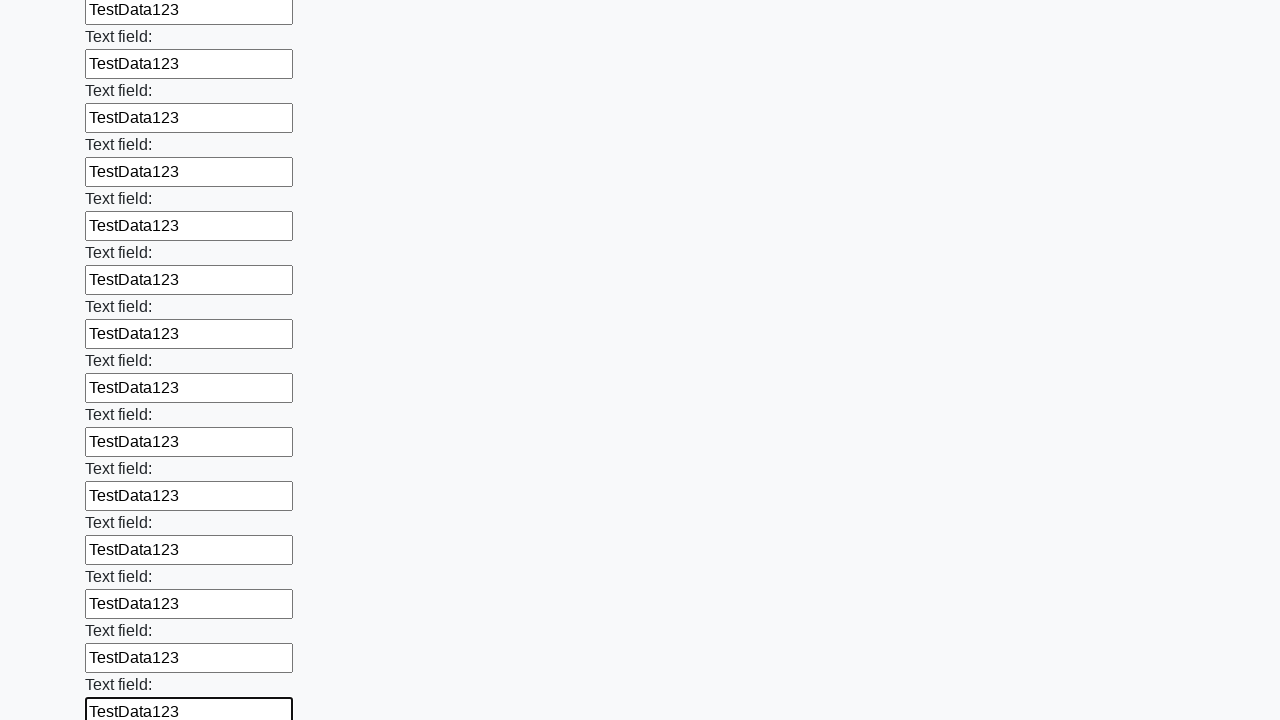

Filled input field with test data on input >> nth=41
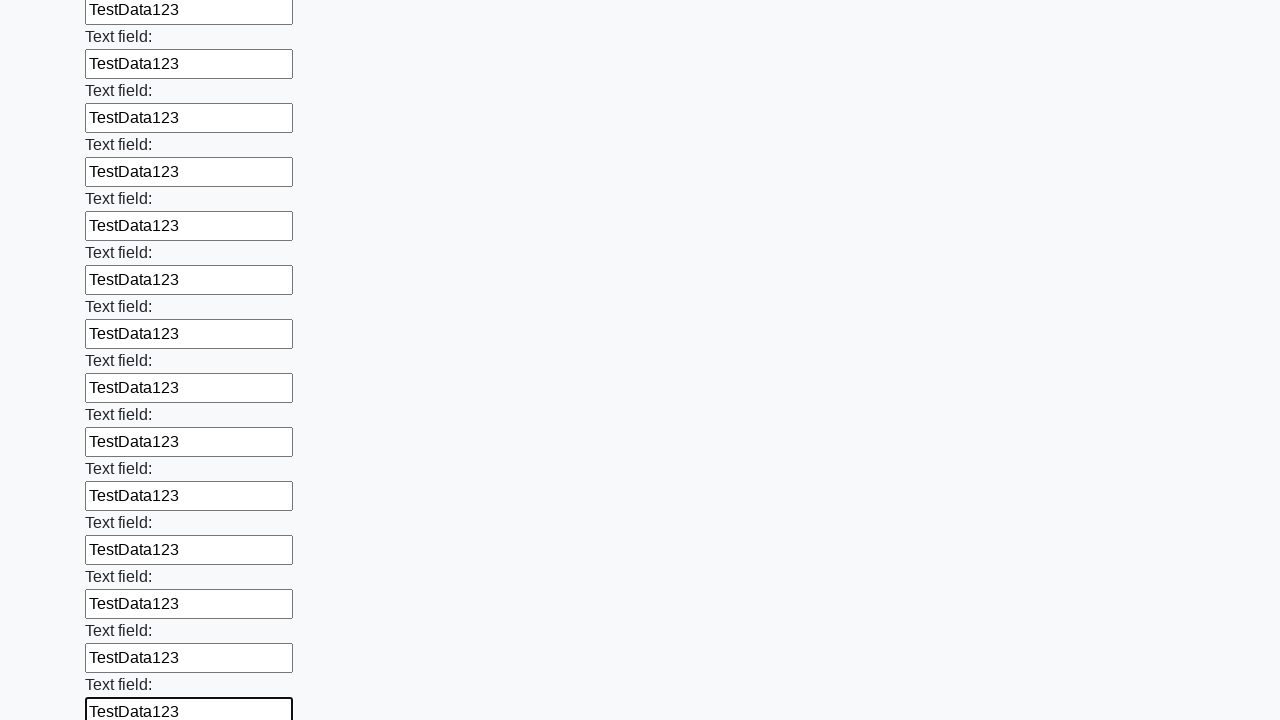

Filled input field with test data on input >> nth=42
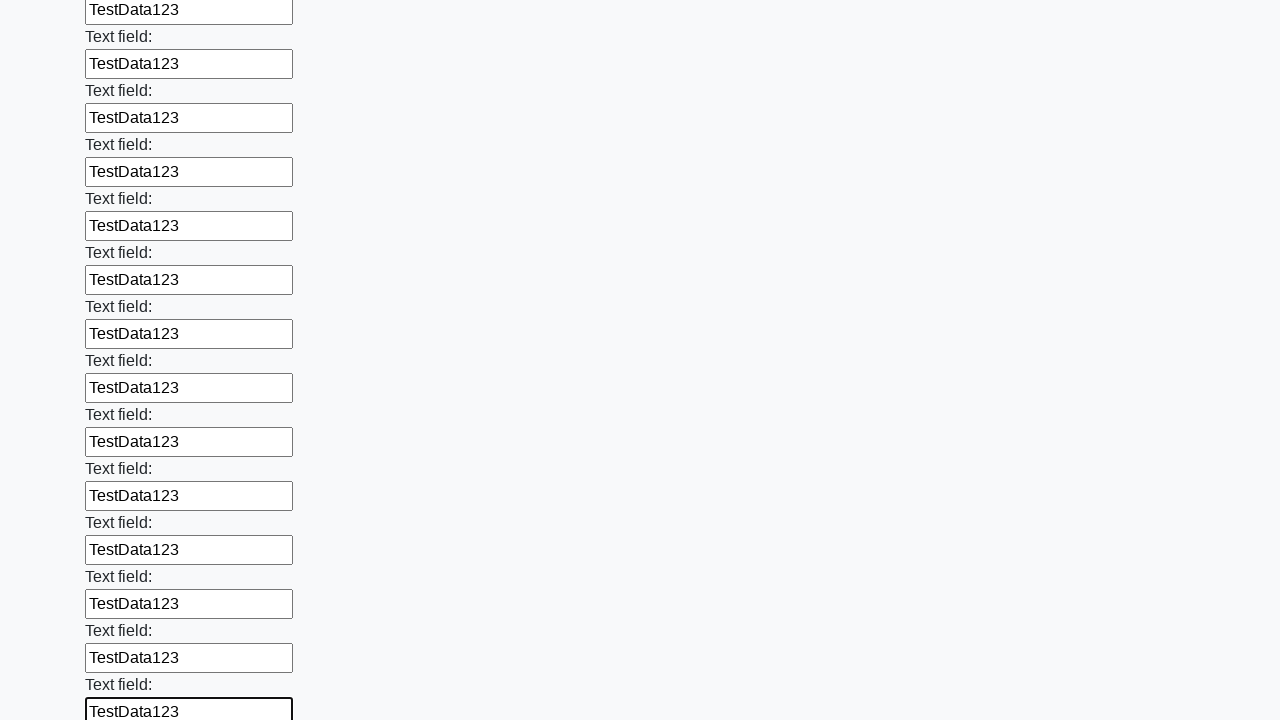

Filled input field with test data on input >> nth=43
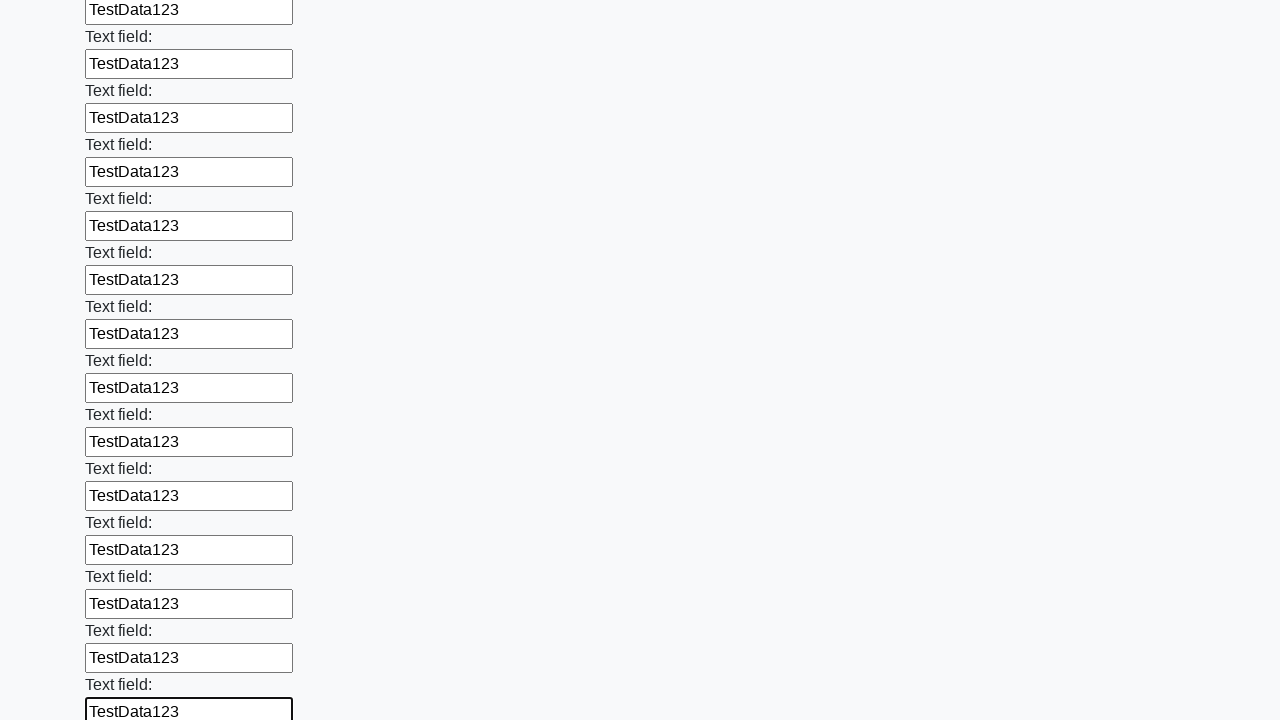

Filled input field with test data on input >> nth=44
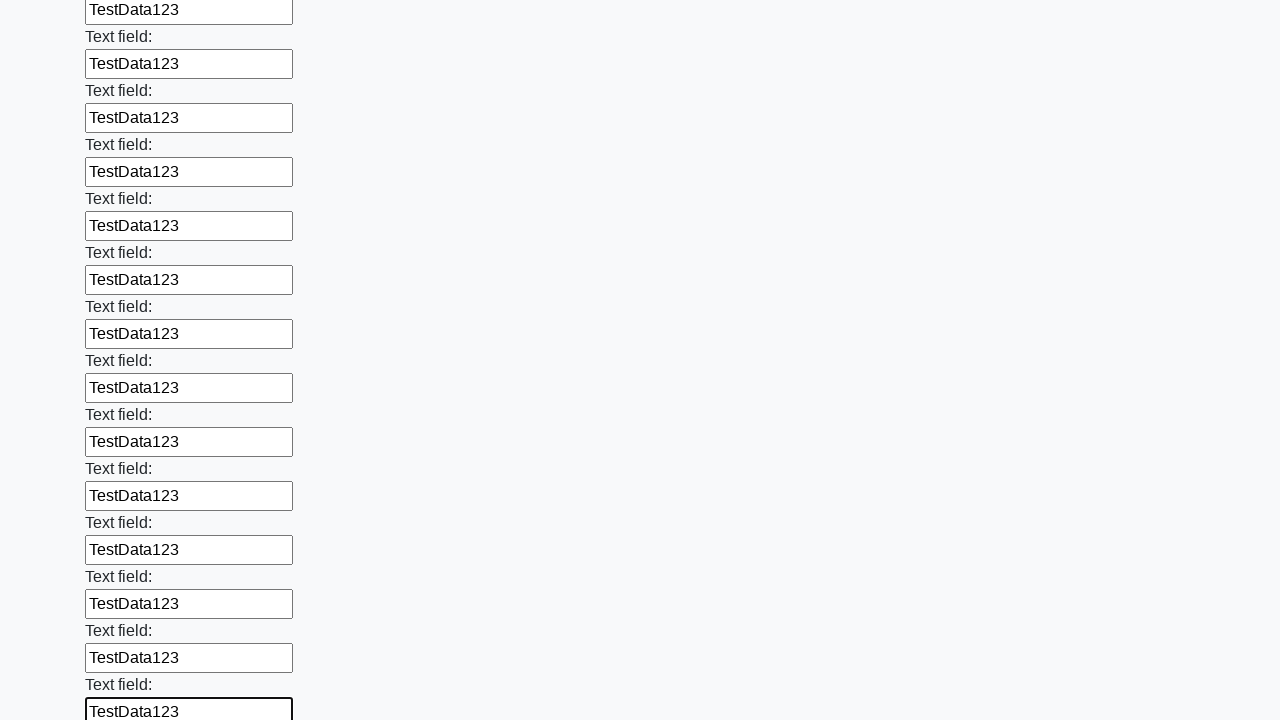

Filled input field with test data on input >> nth=45
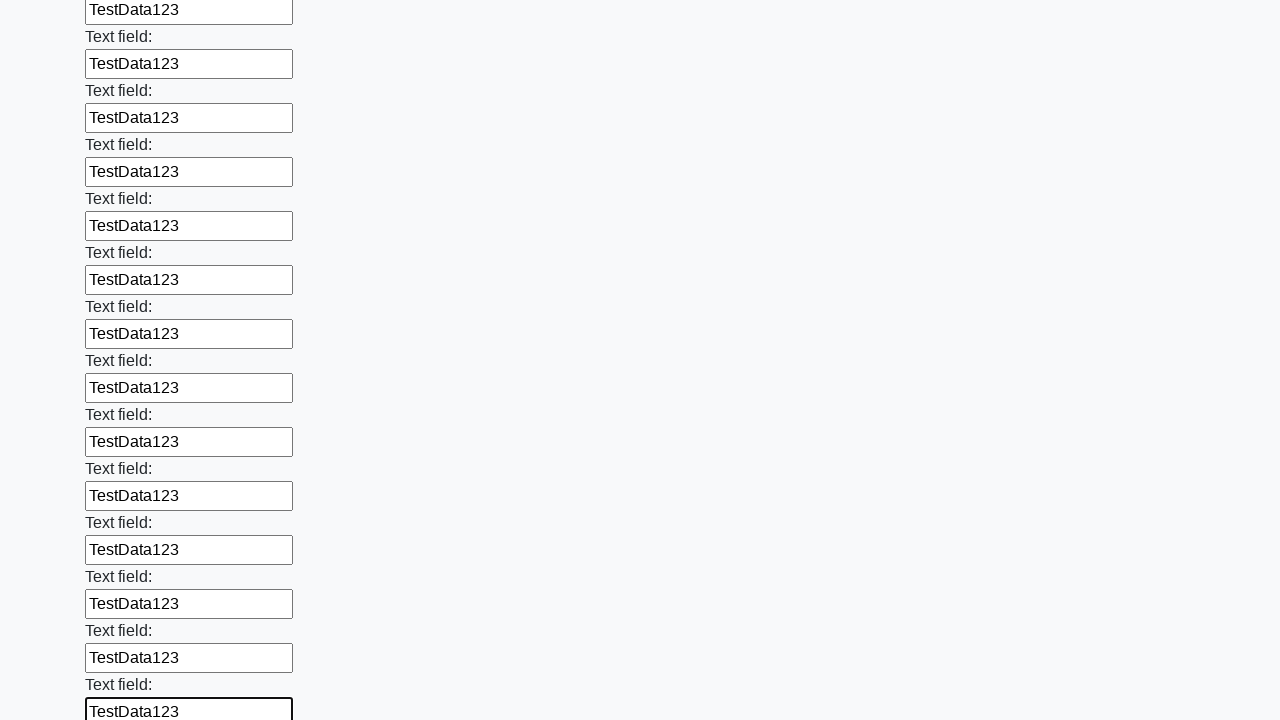

Filled input field with test data on input >> nth=46
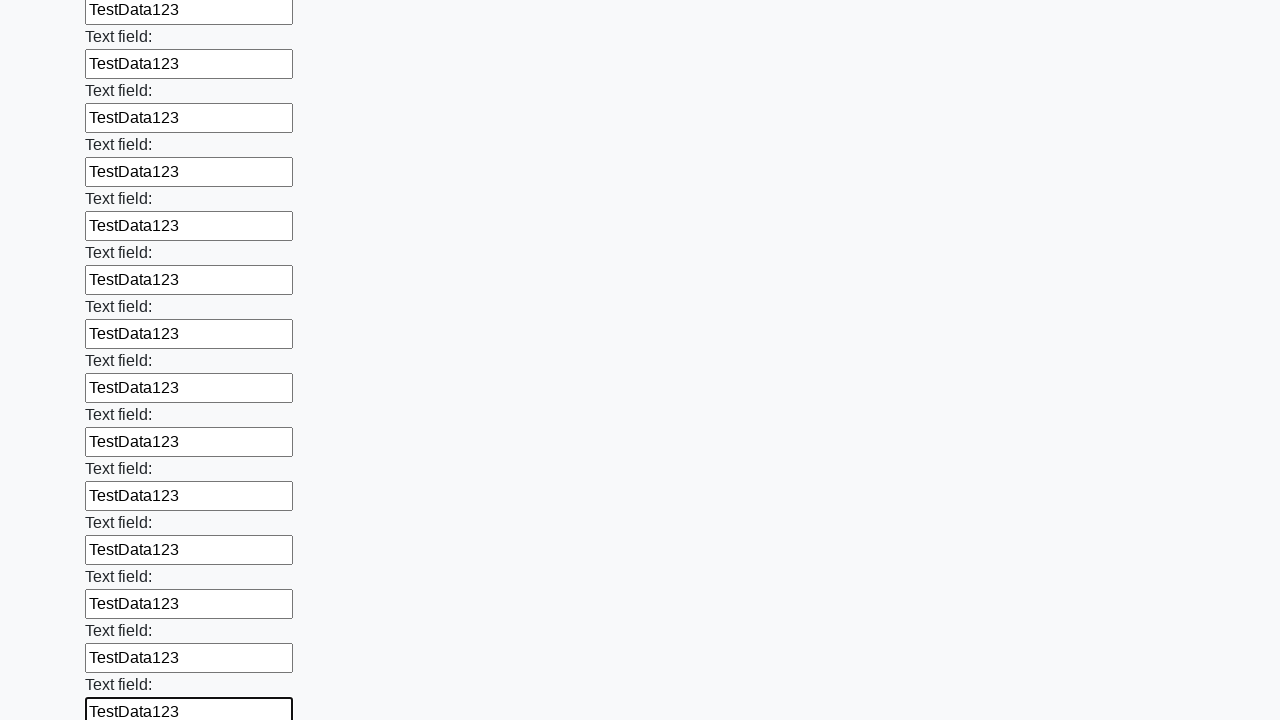

Filled input field with test data on input >> nth=47
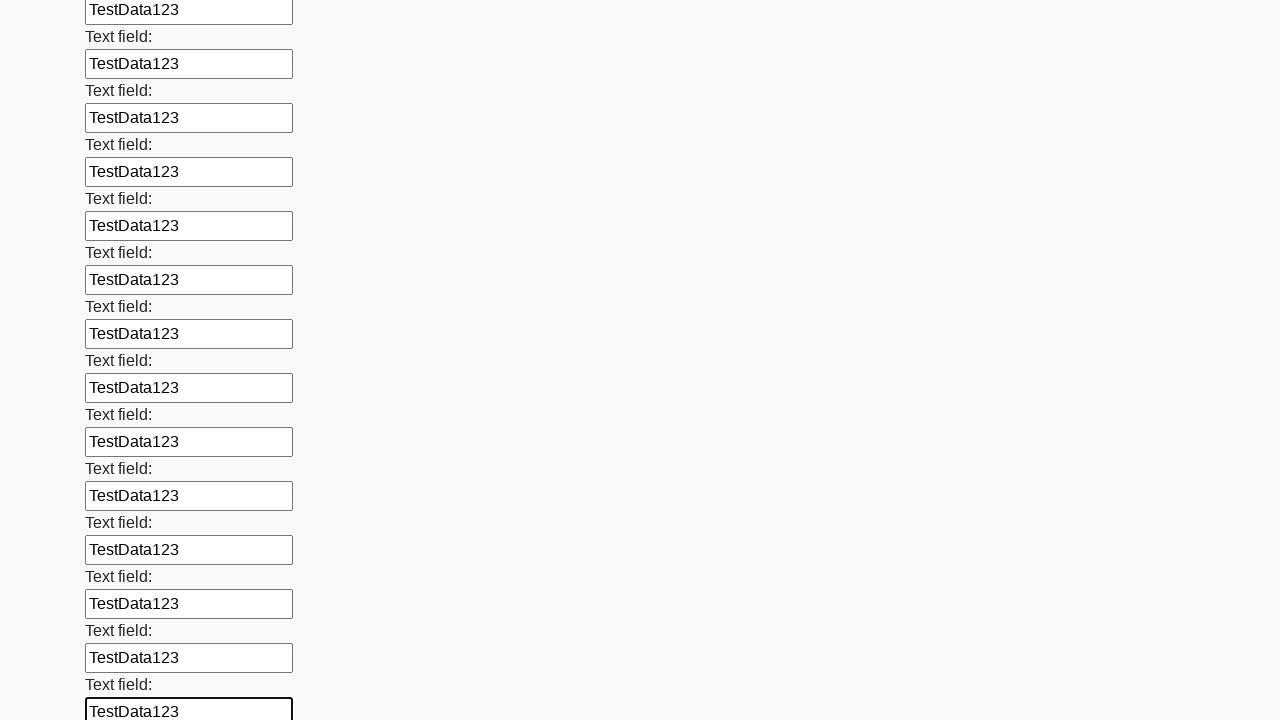

Filled input field with test data on input >> nth=48
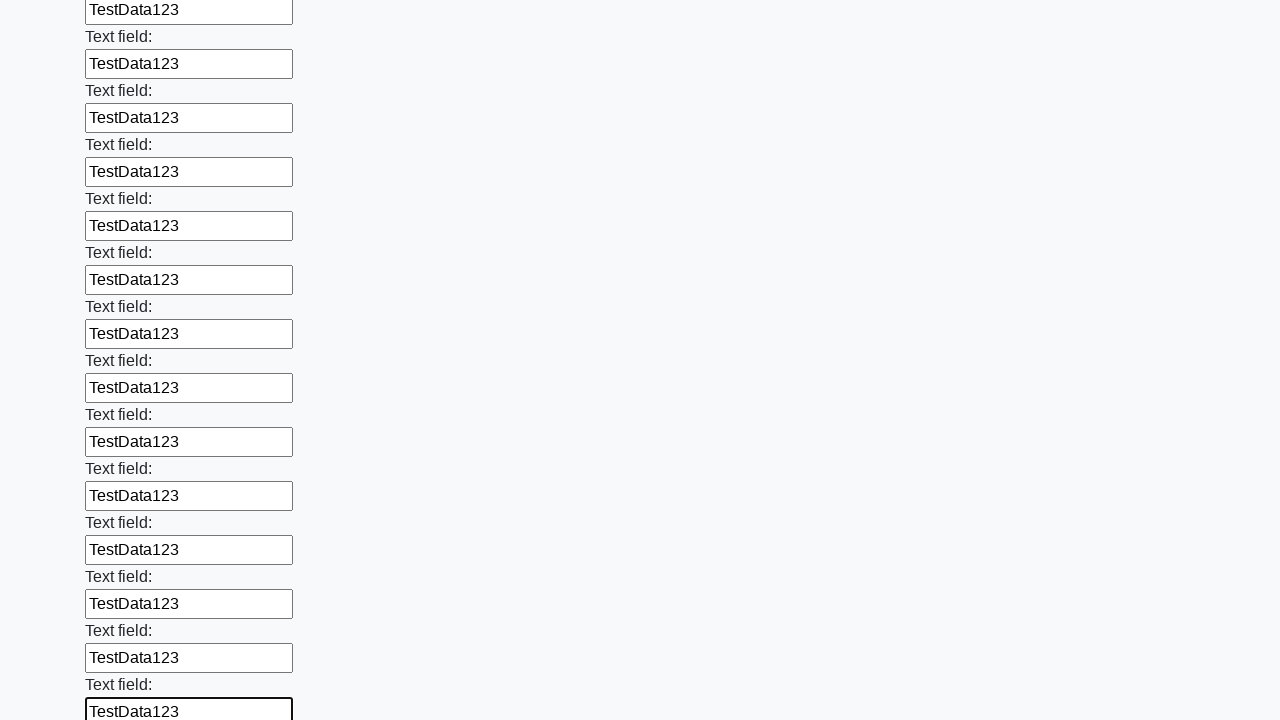

Filled input field with test data on input >> nth=49
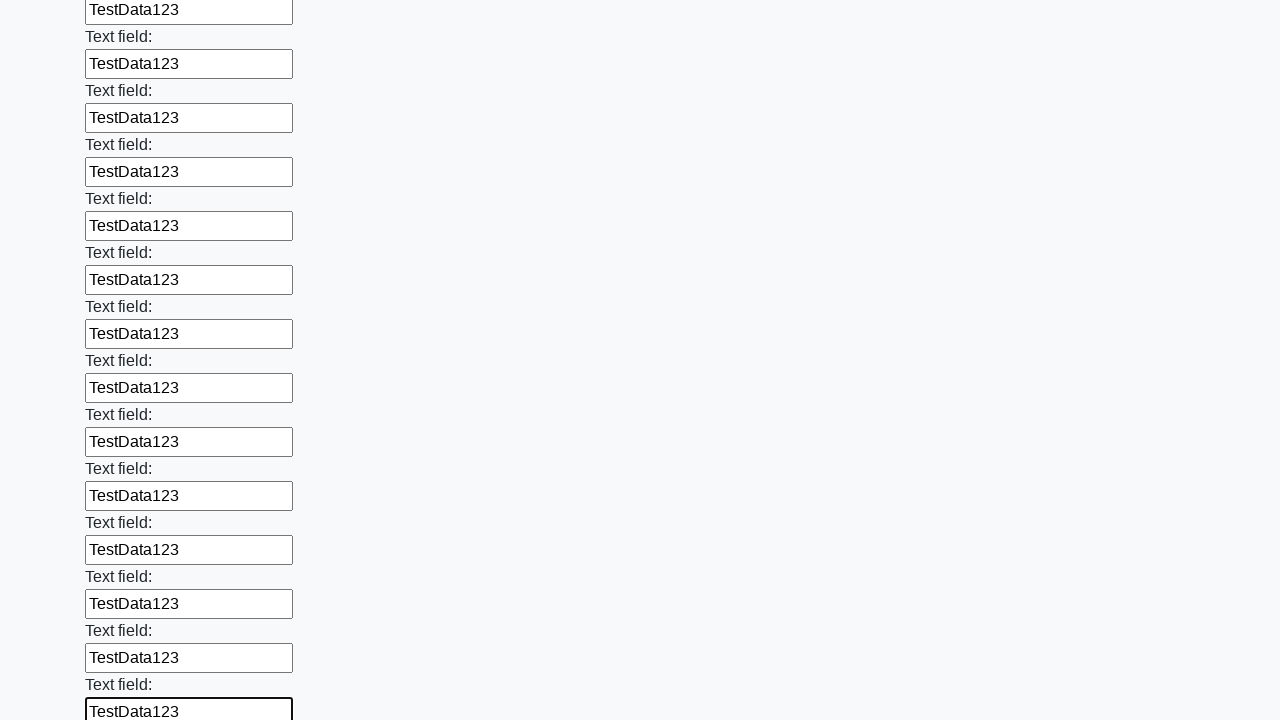

Filled input field with test data on input >> nth=50
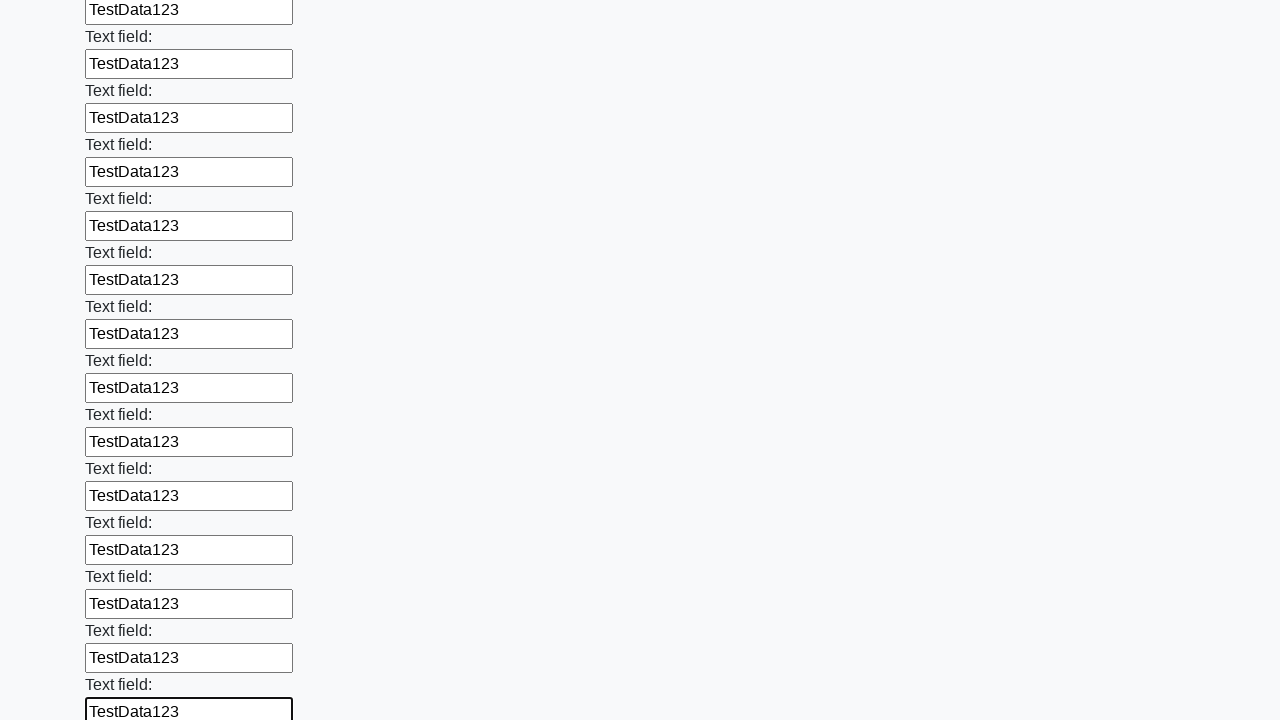

Filled input field with test data on input >> nth=51
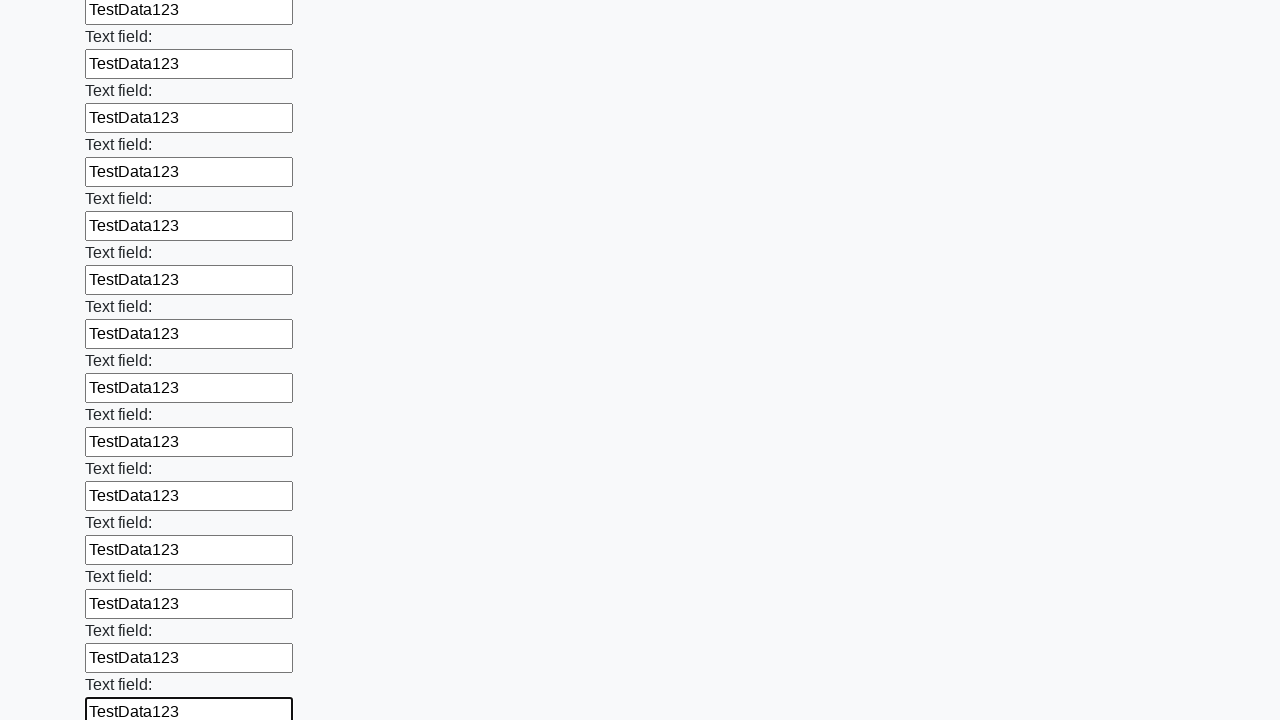

Filled input field with test data on input >> nth=52
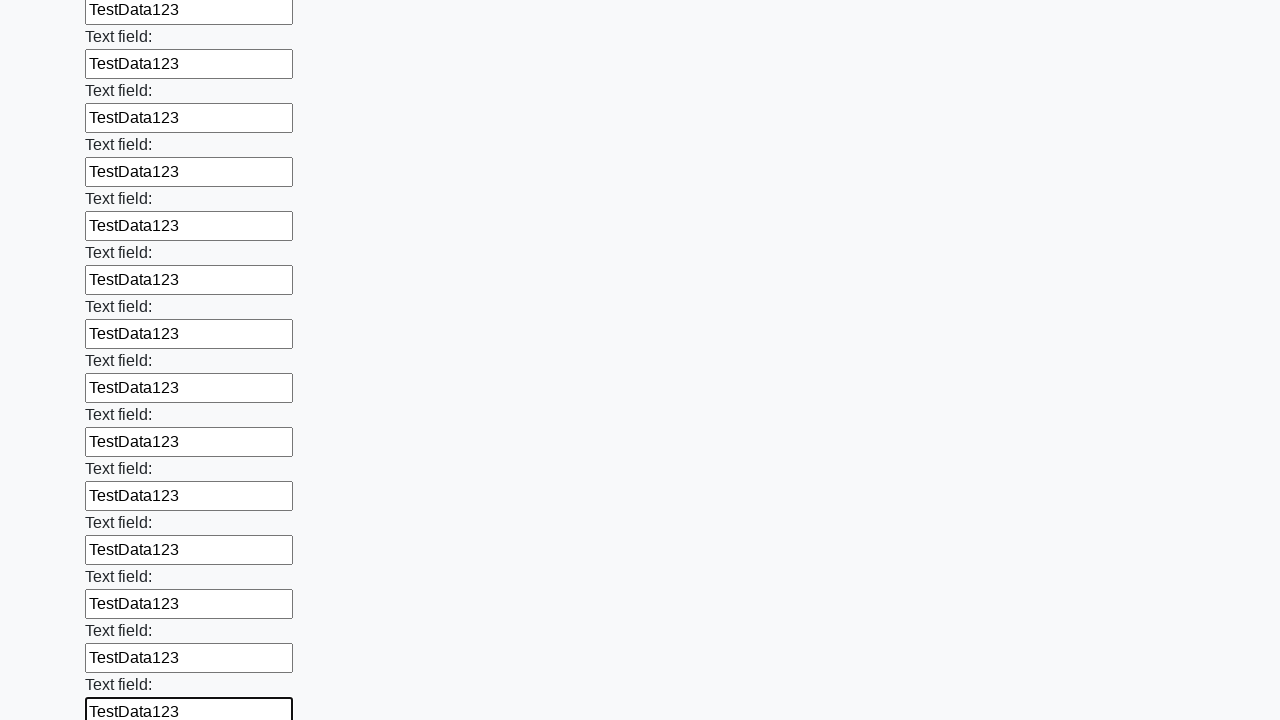

Filled input field with test data on input >> nth=53
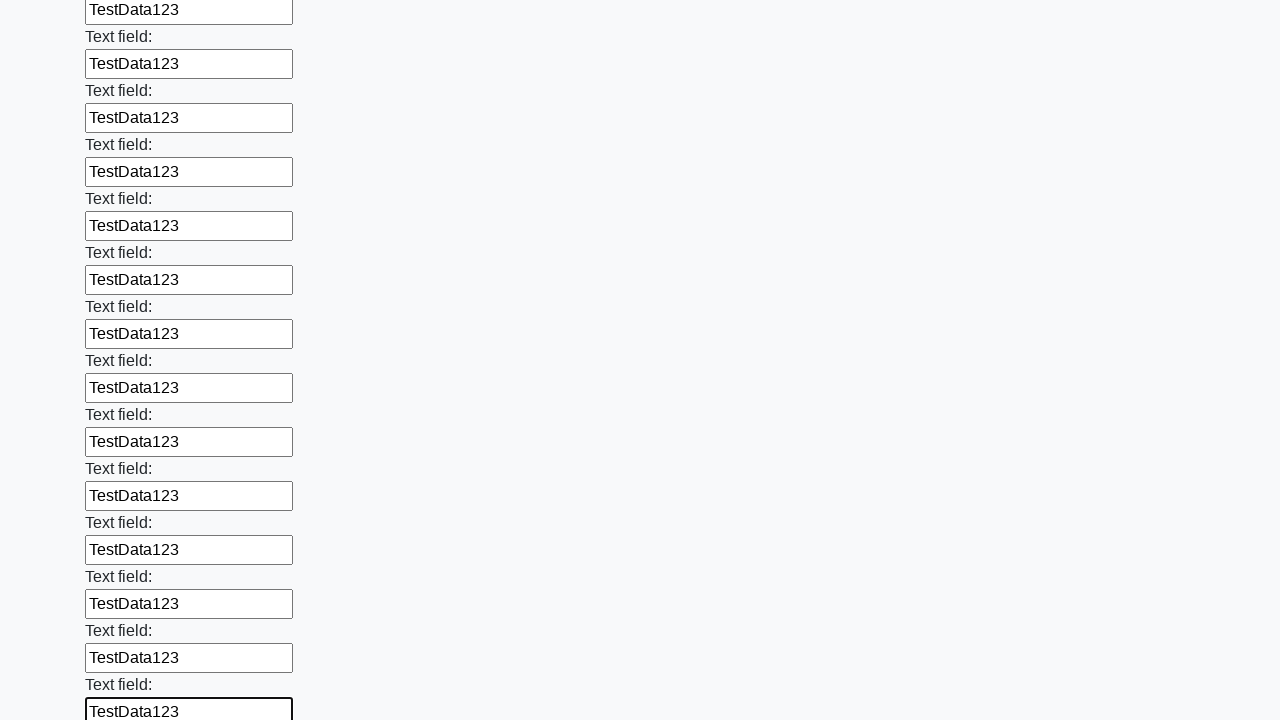

Filled input field with test data on input >> nth=54
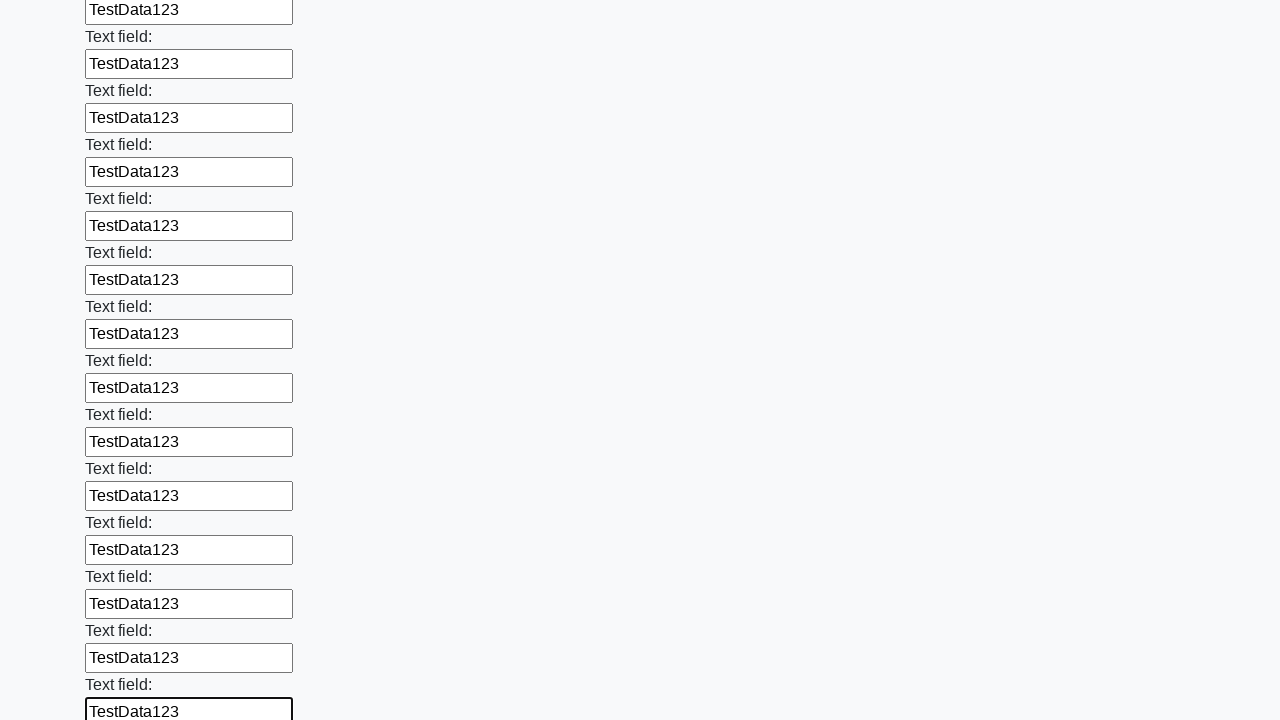

Filled input field with test data on input >> nth=55
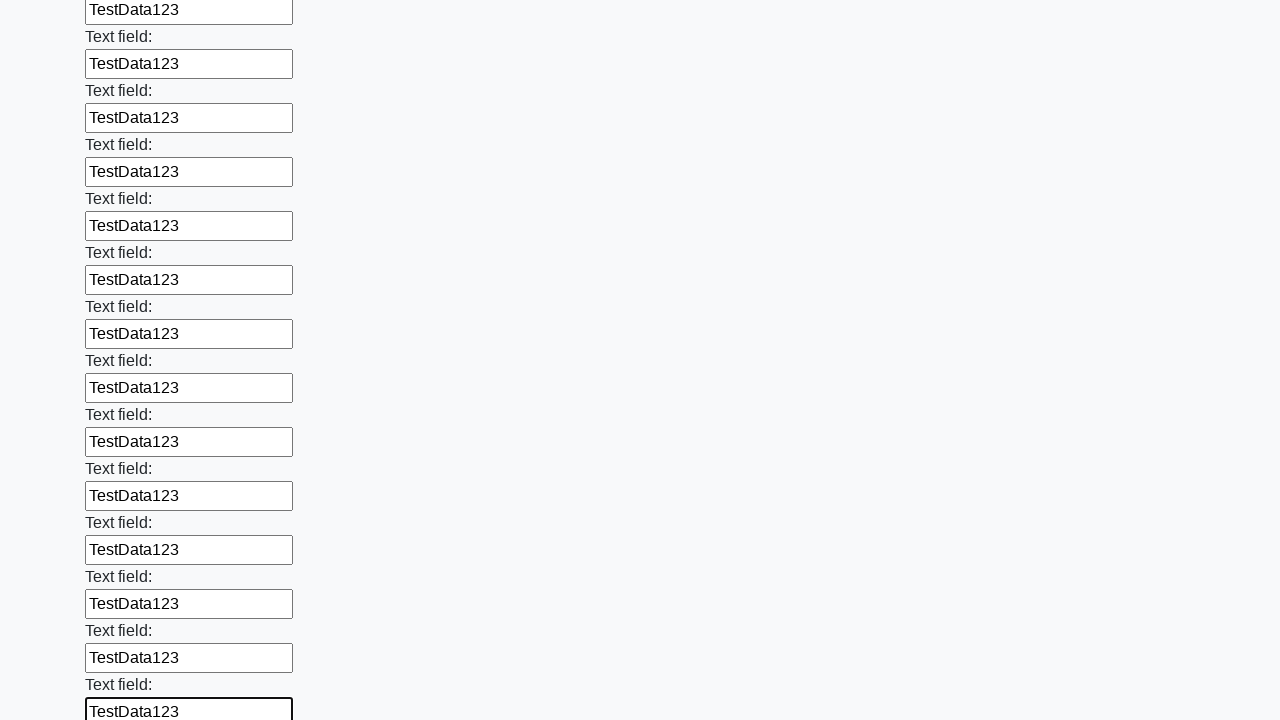

Filled input field with test data on input >> nth=56
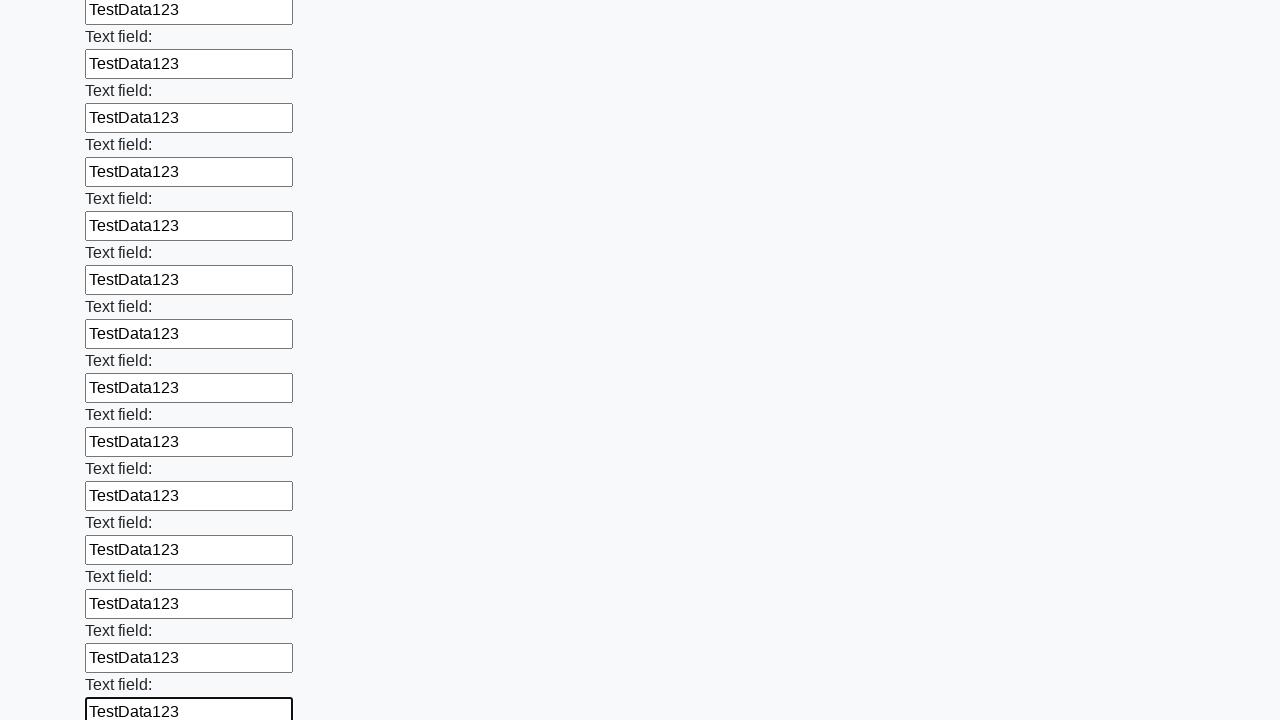

Filled input field with test data on input >> nth=57
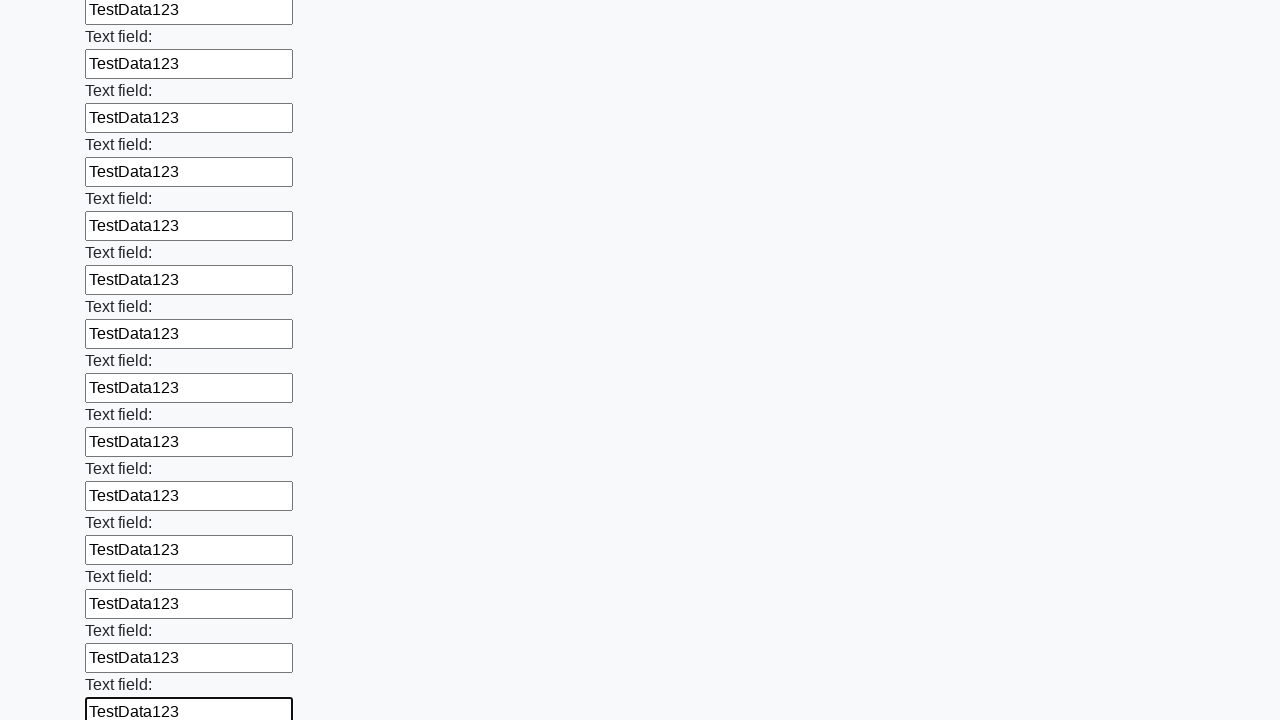

Filled input field with test data on input >> nth=58
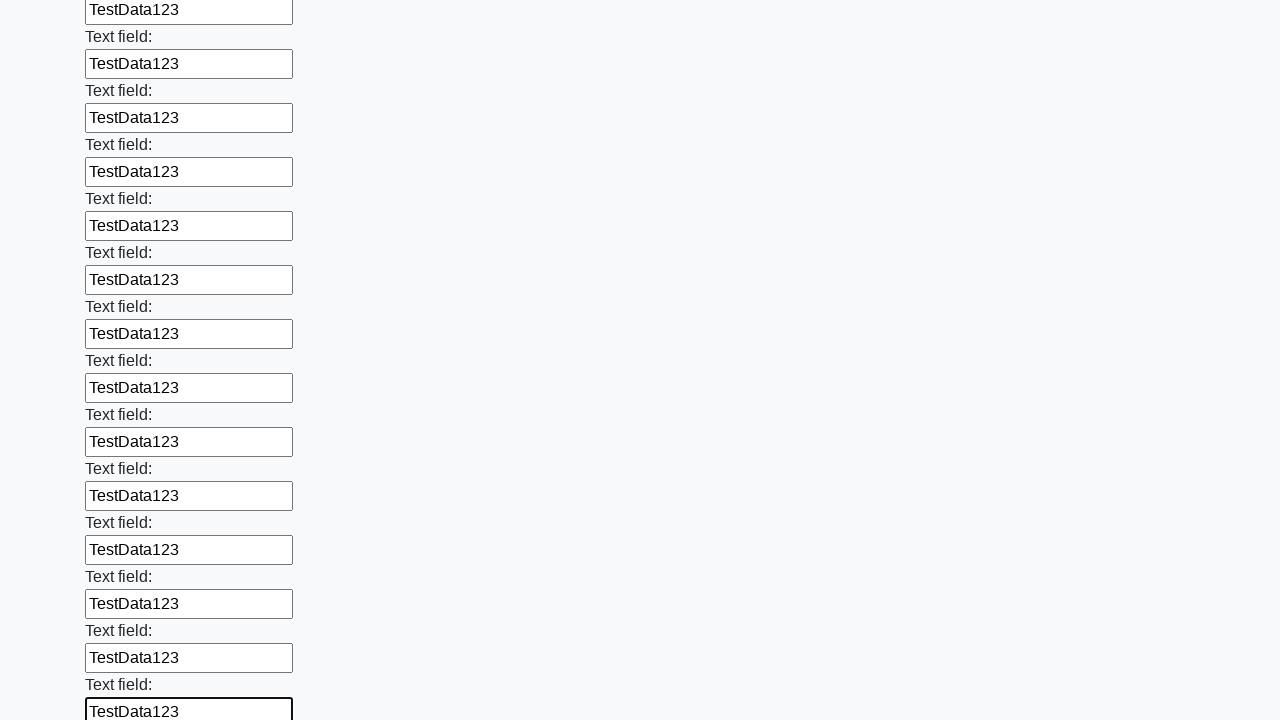

Filled input field with test data on input >> nth=59
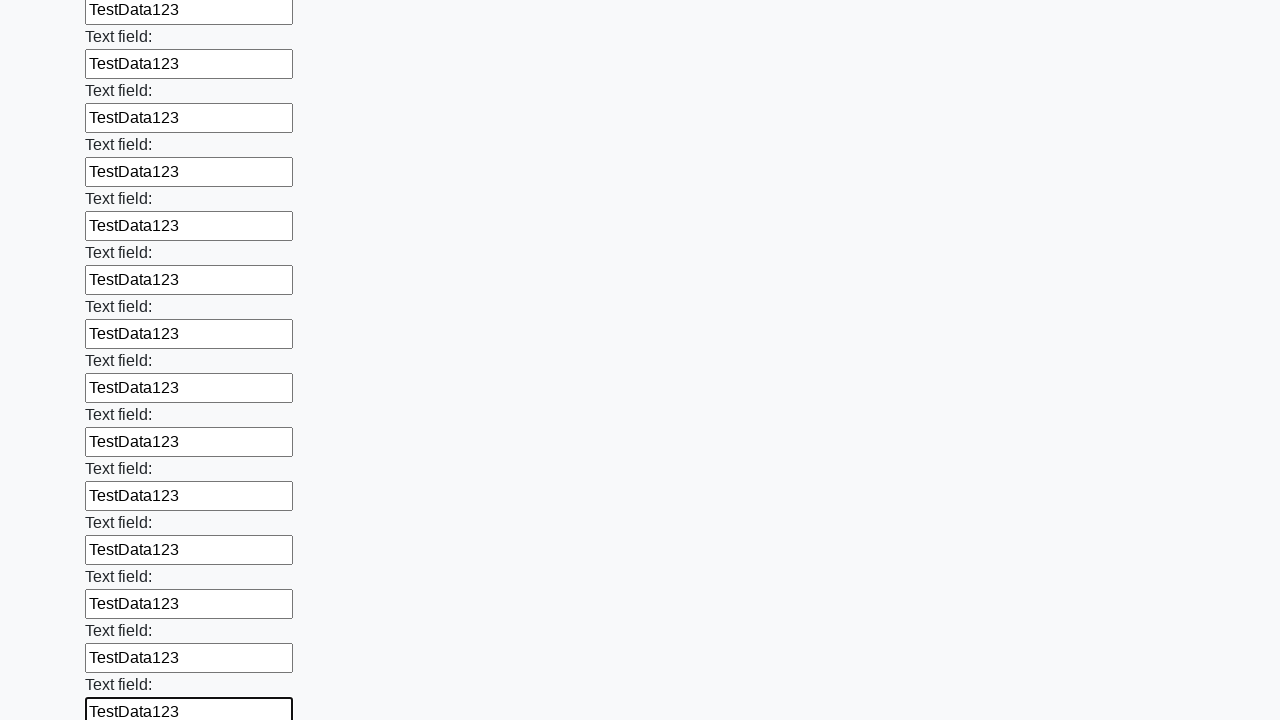

Filled input field with test data on input >> nth=60
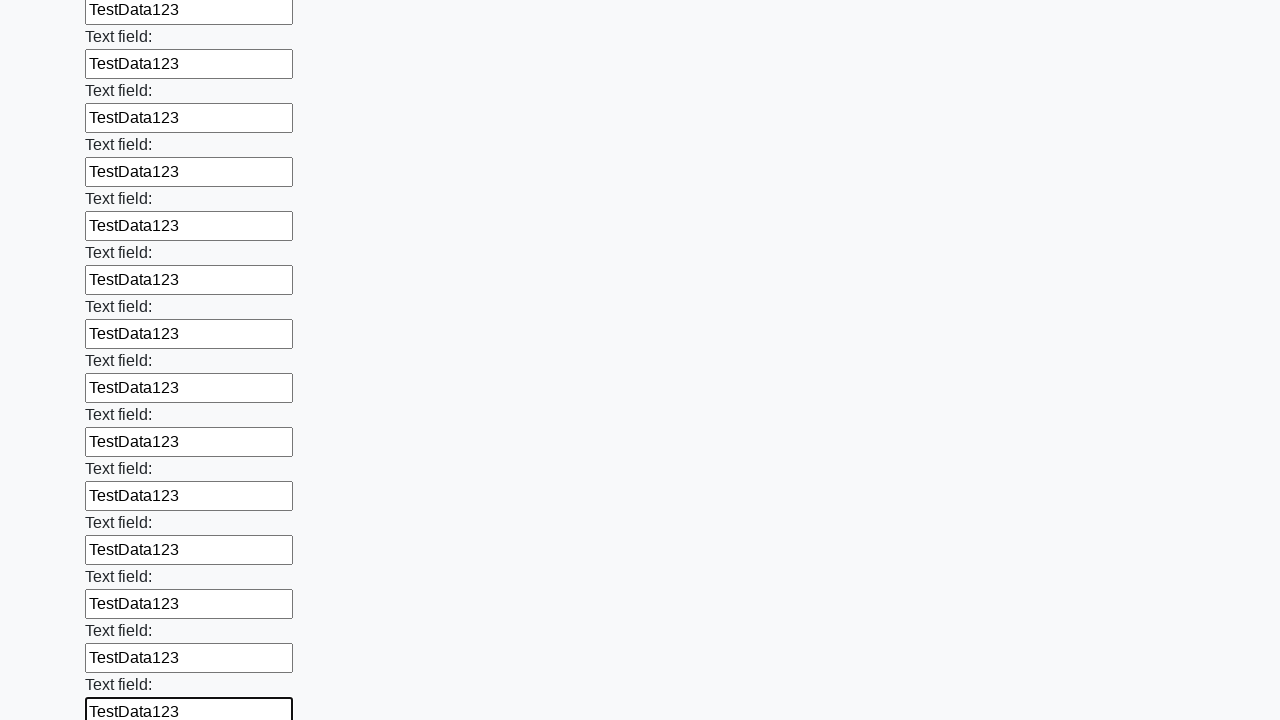

Filled input field with test data on input >> nth=61
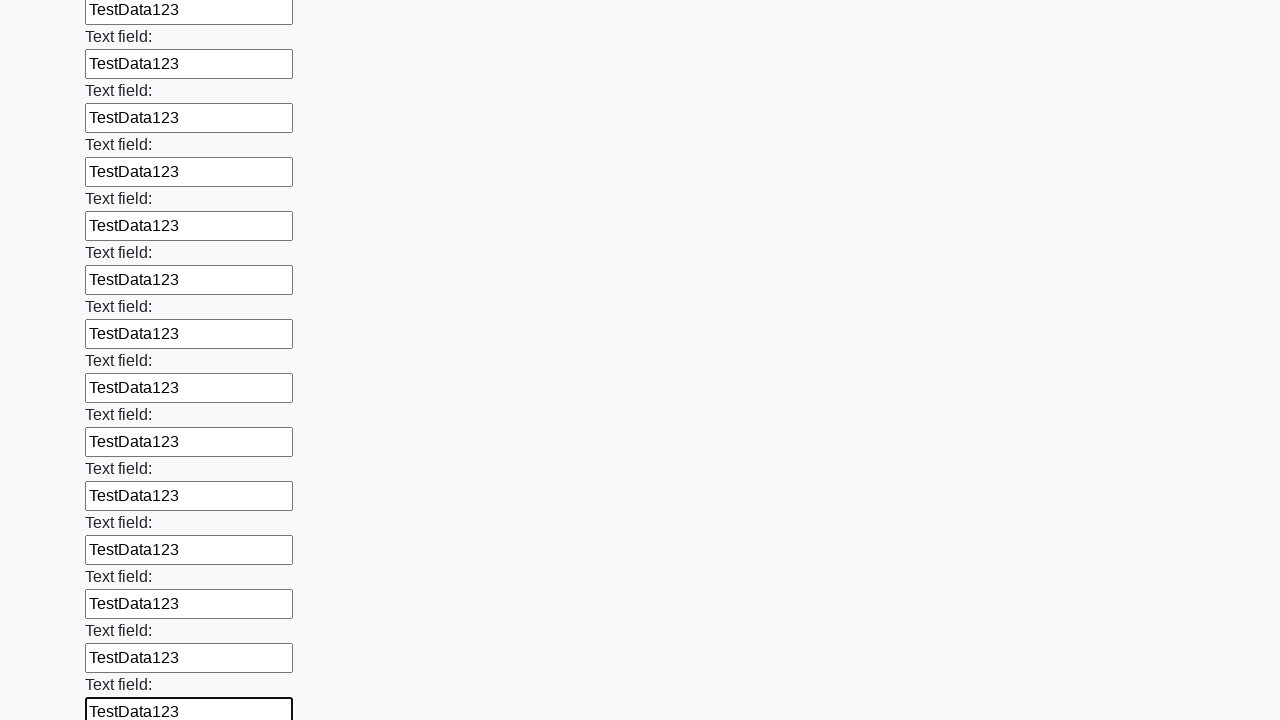

Filled input field with test data on input >> nth=62
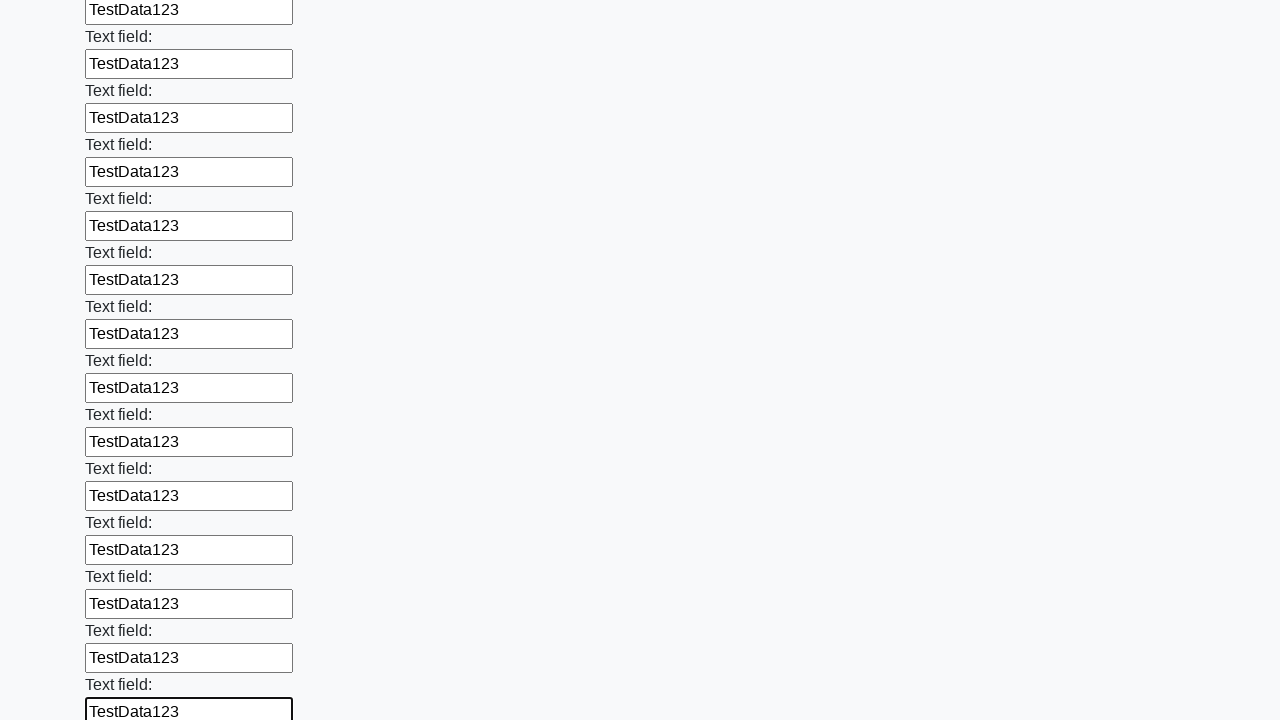

Filled input field with test data on input >> nth=63
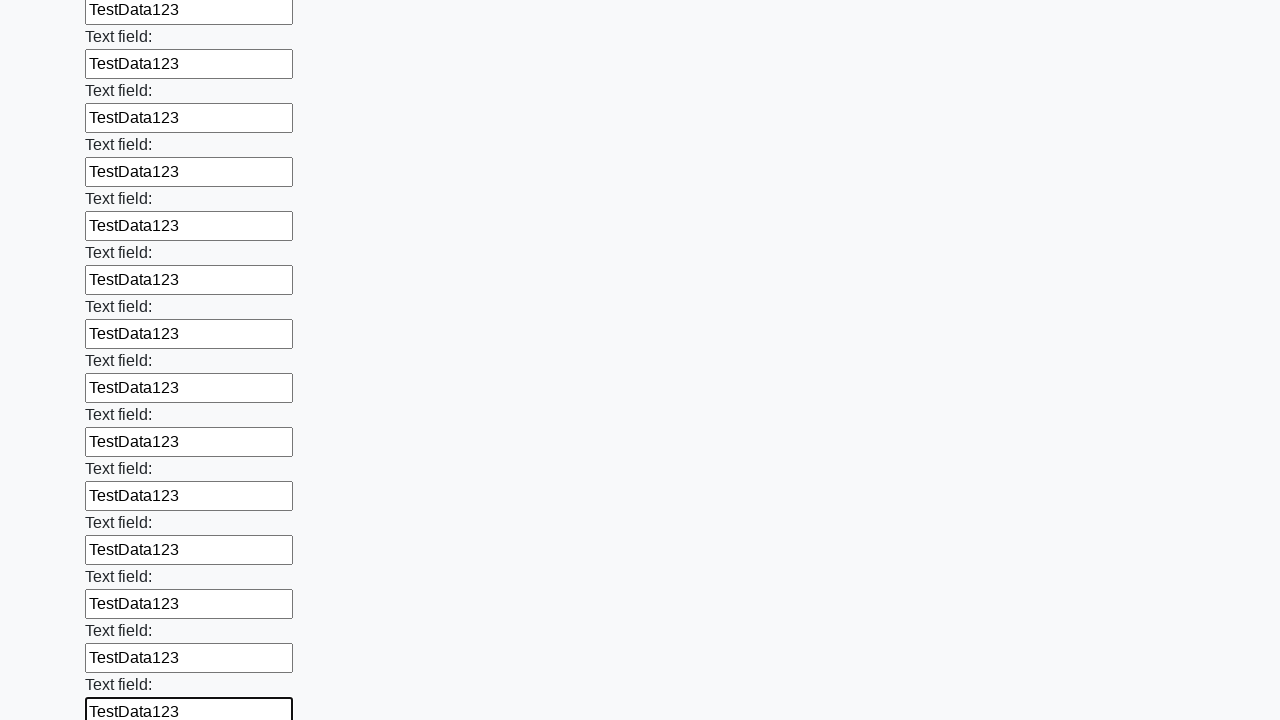

Filled input field with test data on input >> nth=64
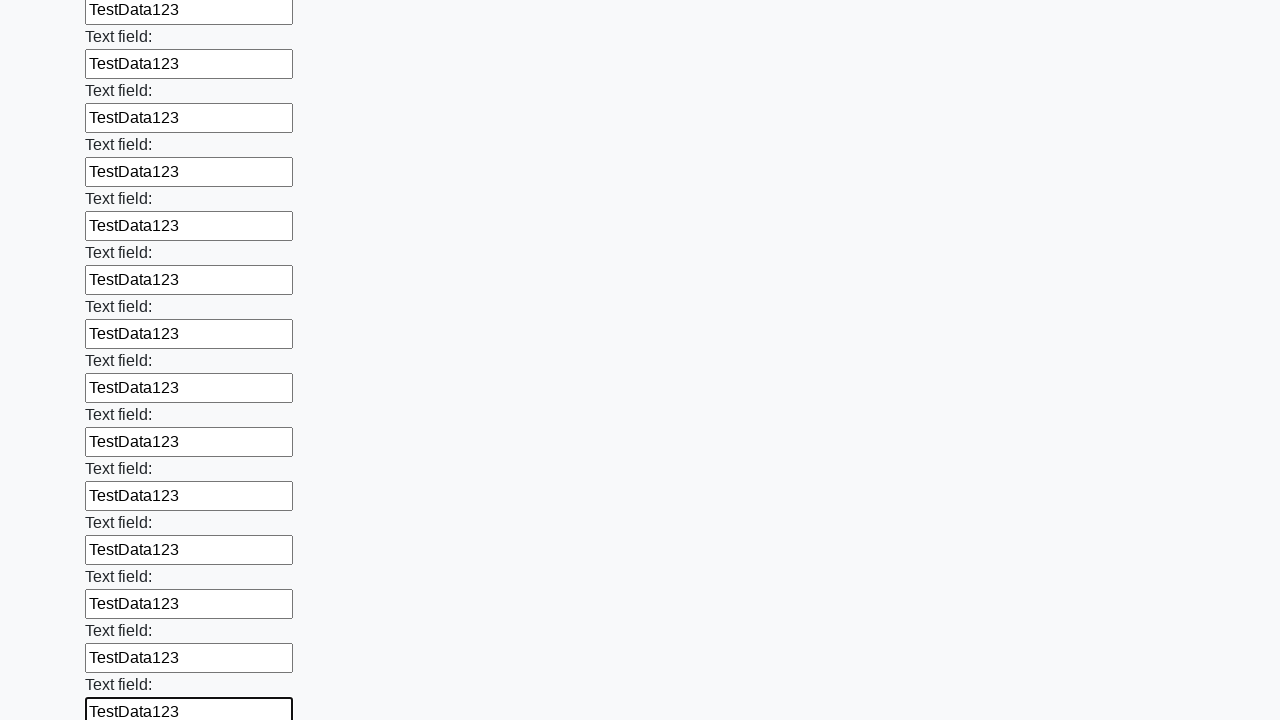

Filled input field with test data on input >> nth=65
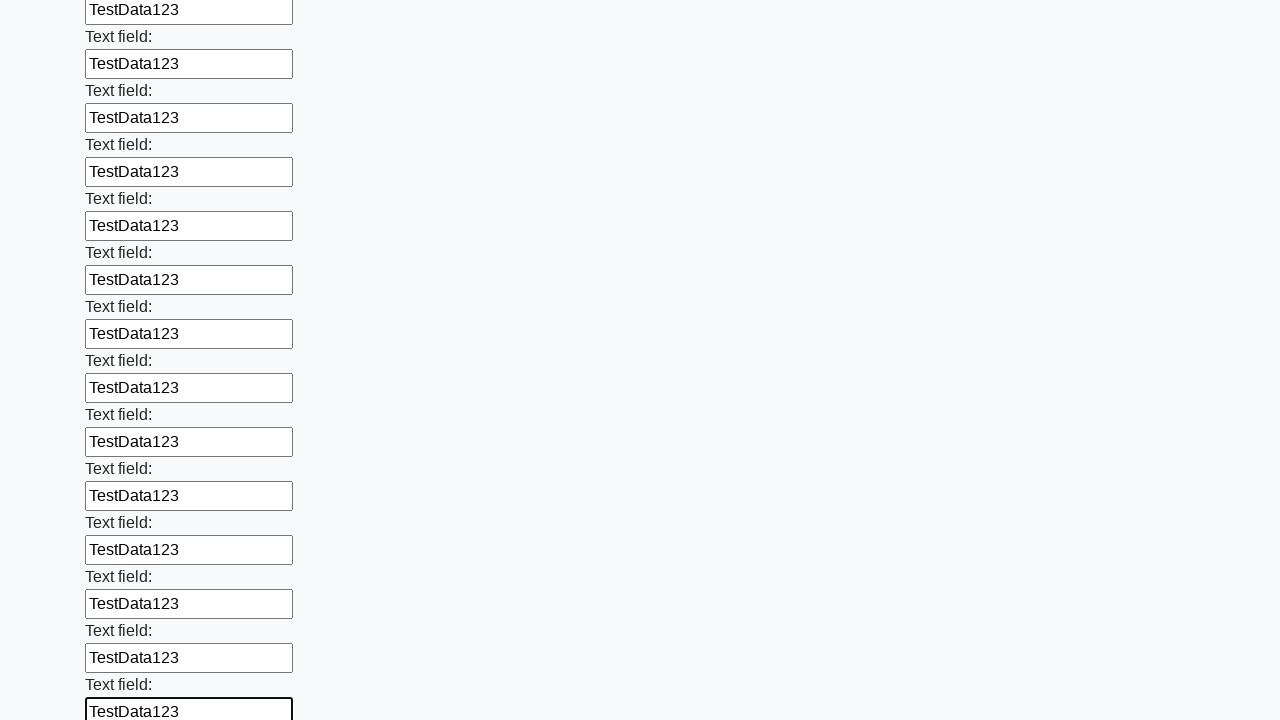

Filled input field with test data on input >> nth=66
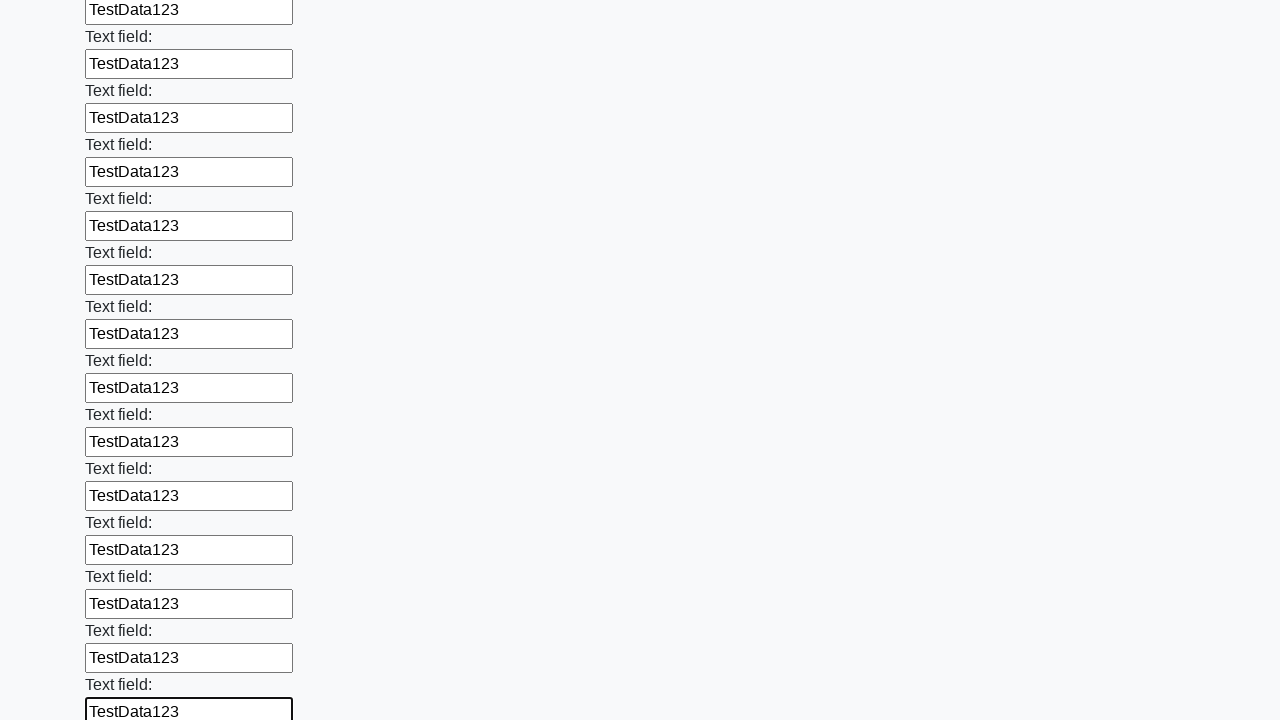

Filled input field with test data on input >> nth=67
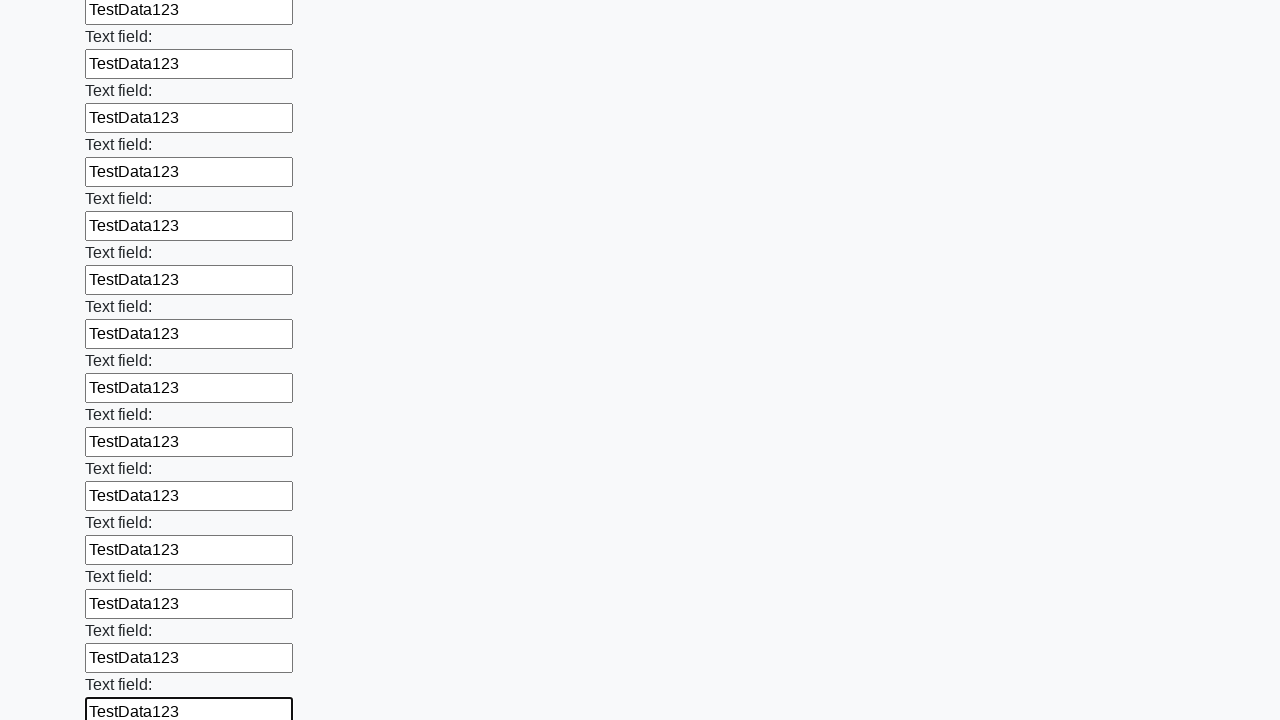

Filled input field with test data on input >> nth=68
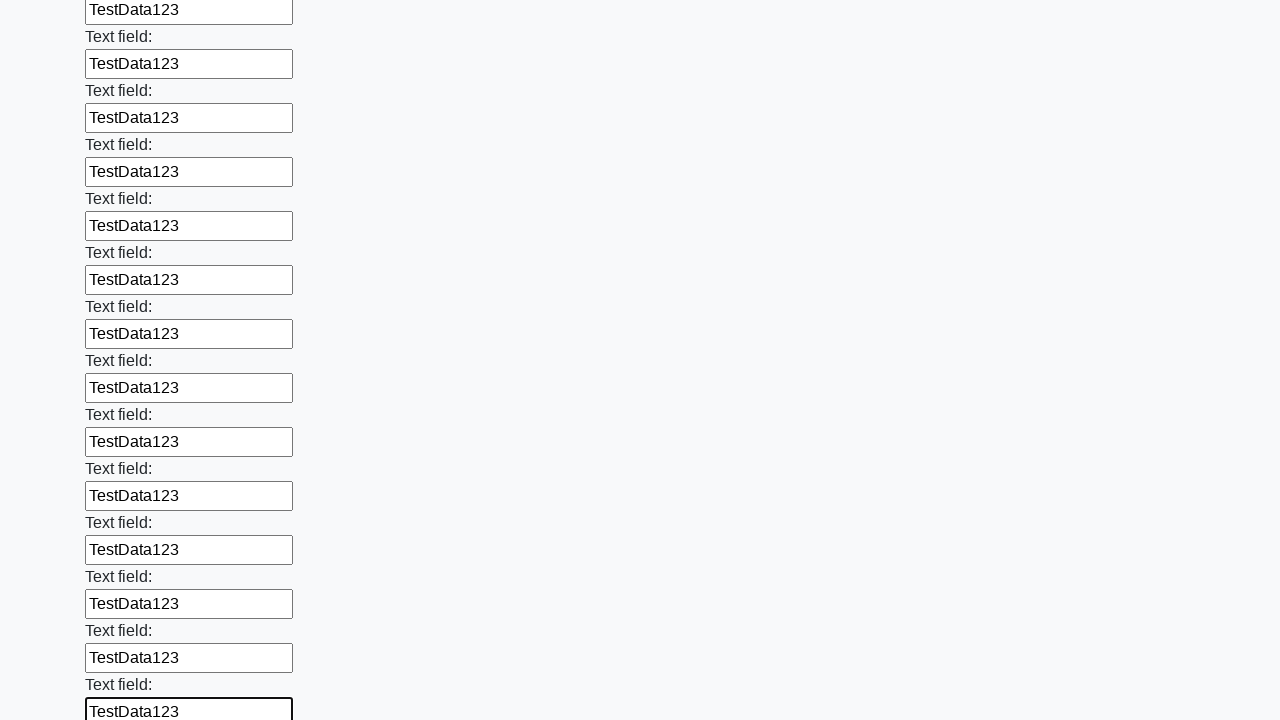

Filled input field with test data on input >> nth=69
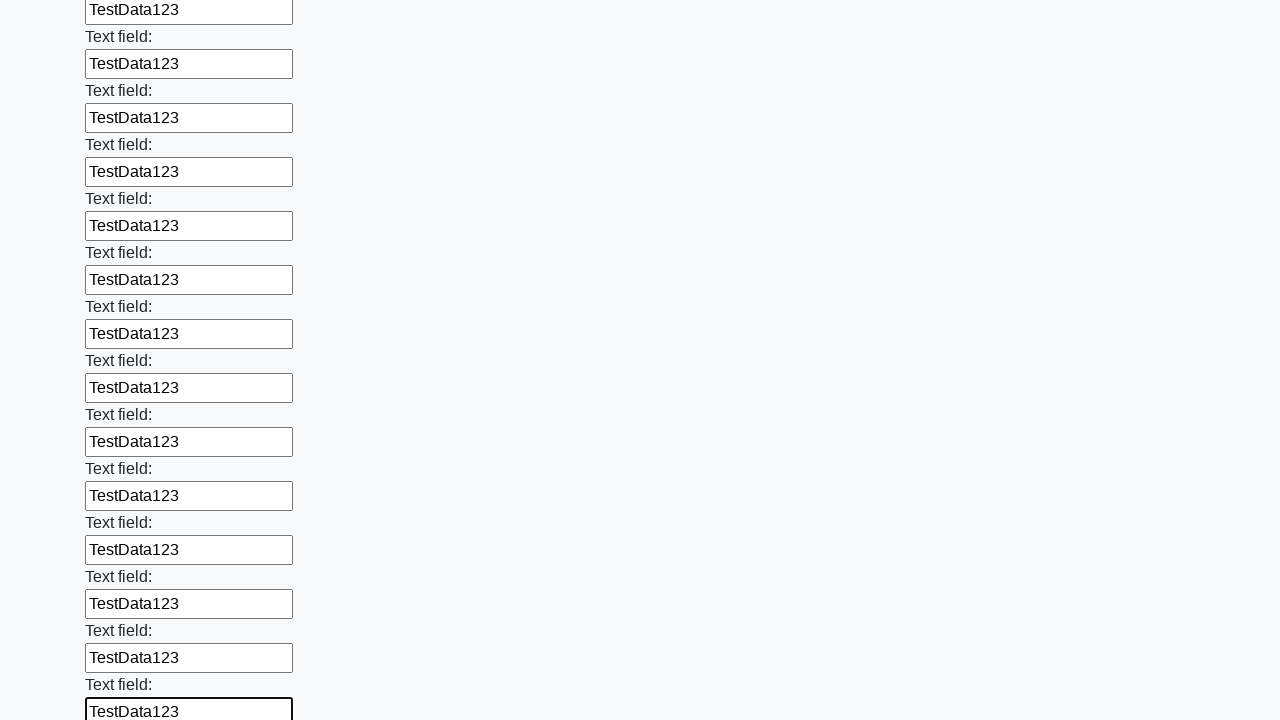

Filled input field with test data on input >> nth=70
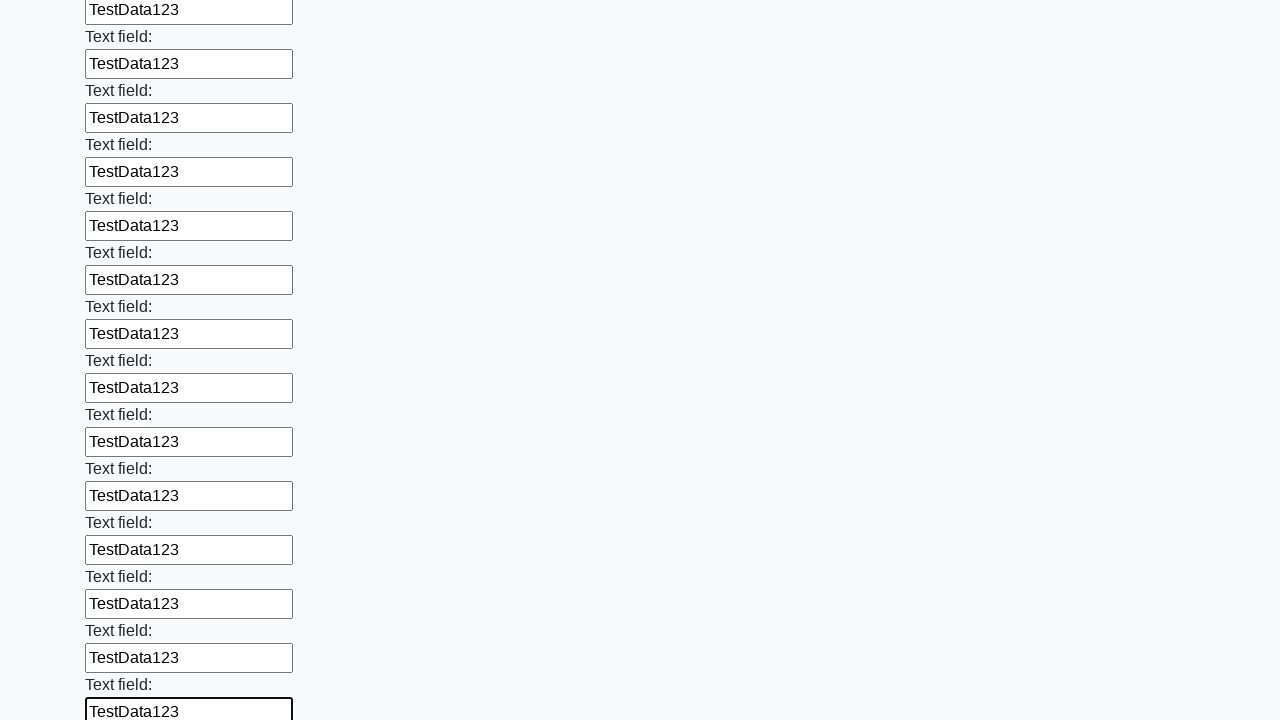

Filled input field with test data on input >> nth=71
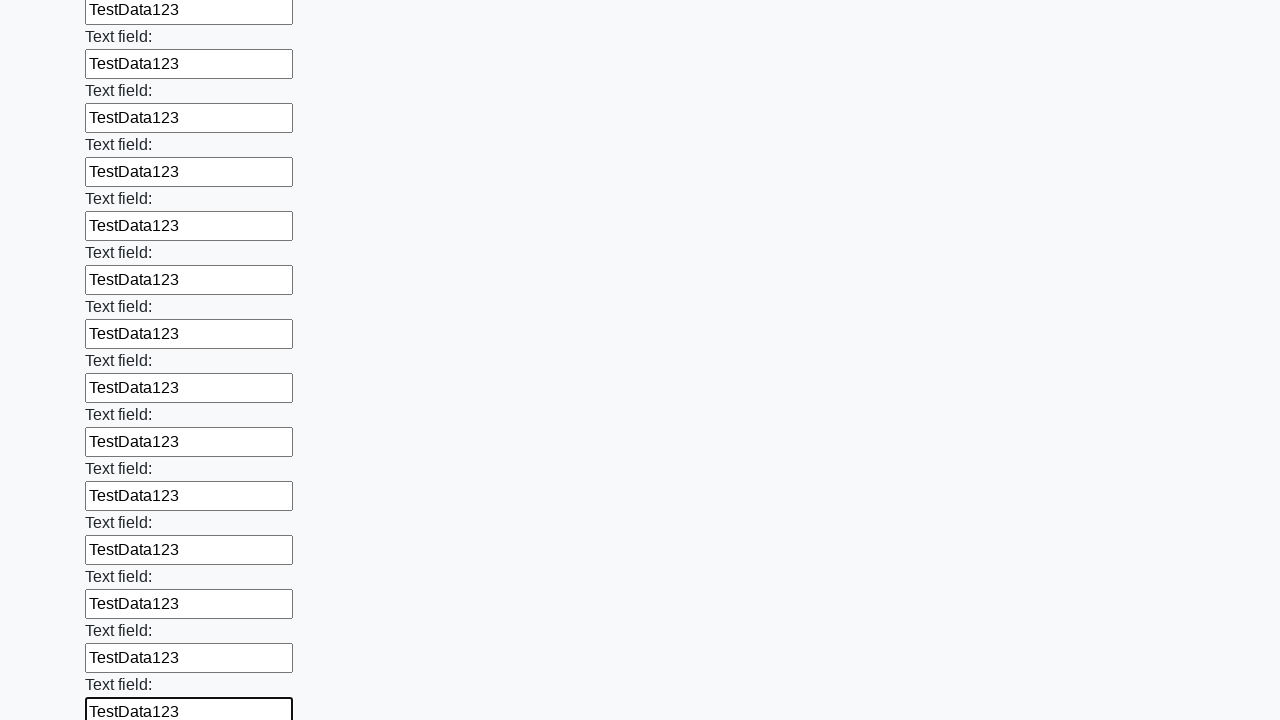

Filled input field with test data on input >> nth=72
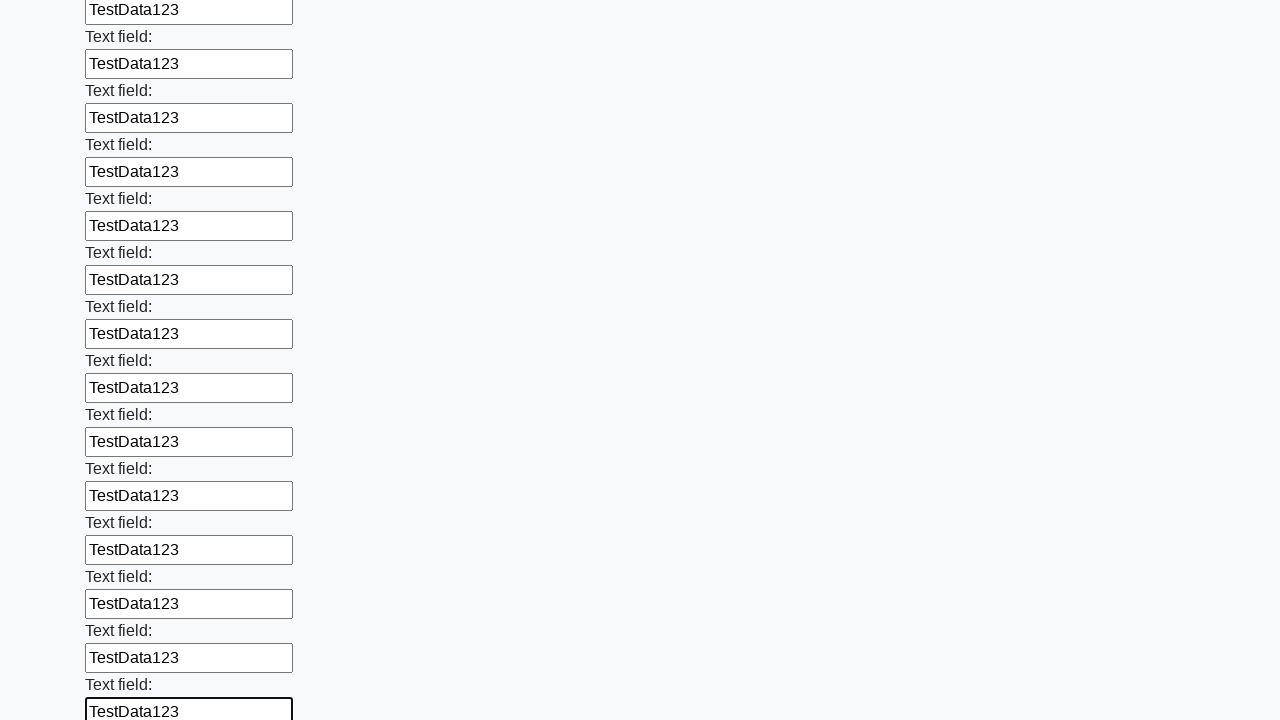

Filled input field with test data on input >> nth=73
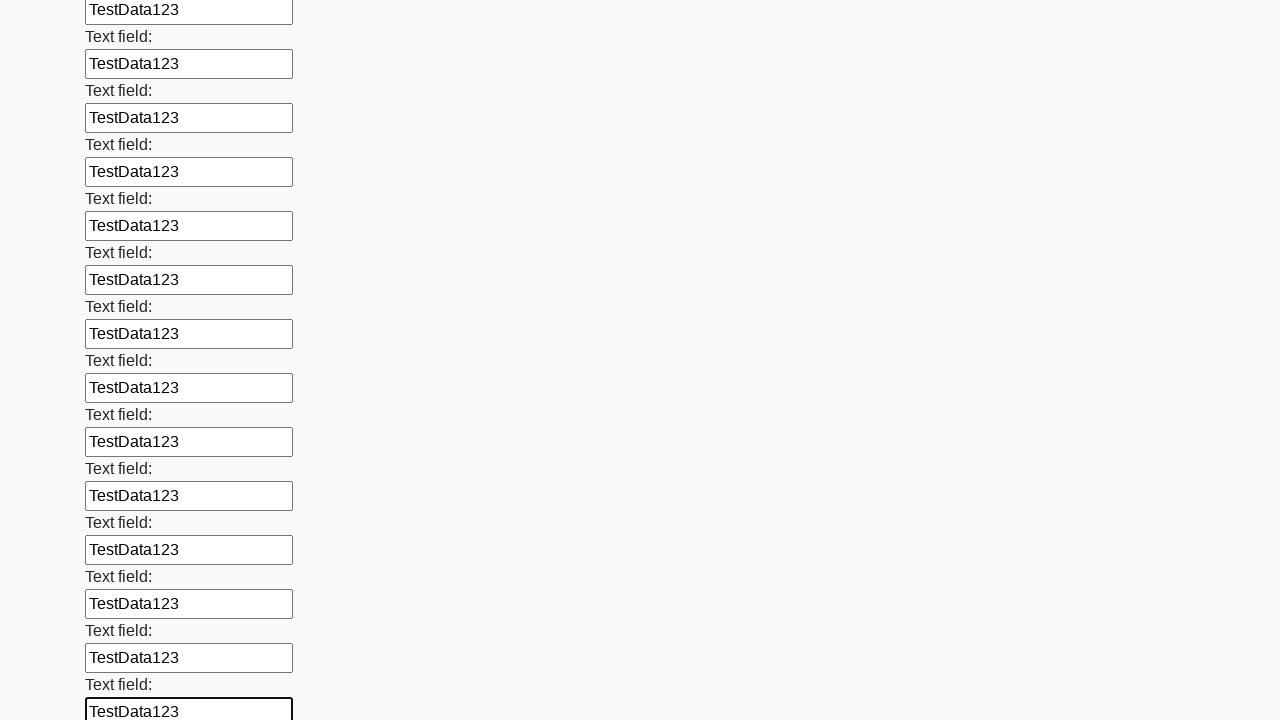

Filled input field with test data on input >> nth=74
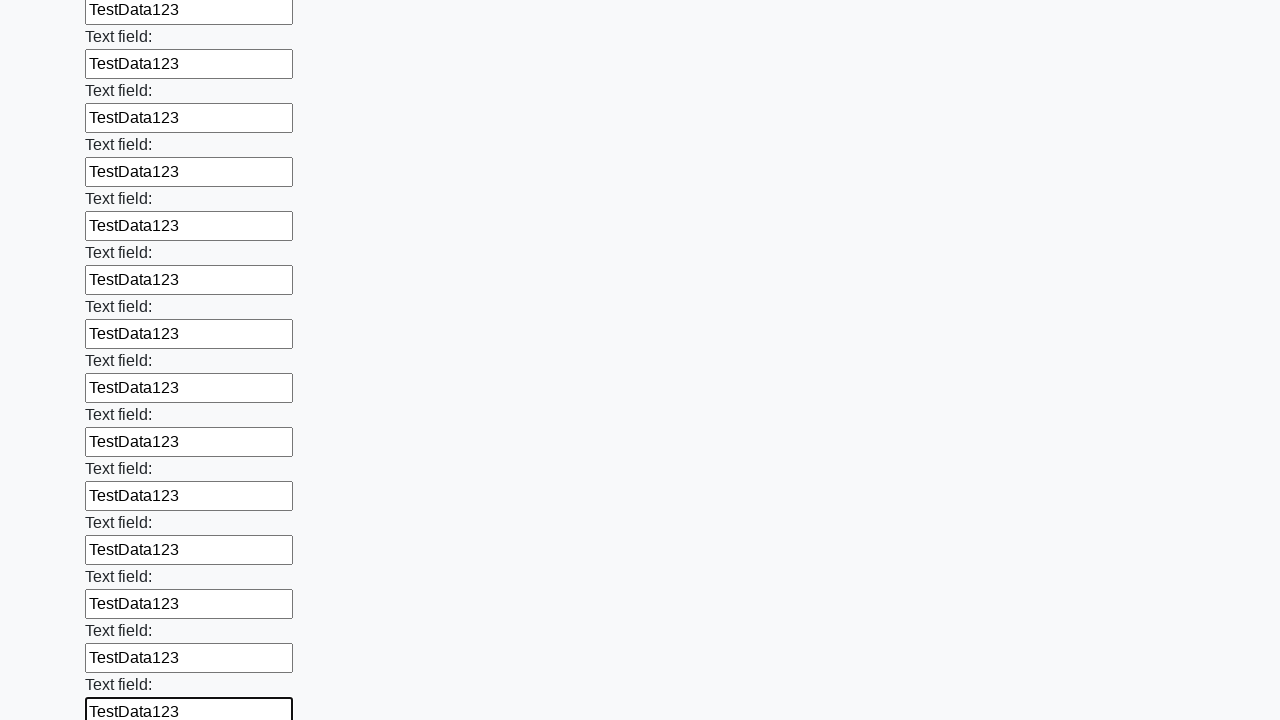

Filled input field with test data on input >> nth=75
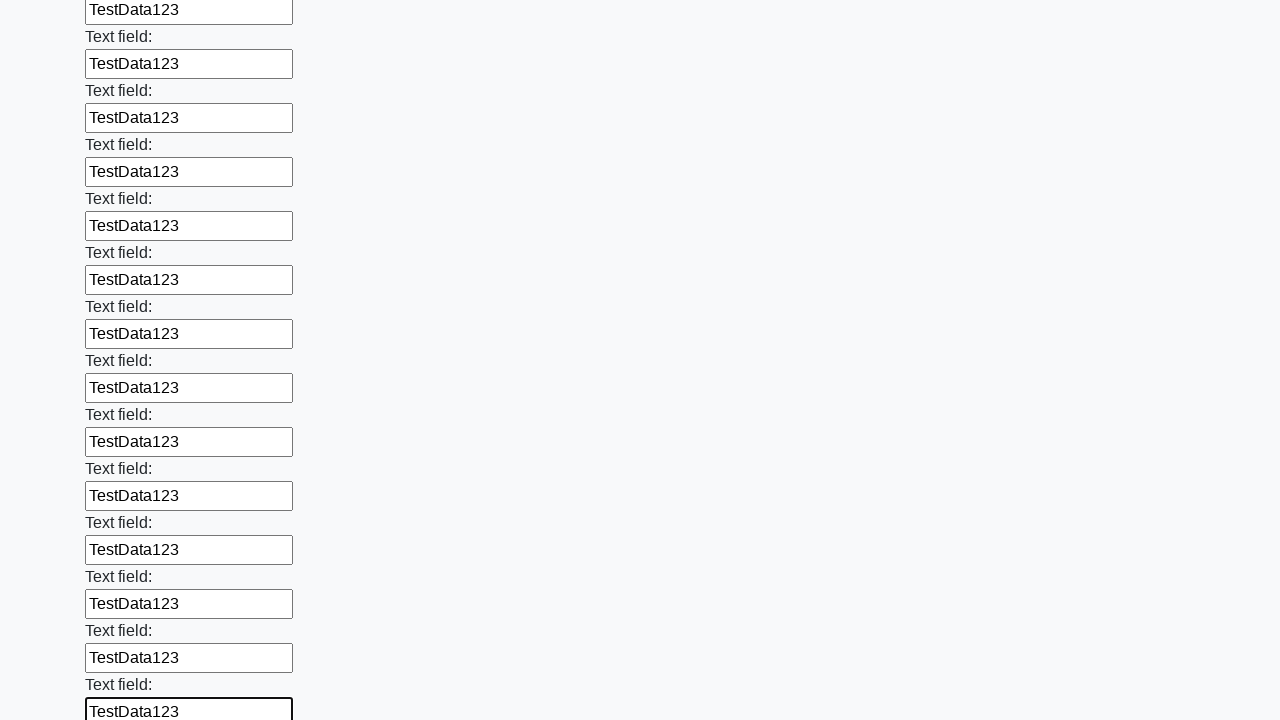

Filled input field with test data on input >> nth=76
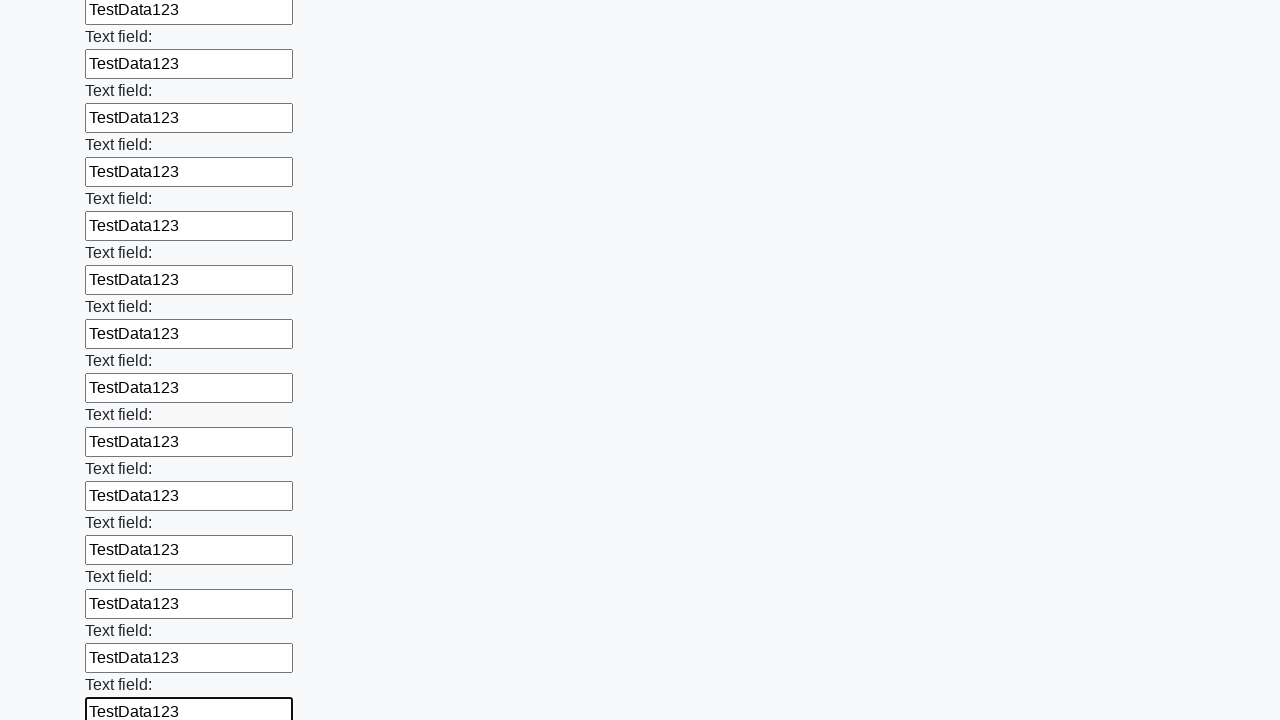

Filled input field with test data on input >> nth=77
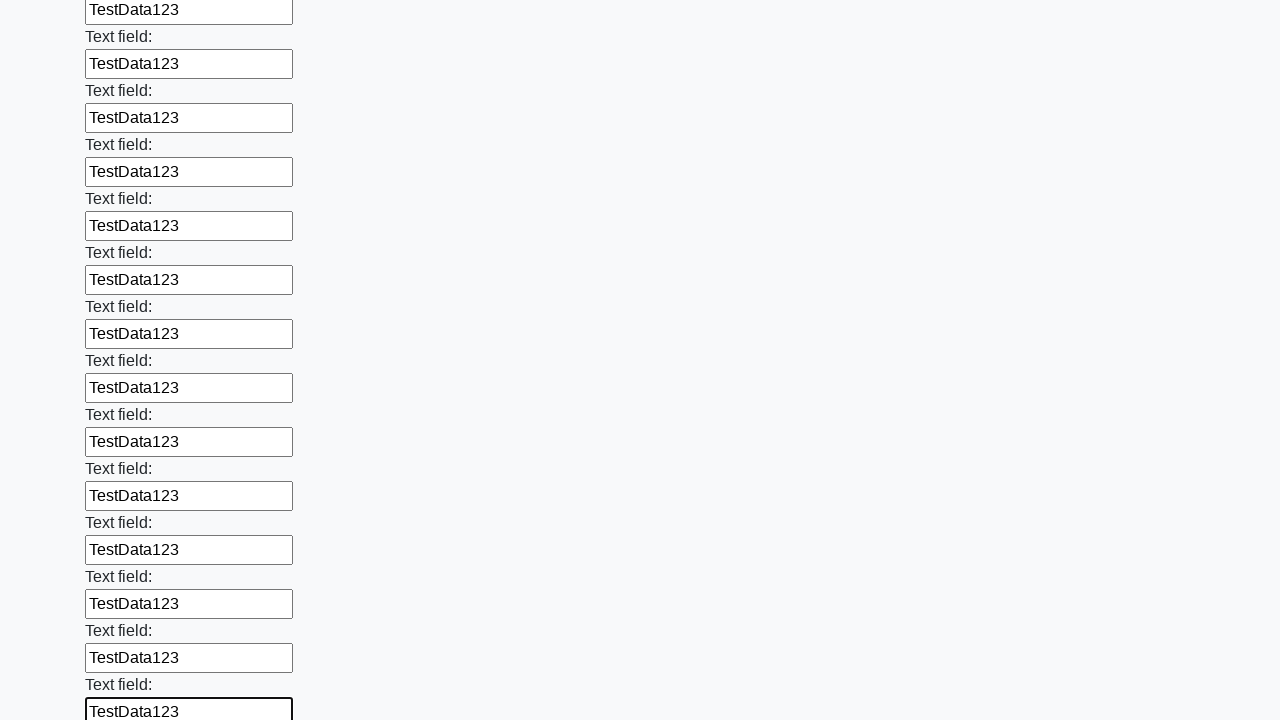

Filled input field with test data on input >> nth=78
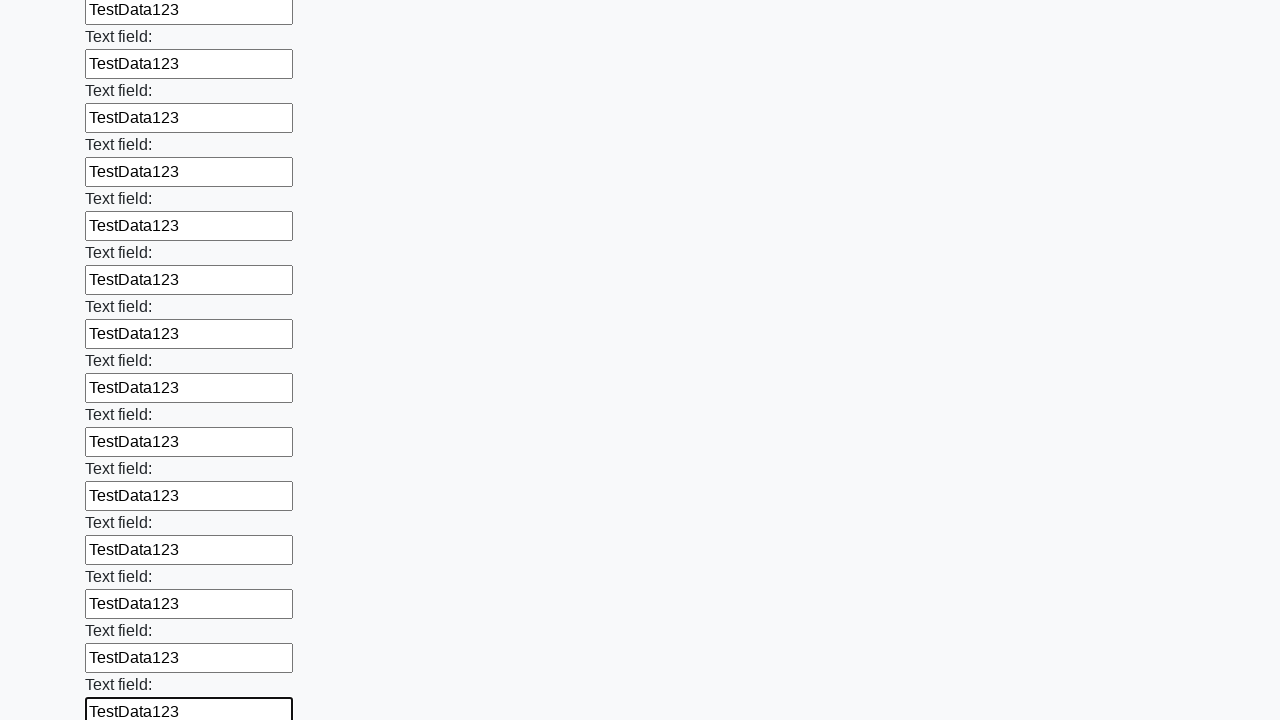

Filled input field with test data on input >> nth=79
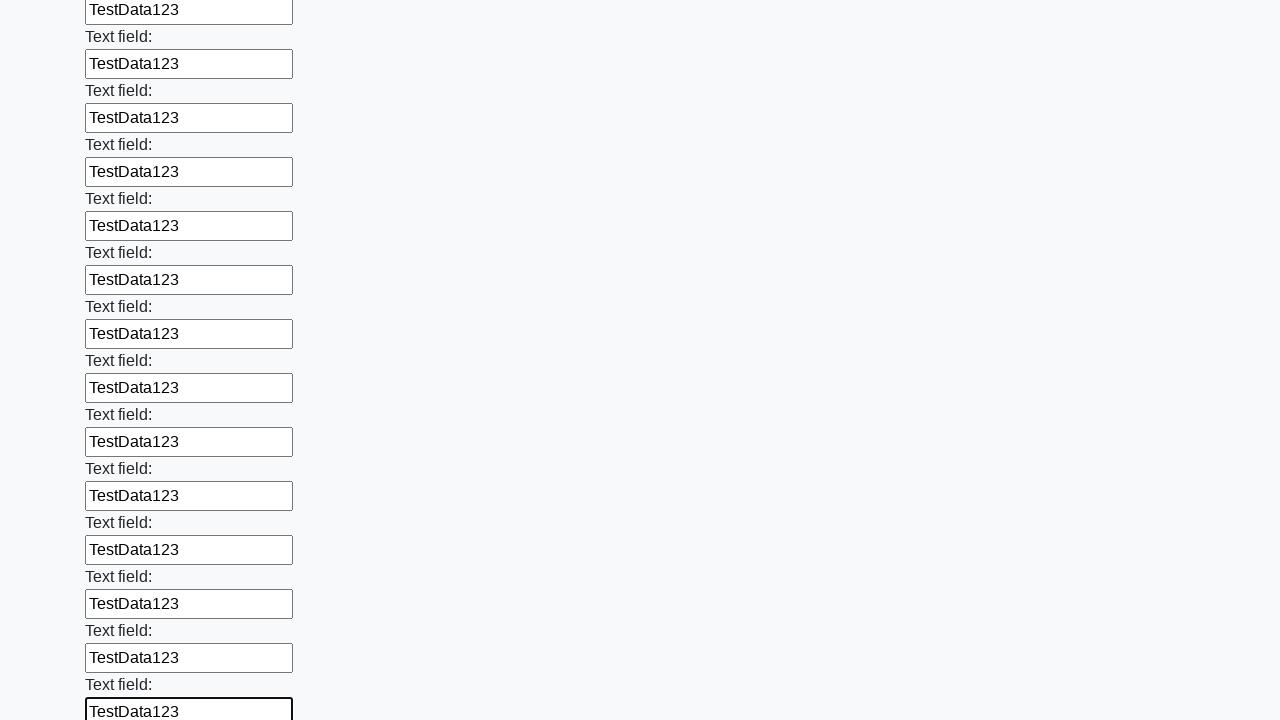

Filled input field with test data on input >> nth=80
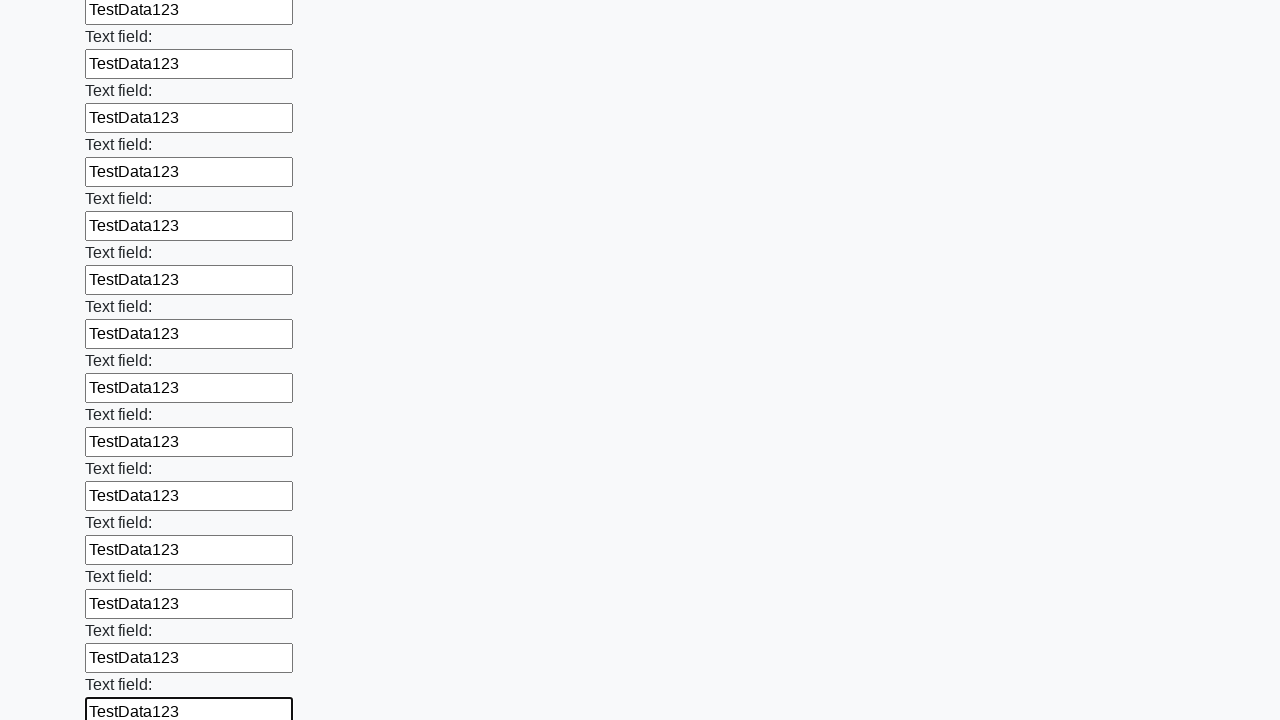

Filled input field with test data on input >> nth=81
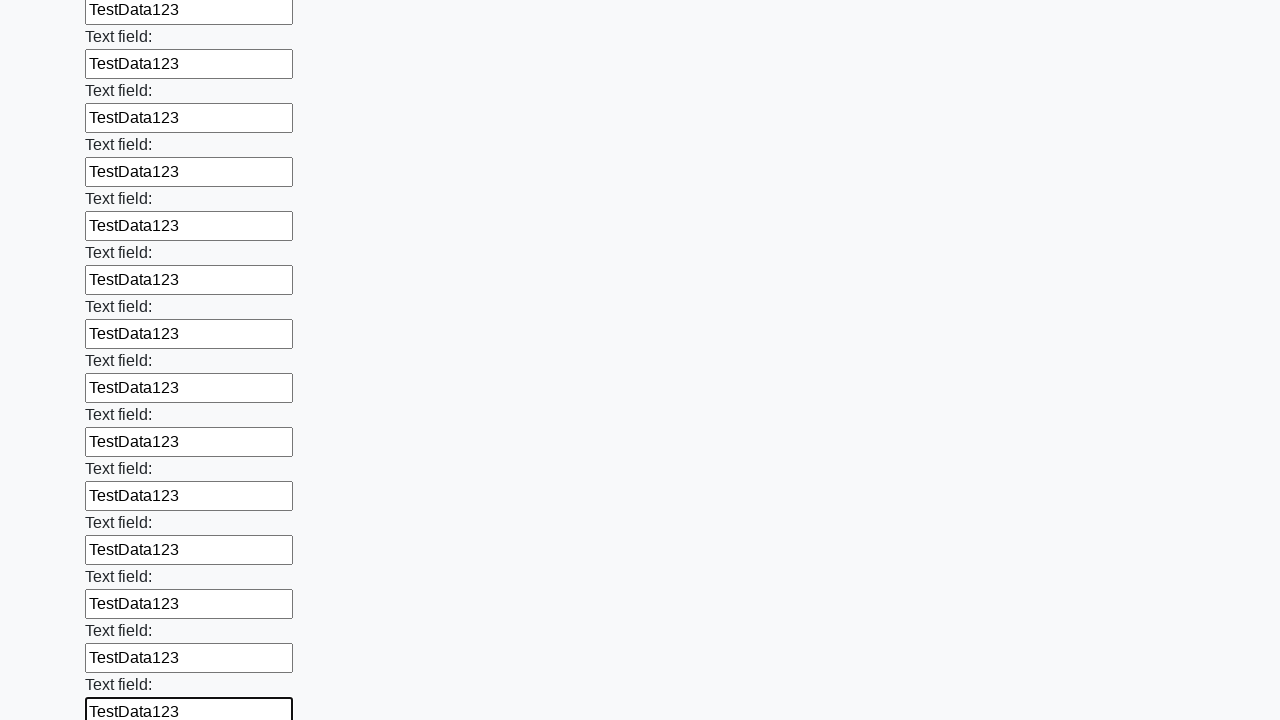

Filled input field with test data on input >> nth=82
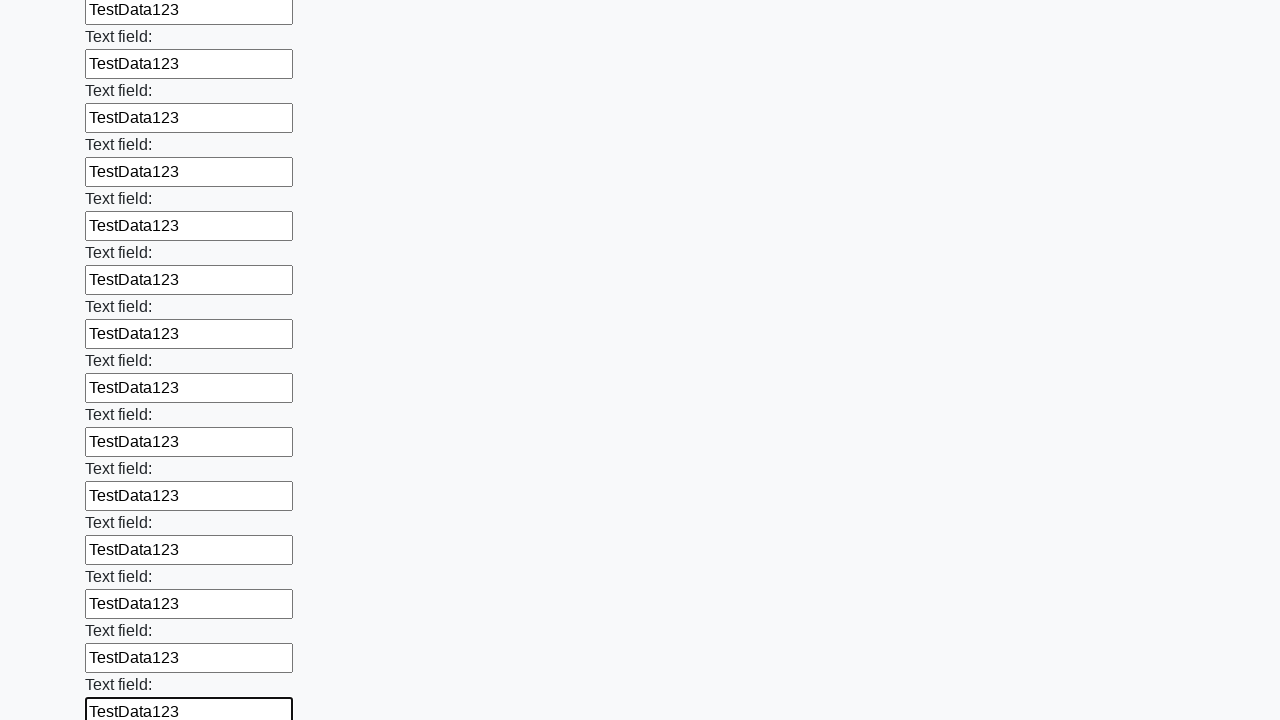

Filled input field with test data on input >> nth=83
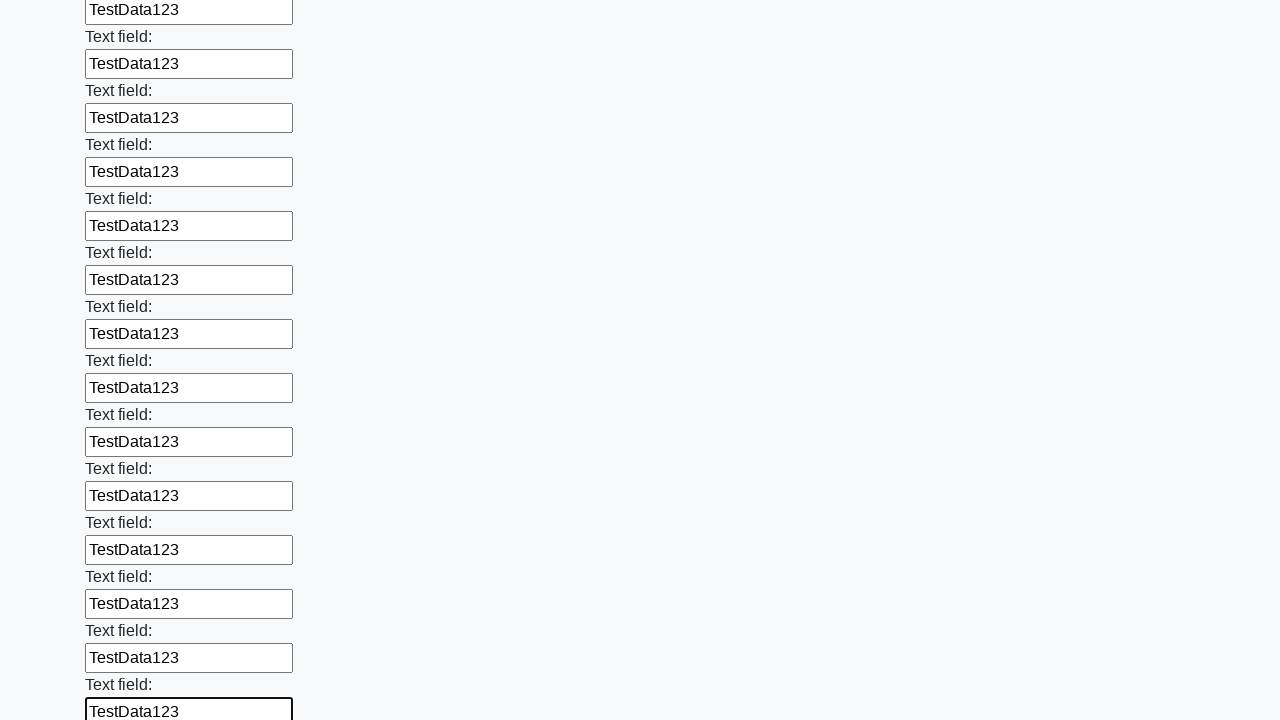

Filled input field with test data on input >> nth=84
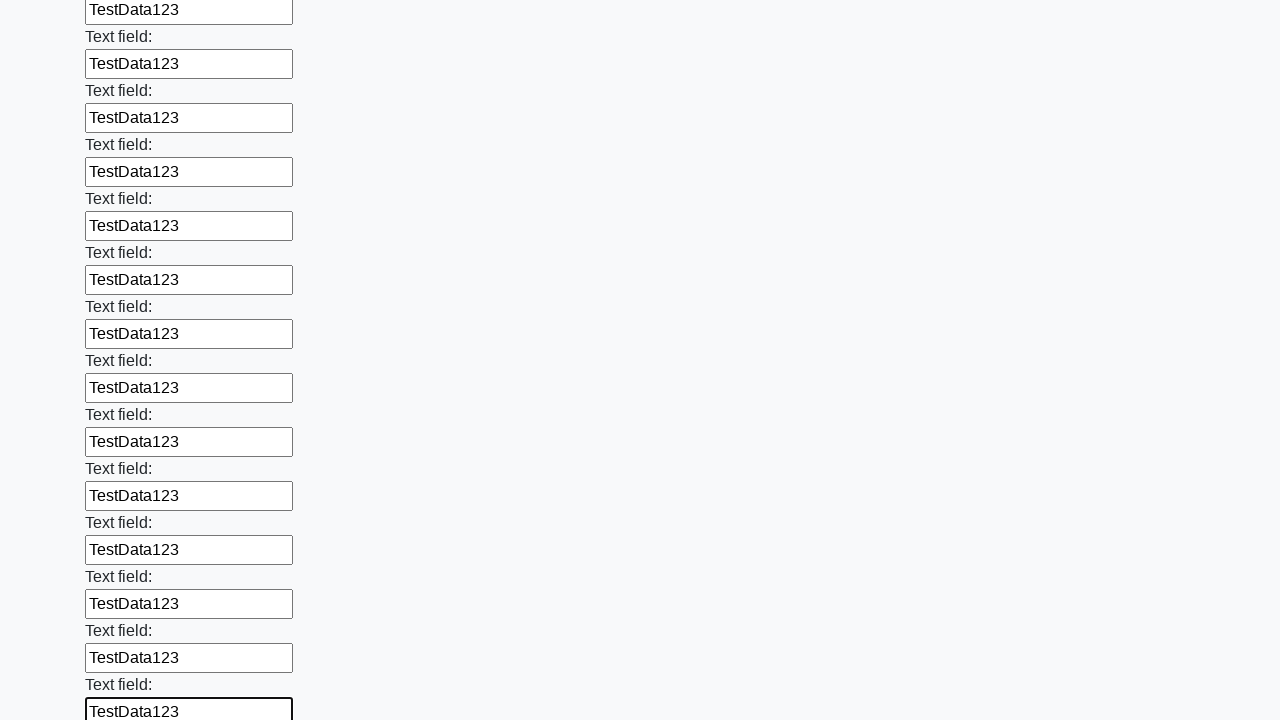

Filled input field with test data on input >> nth=85
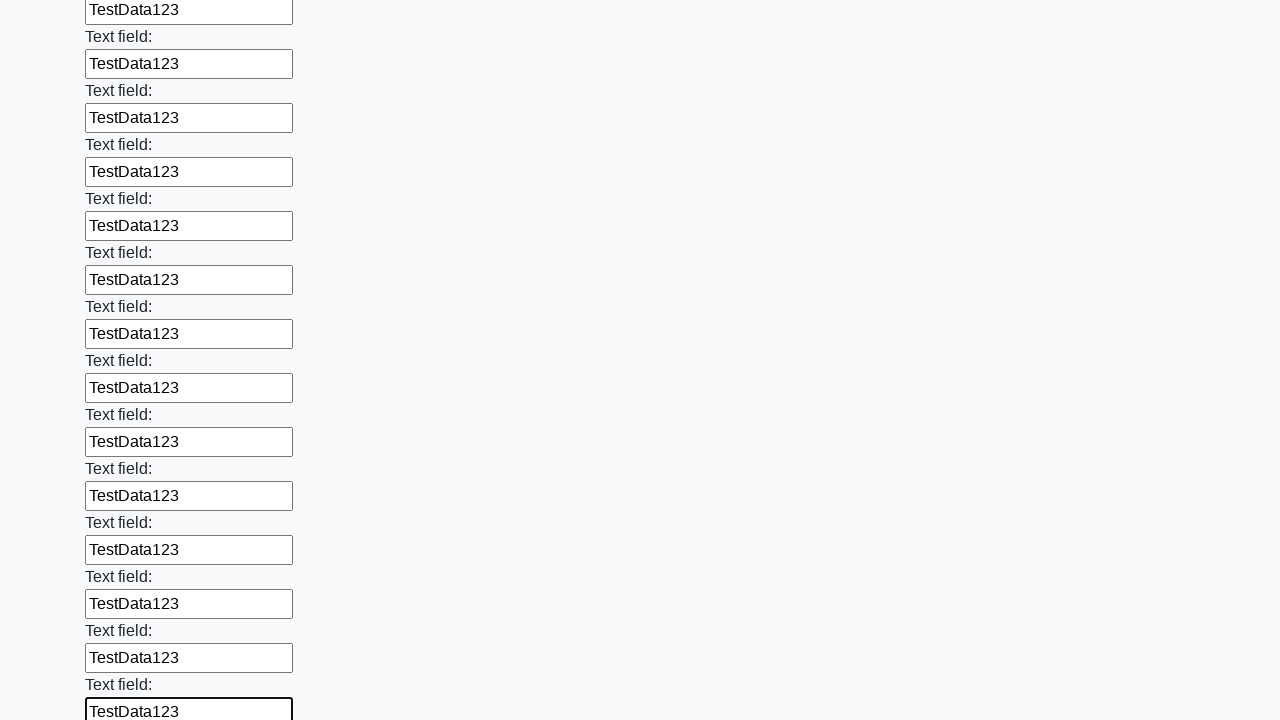

Filled input field with test data on input >> nth=86
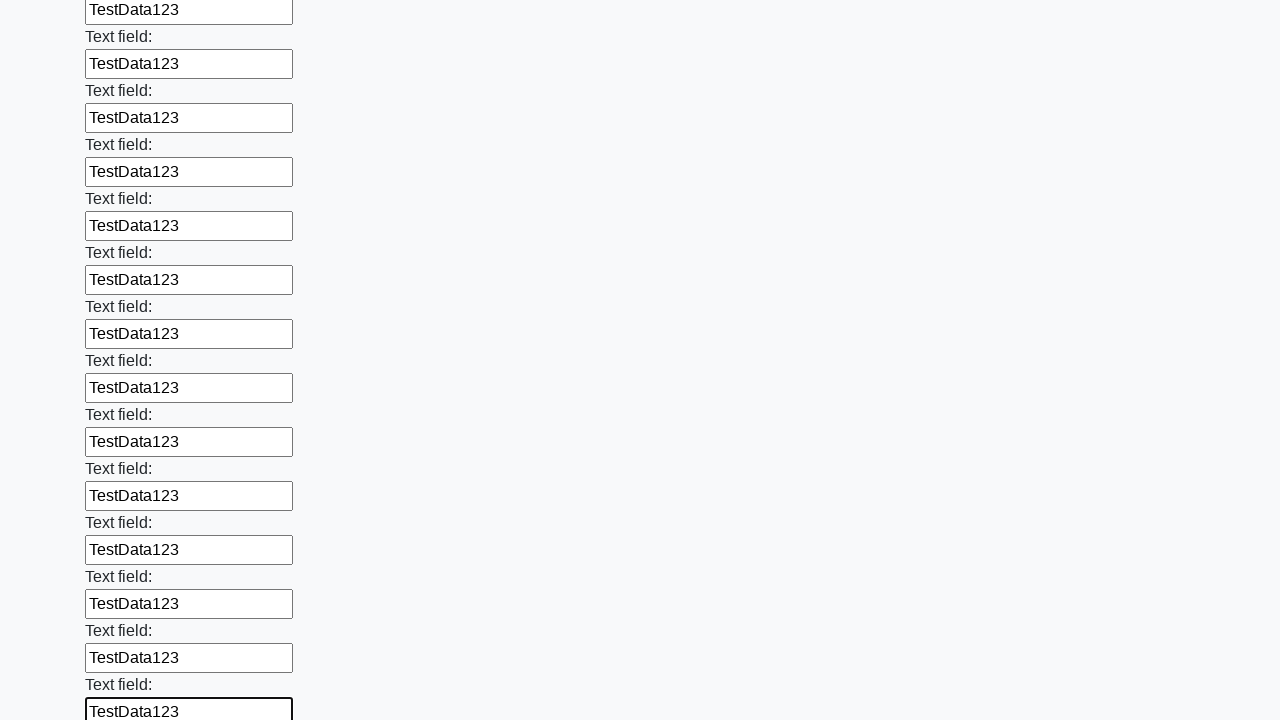

Filled input field with test data on input >> nth=87
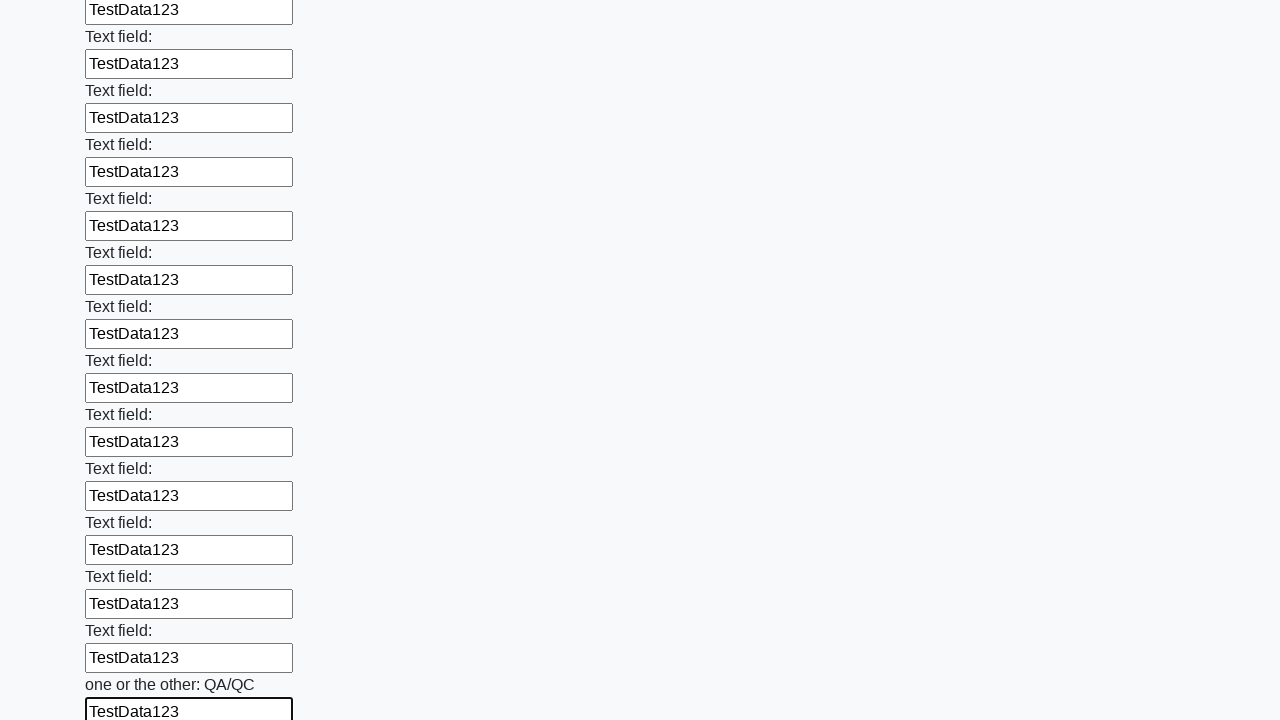

Filled input field with test data on input >> nth=88
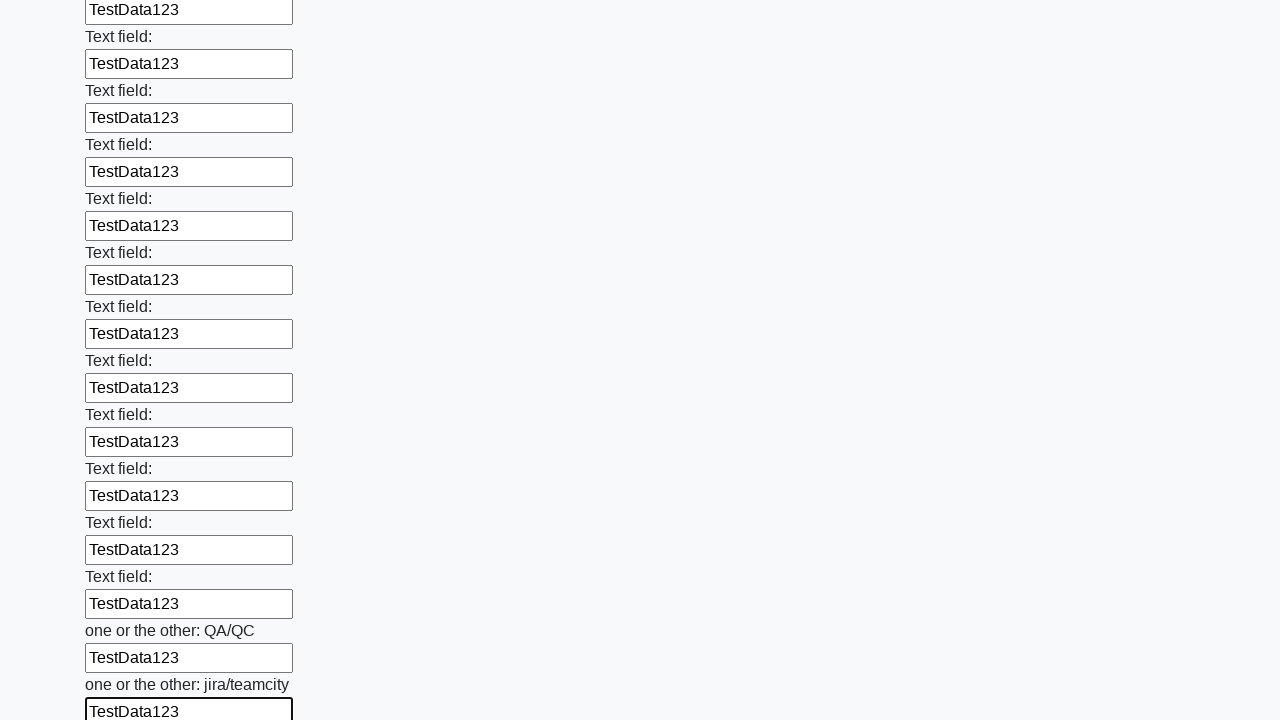

Filled input field with test data on input >> nth=89
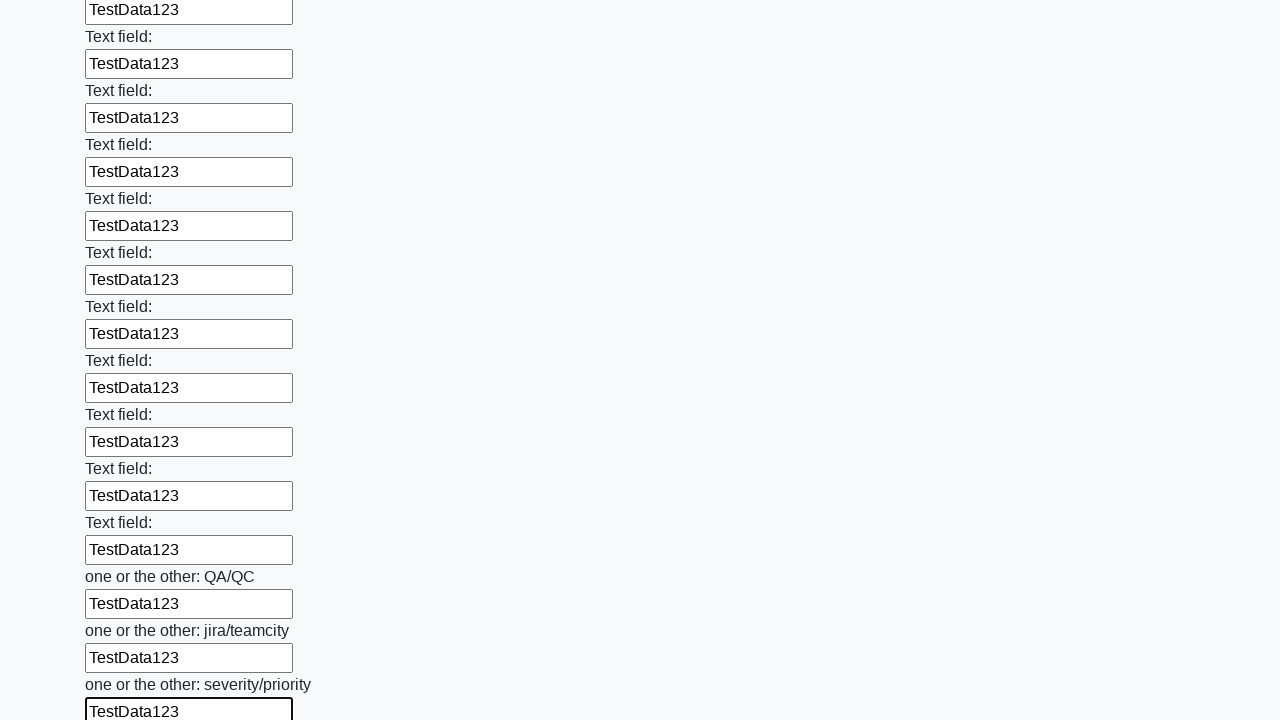

Filled input field with test data on input >> nth=90
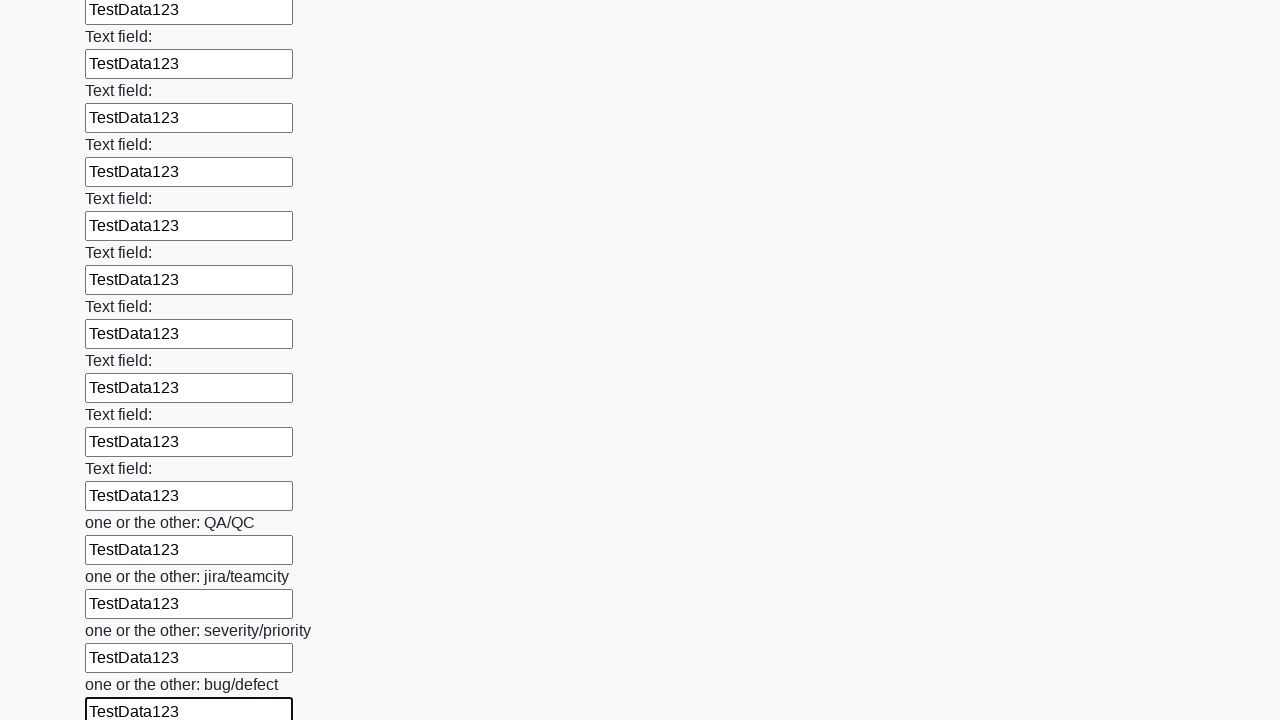

Filled input field with test data on input >> nth=91
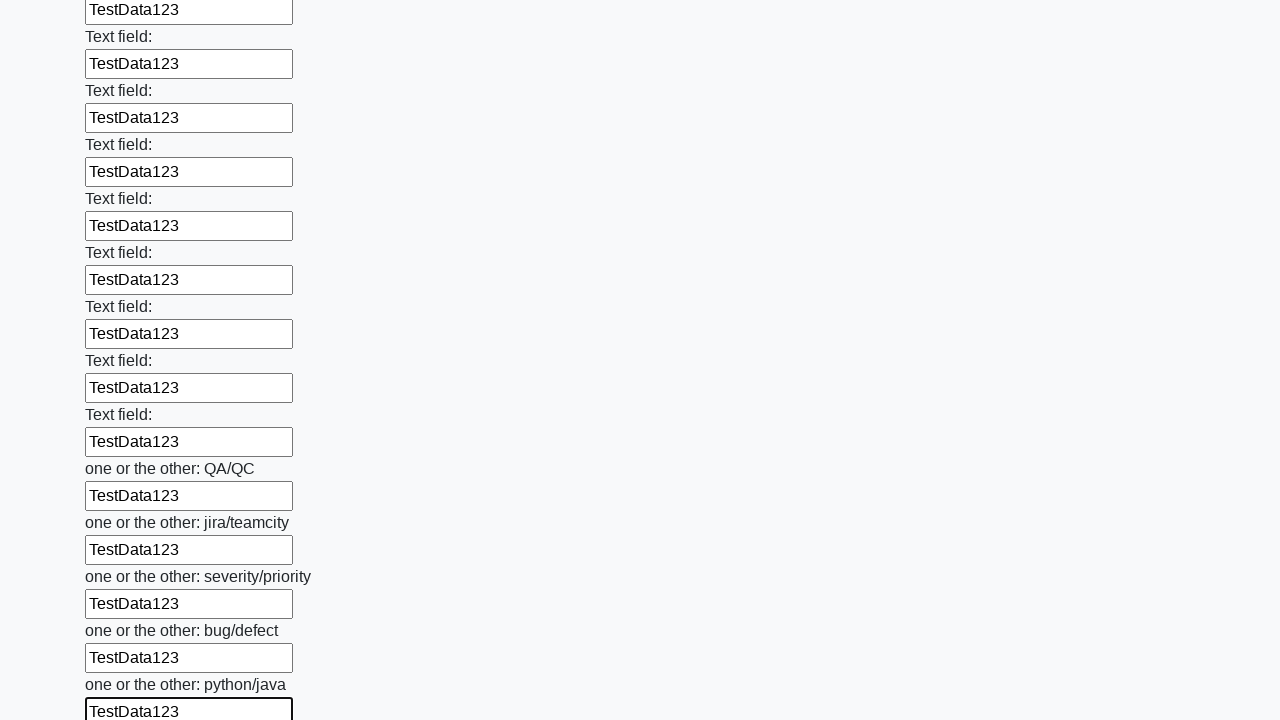

Filled input field with test data on input >> nth=92
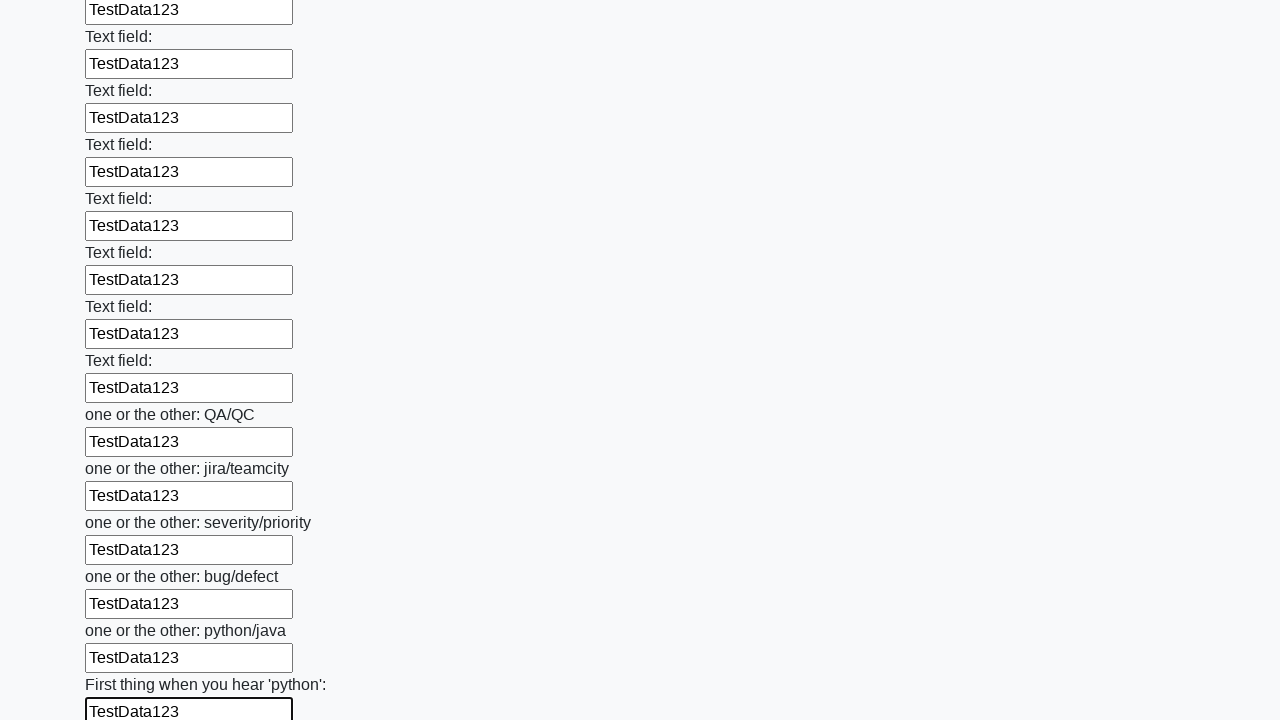

Filled input field with test data on input >> nth=93
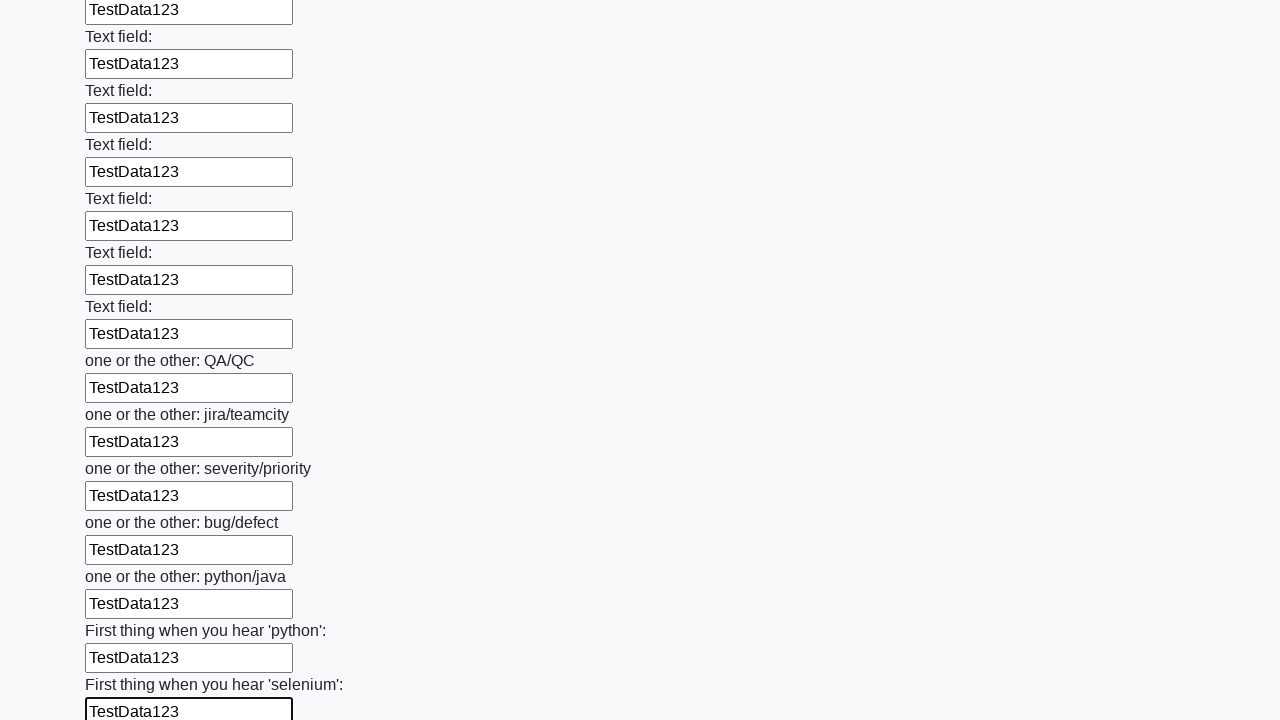

Filled input field with test data on input >> nth=94
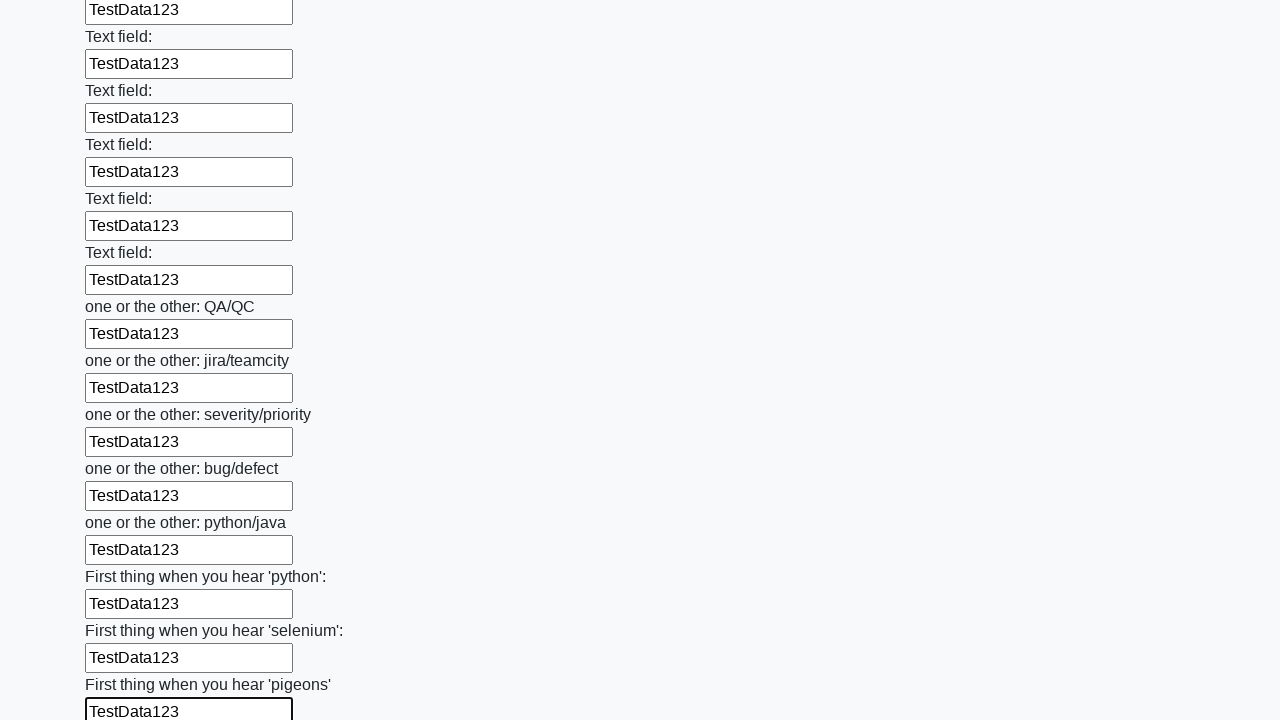

Filled input field with test data on input >> nth=95
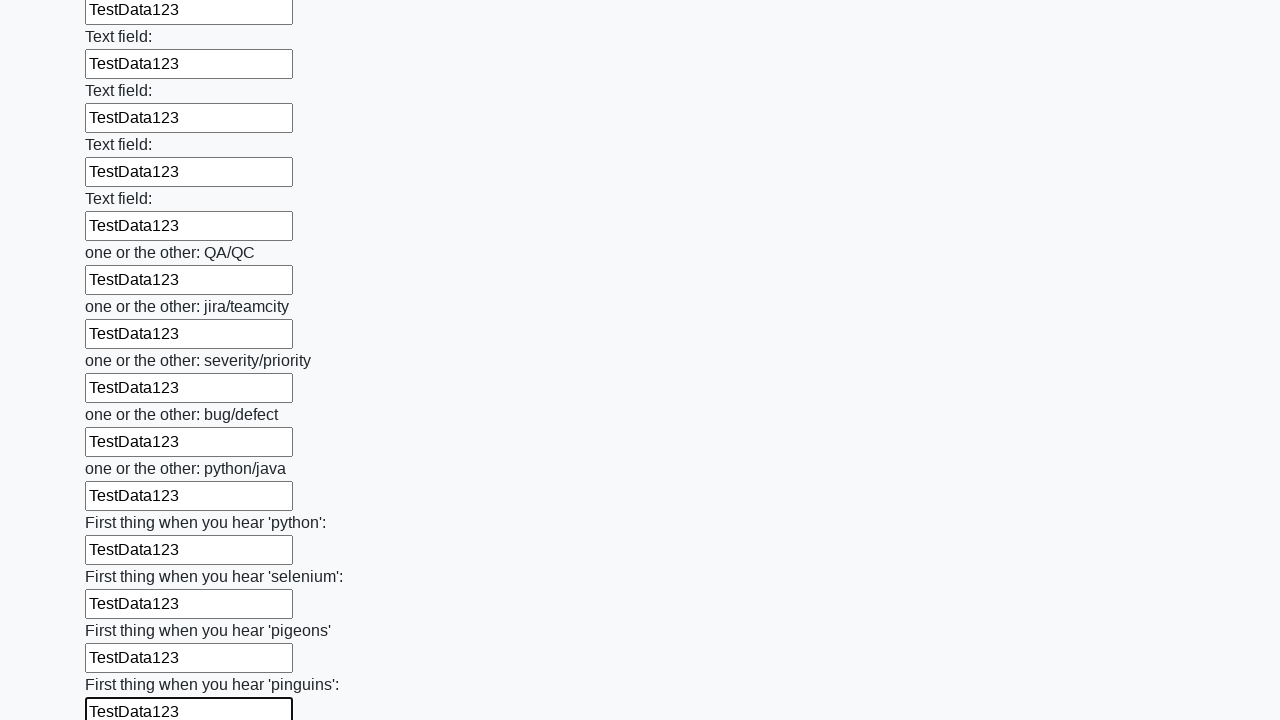

Filled input field with test data on input >> nth=96
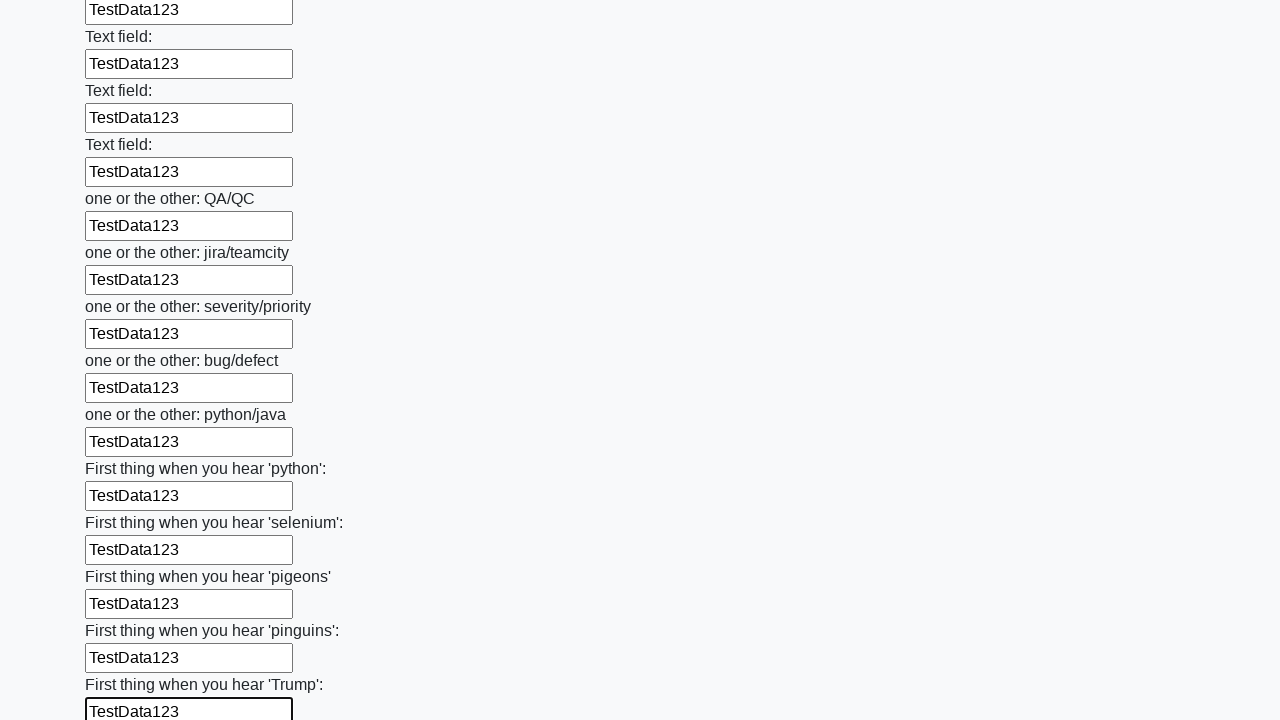

Filled input field with test data on input >> nth=97
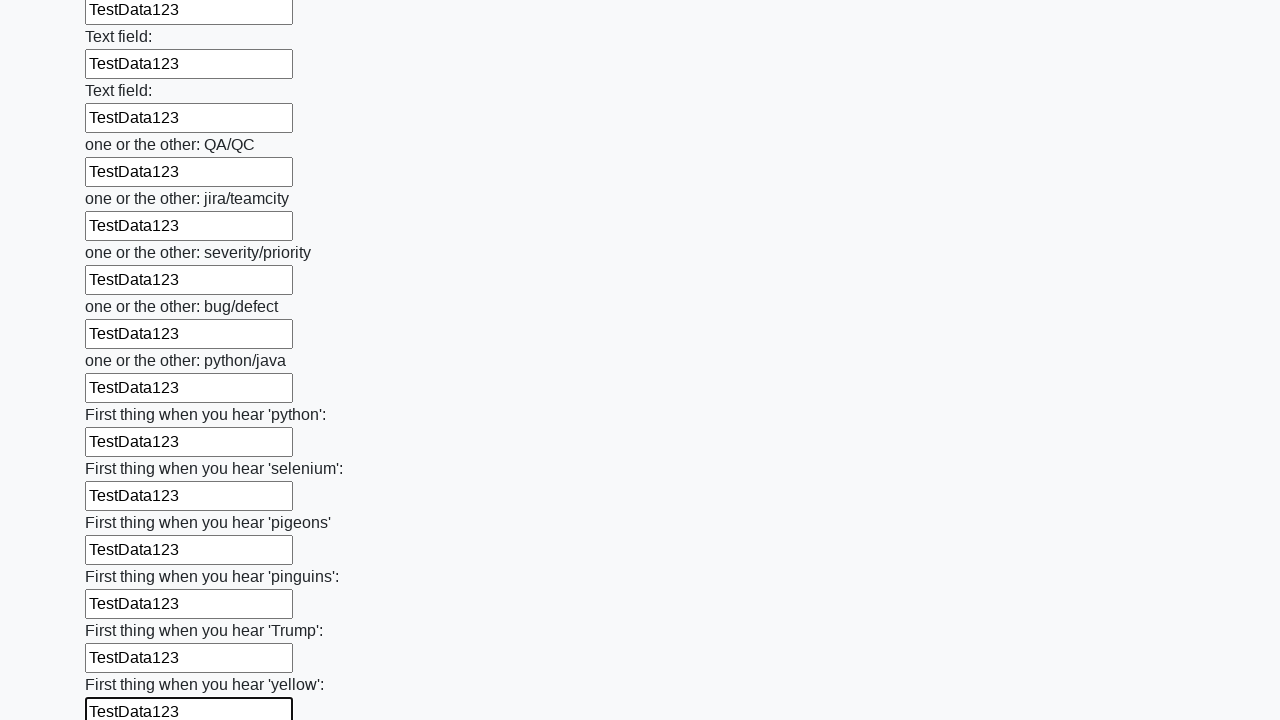

Filled input field with test data on input >> nth=98
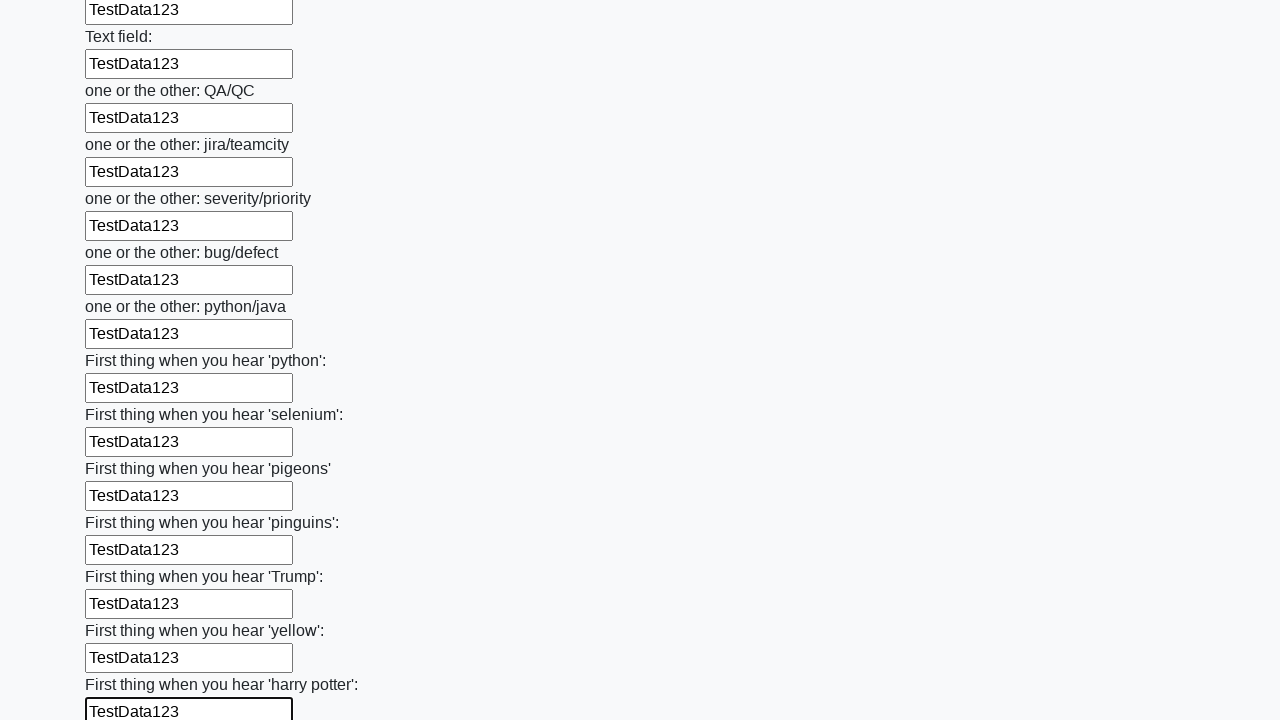

Filled input field with test data on input >> nth=99
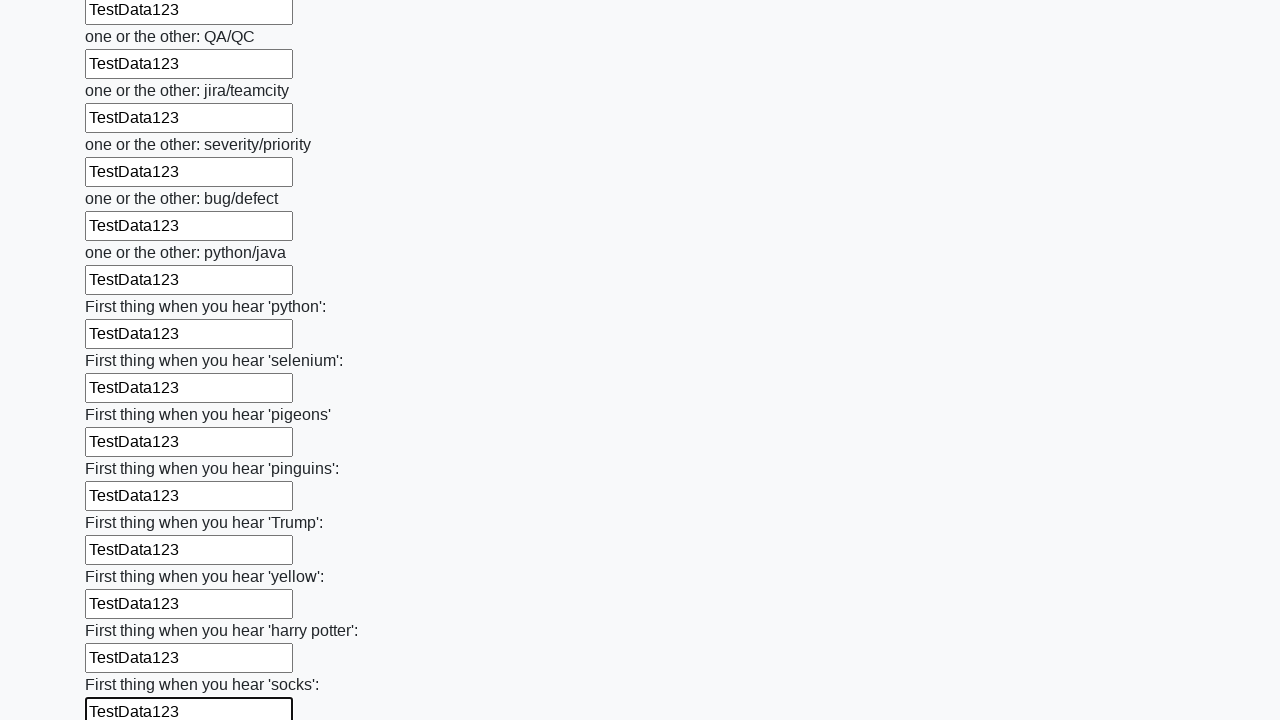

Clicked submit button to submit the form at (123, 611) on button.btn
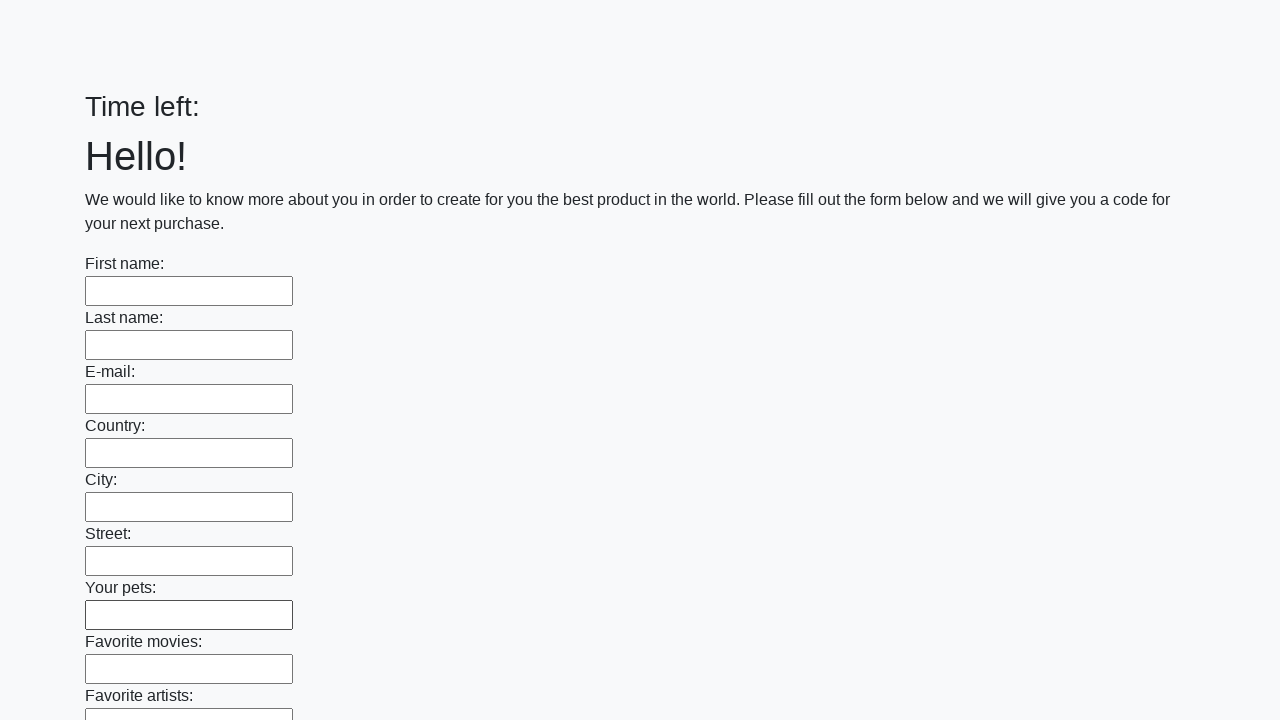

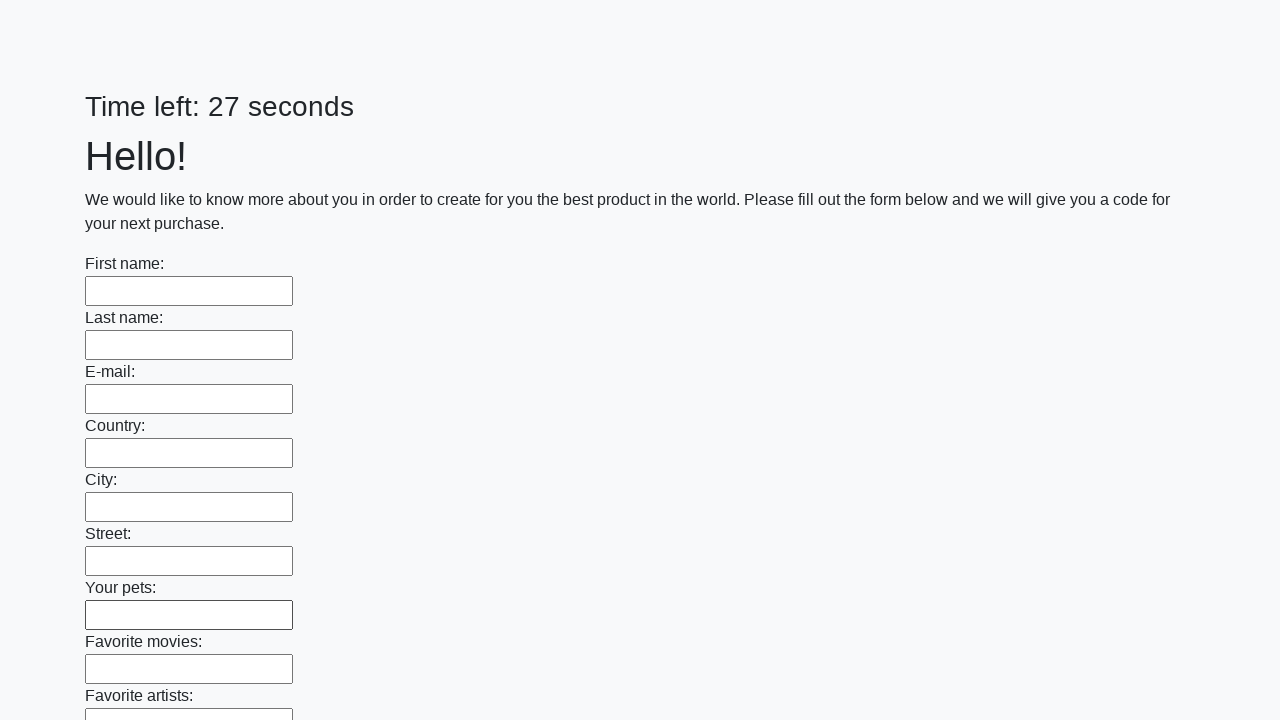